Tests a large form submission by filling all input fields with text and clicking the submit button, then handling the resulting alert dialog

Starting URL: http://suninjuly.github.io/huge_form.html

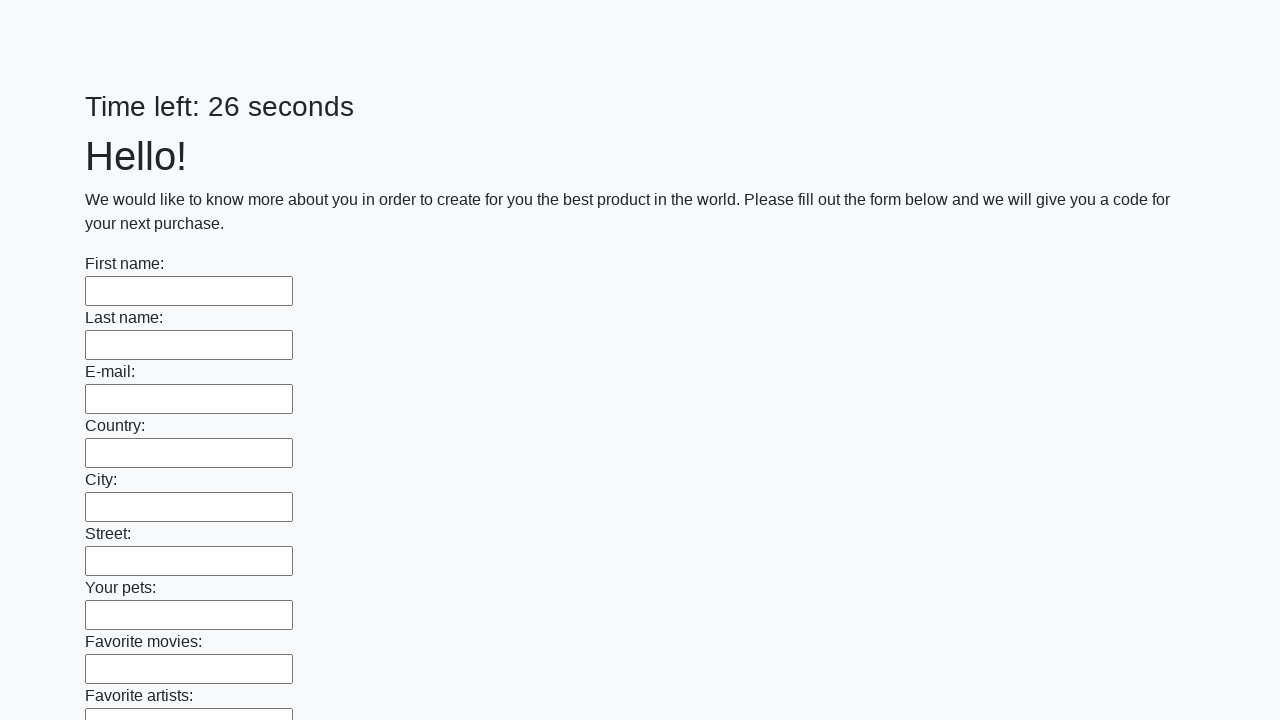

Waited for input elements to load on the page
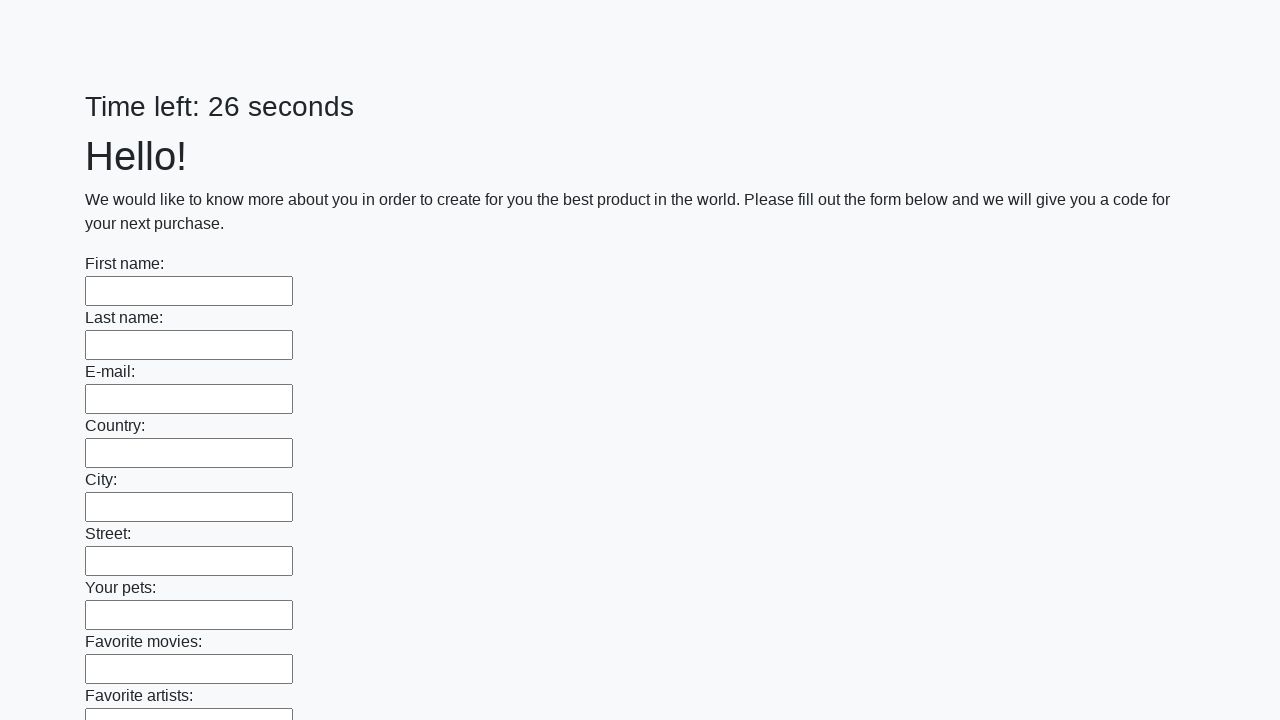

Found all input elements on the page
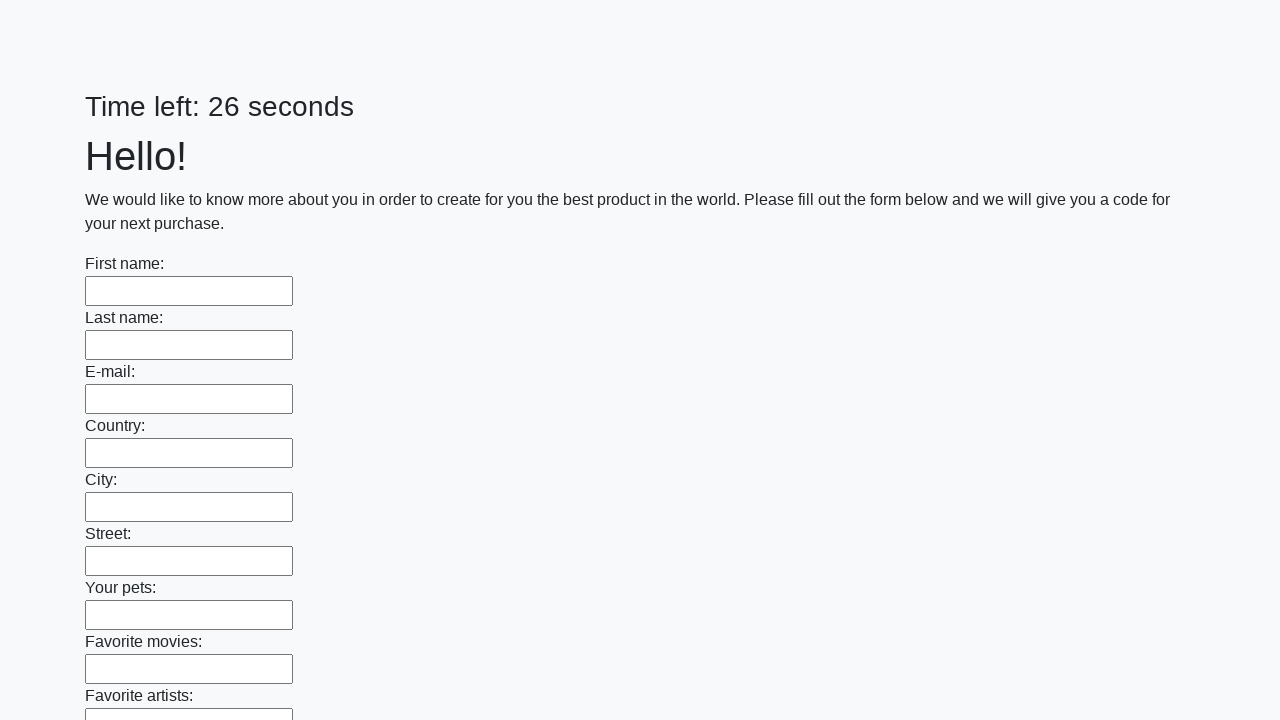

Filled an input field with 'Пользовательский текст' on input >> nth=0
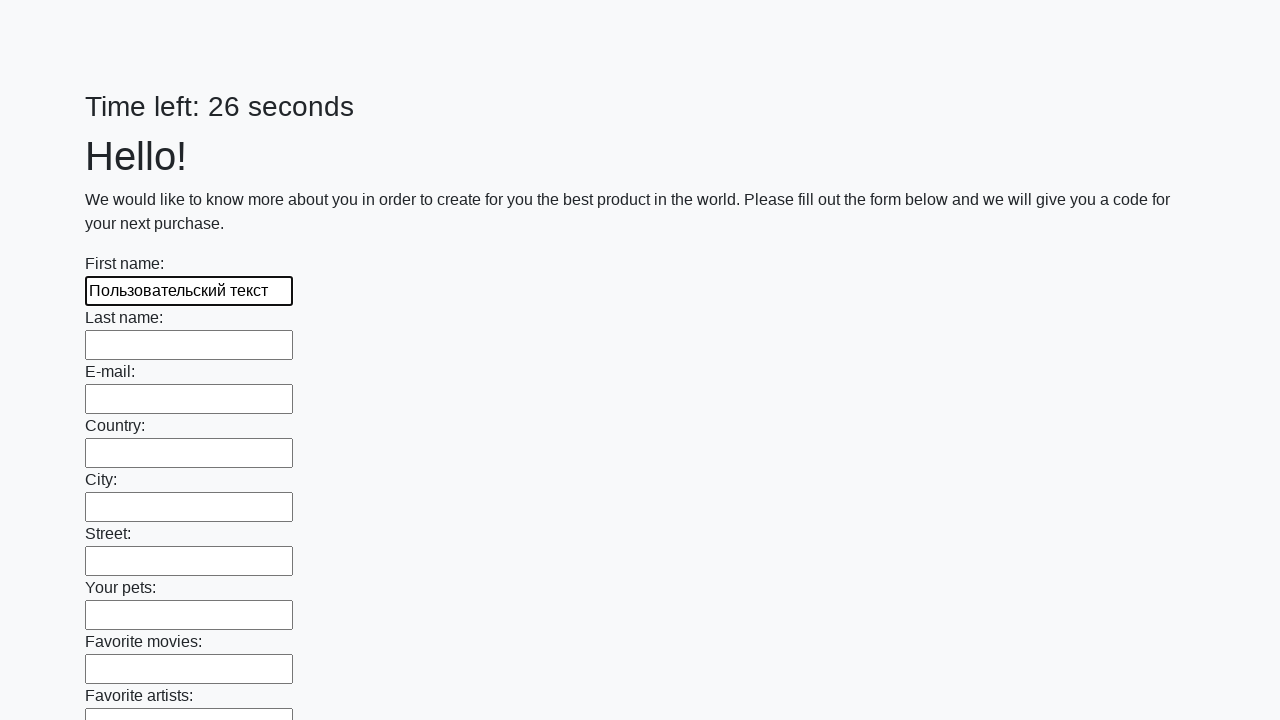

Filled an input field with 'Пользовательский текст' on input >> nth=1
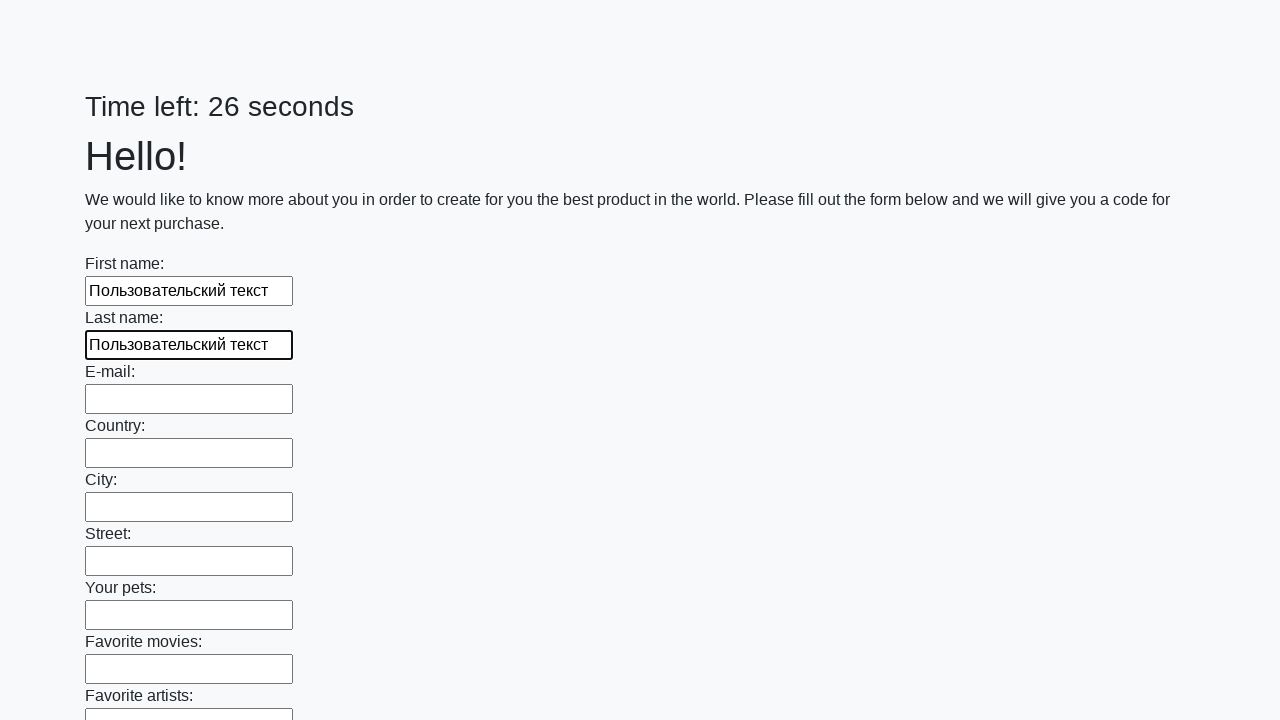

Filled an input field with 'Пользовательский текст' on input >> nth=2
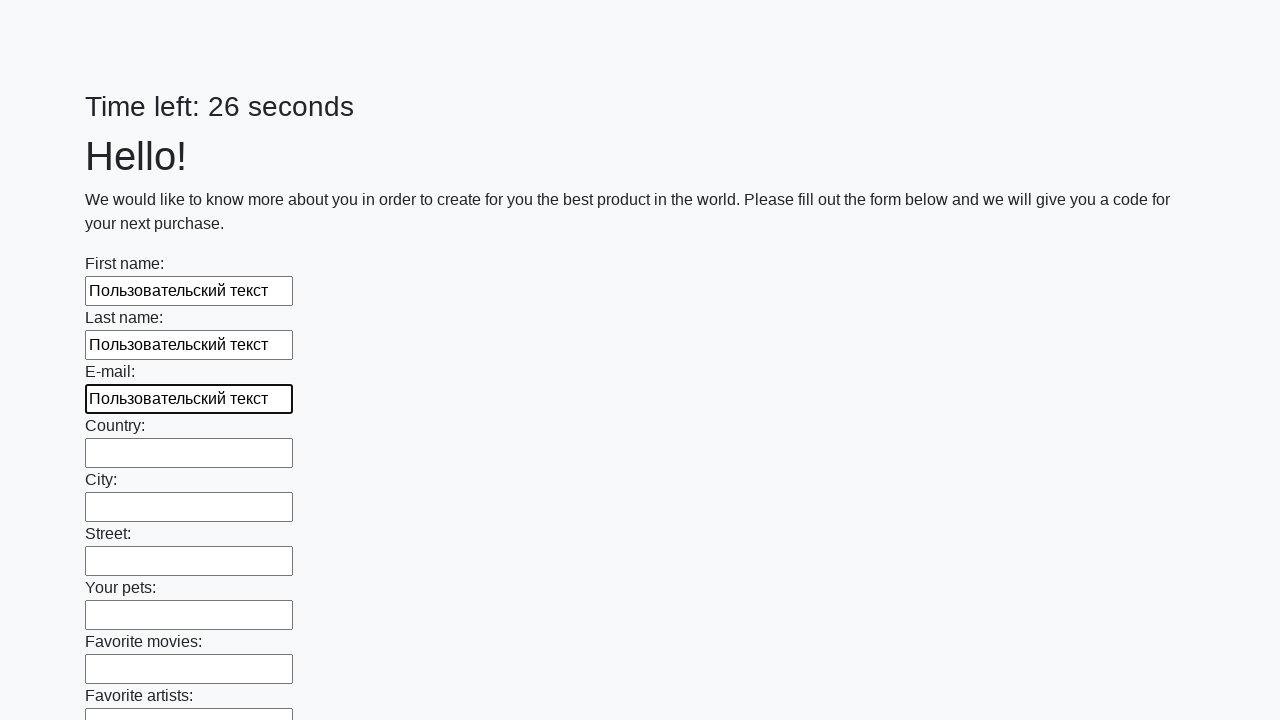

Filled an input field with 'Пользовательский текст' on input >> nth=3
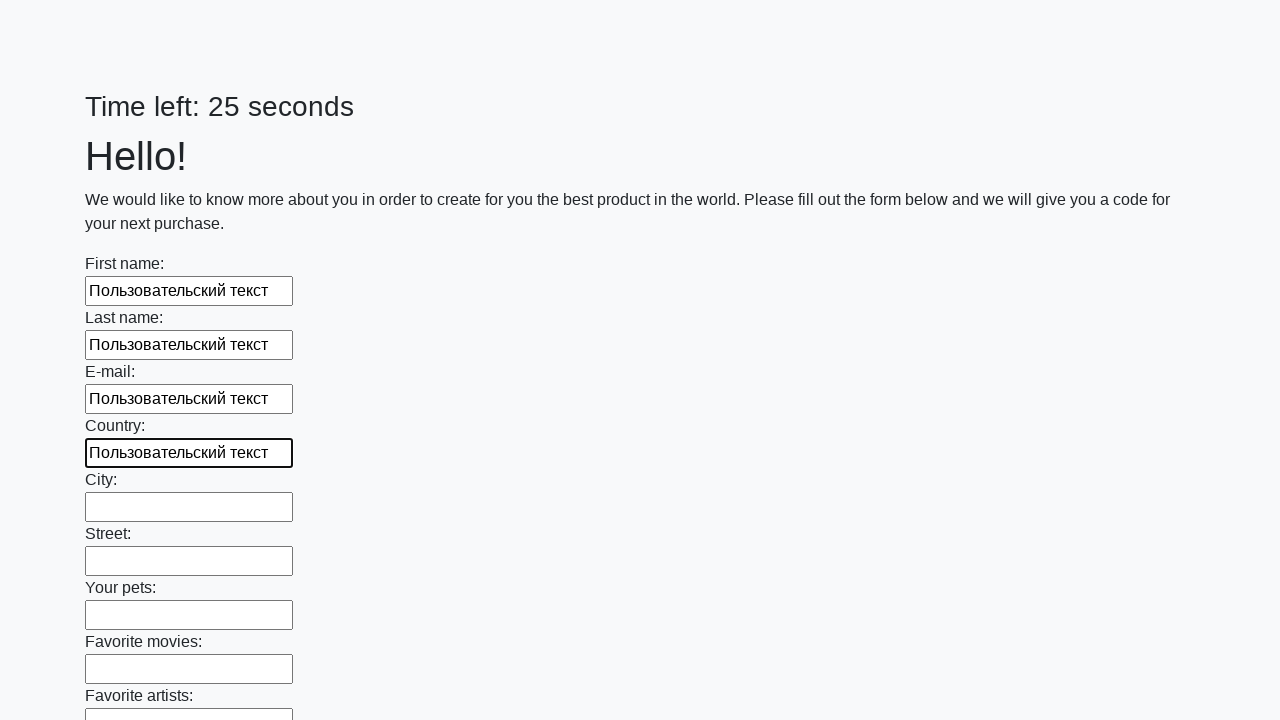

Filled an input field with 'Пользовательский текст' on input >> nth=4
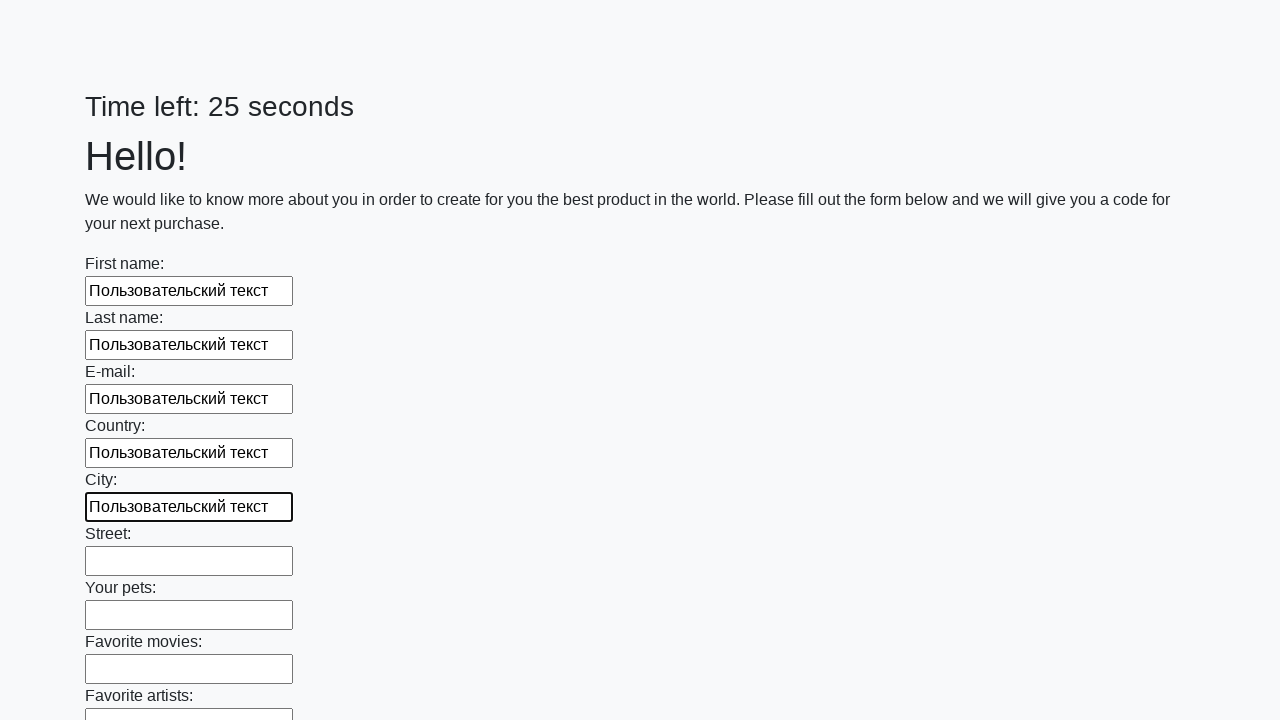

Filled an input field with 'Пользовательский текст' on input >> nth=5
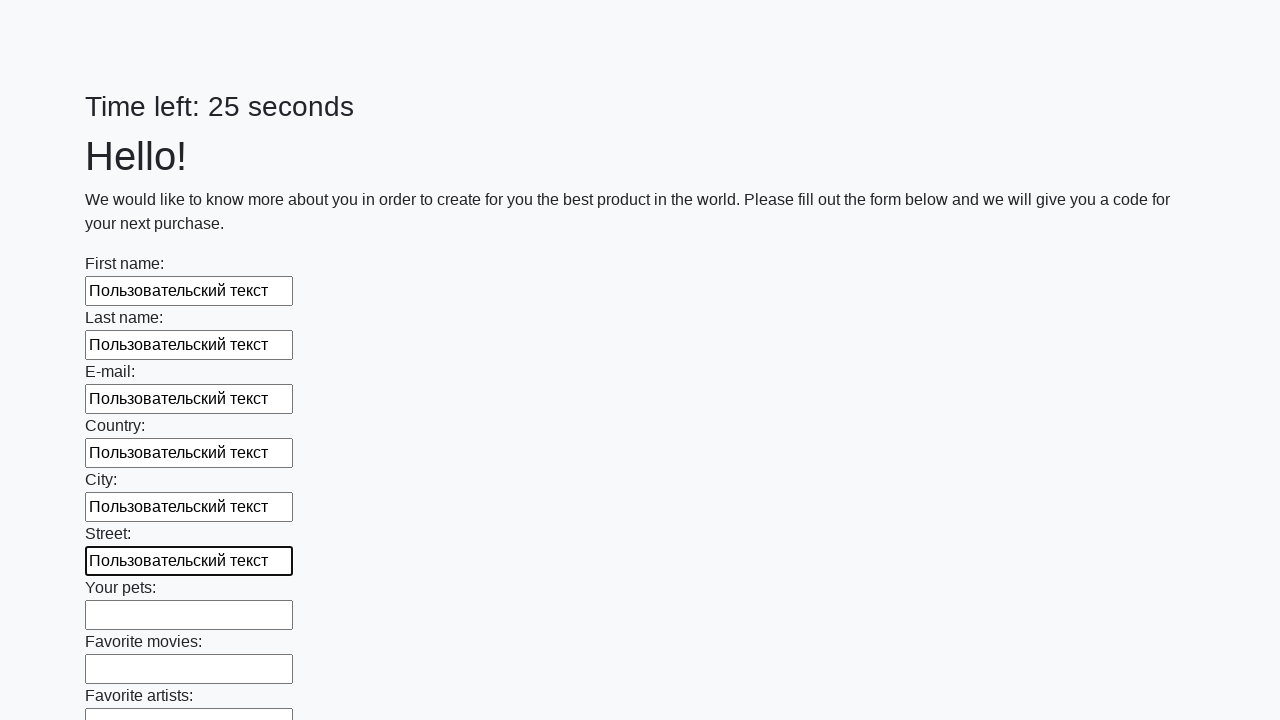

Filled an input field with 'Пользовательский текст' on input >> nth=6
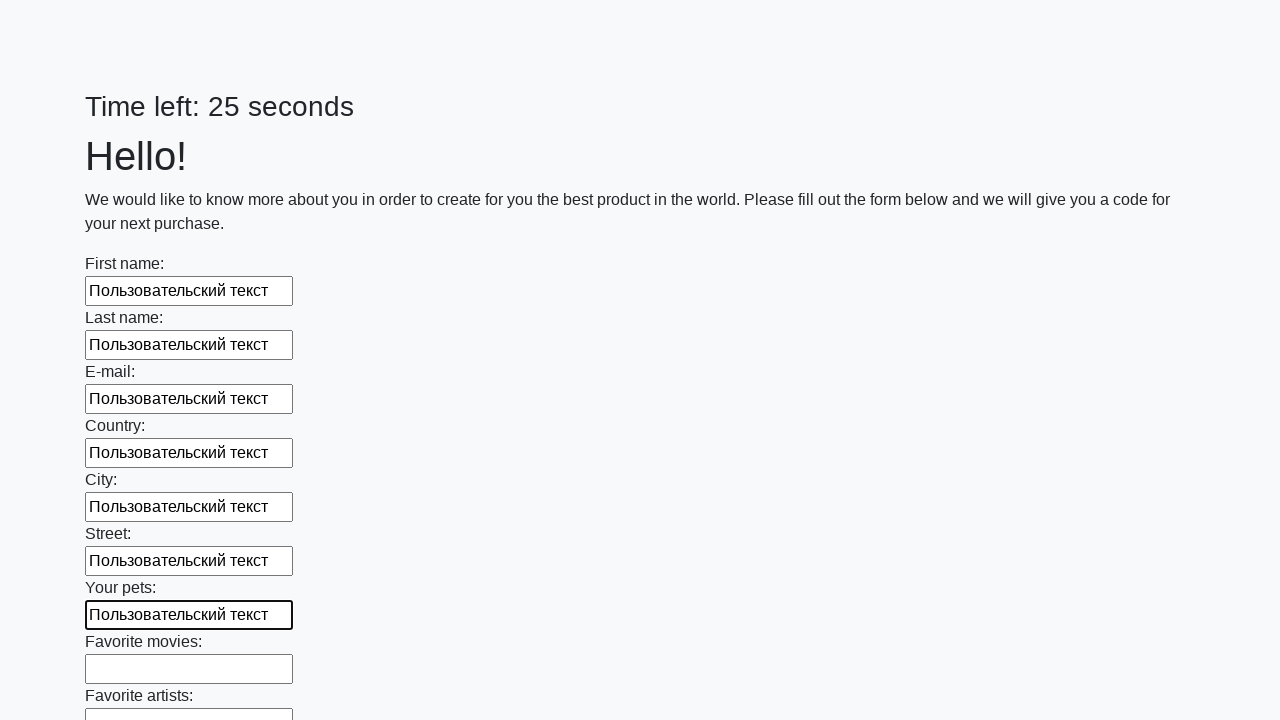

Filled an input field with 'Пользовательский текст' on input >> nth=7
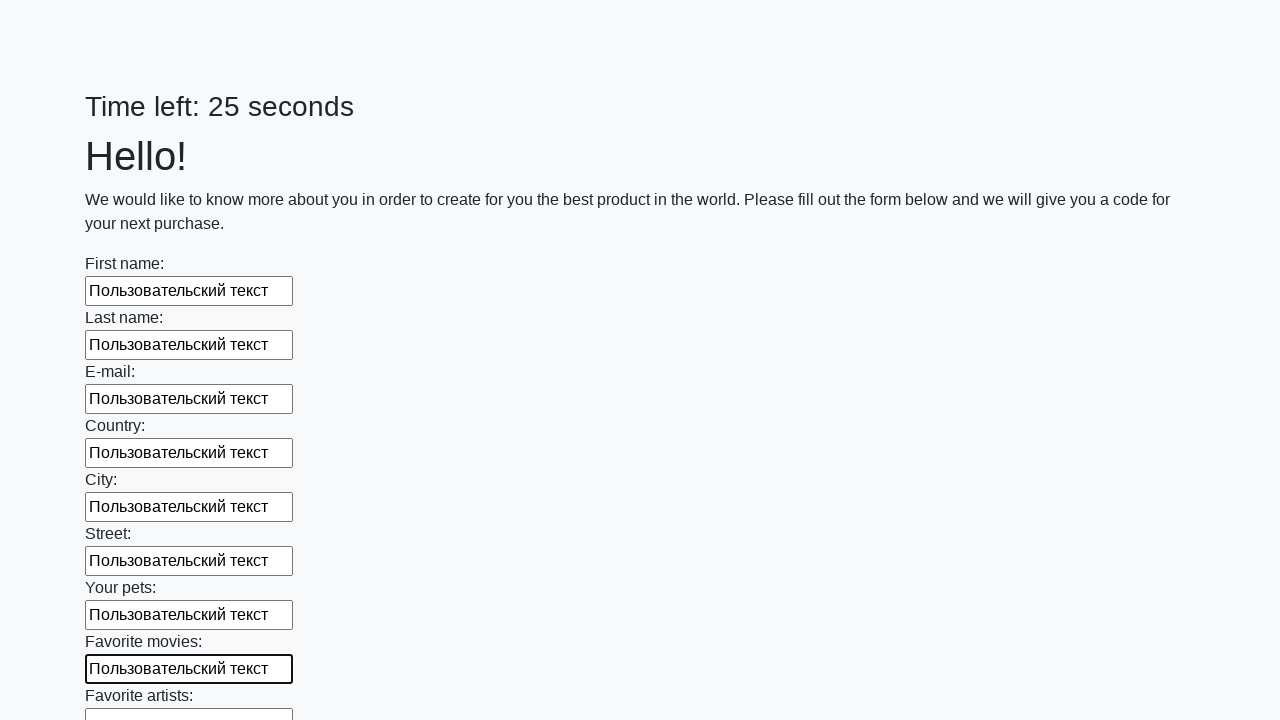

Filled an input field with 'Пользовательский текст' on input >> nth=8
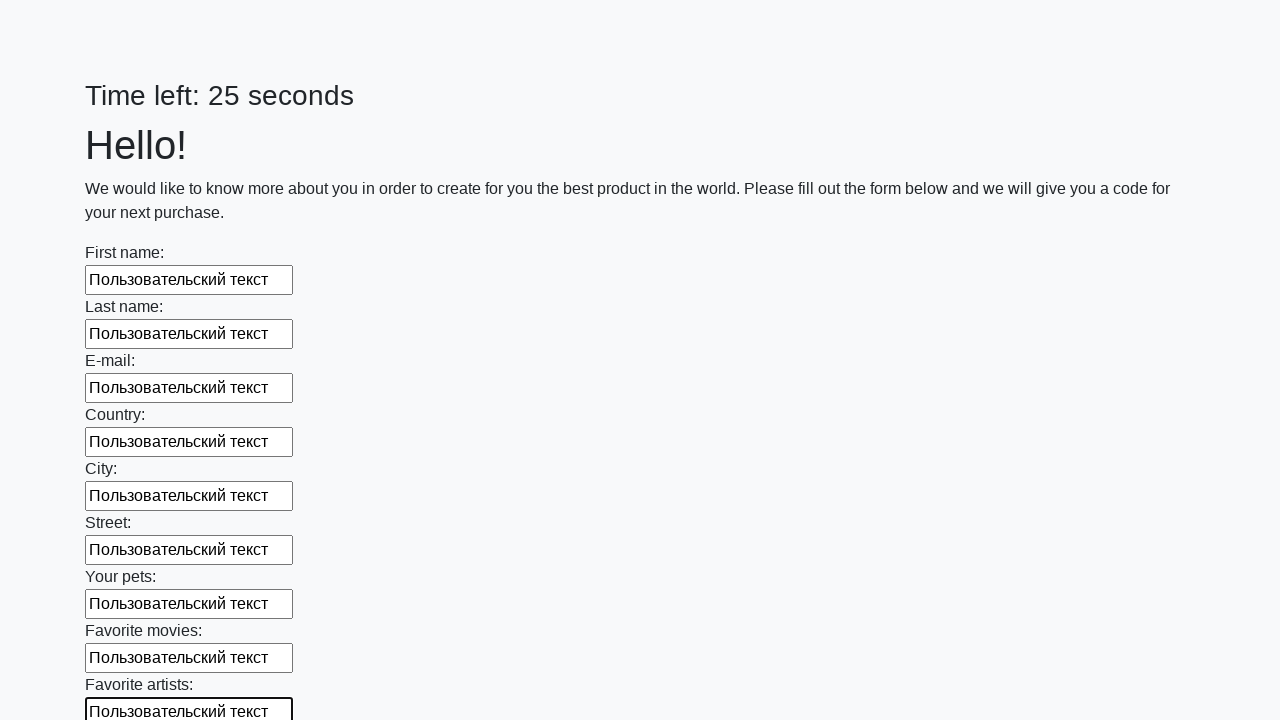

Filled an input field with 'Пользовательский текст' on input >> nth=9
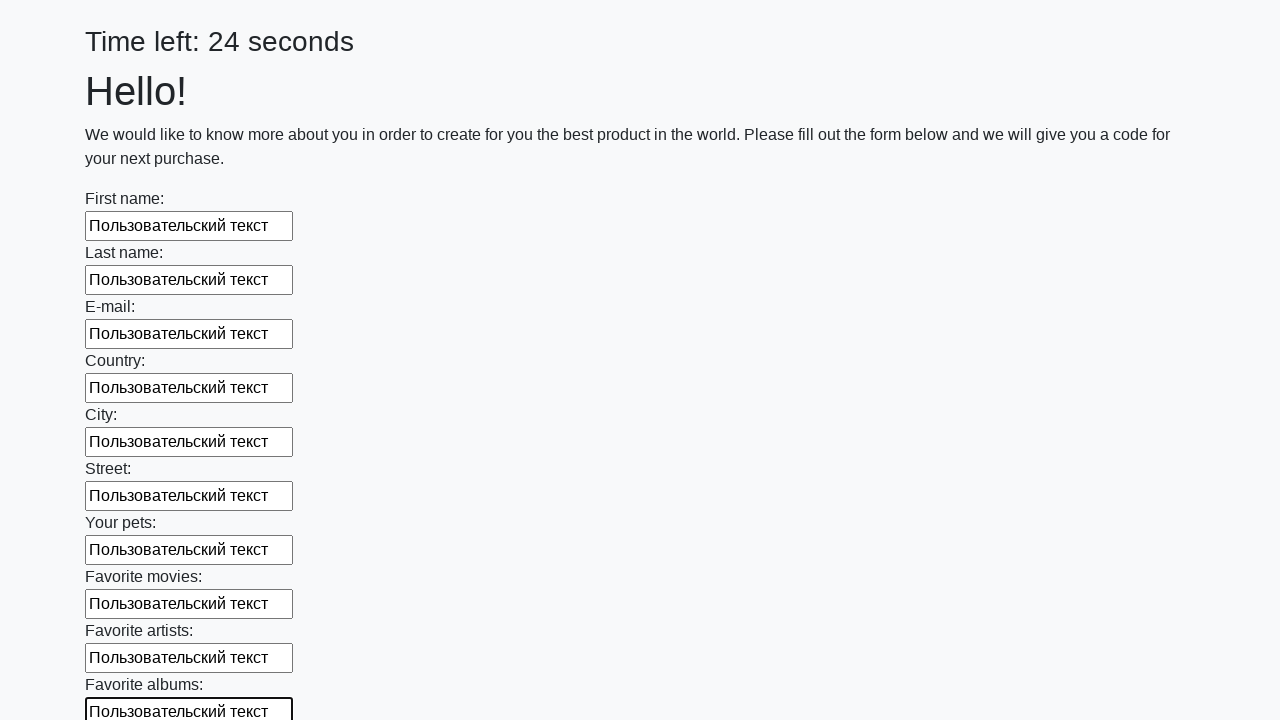

Filled an input field with 'Пользовательский текст' on input >> nth=10
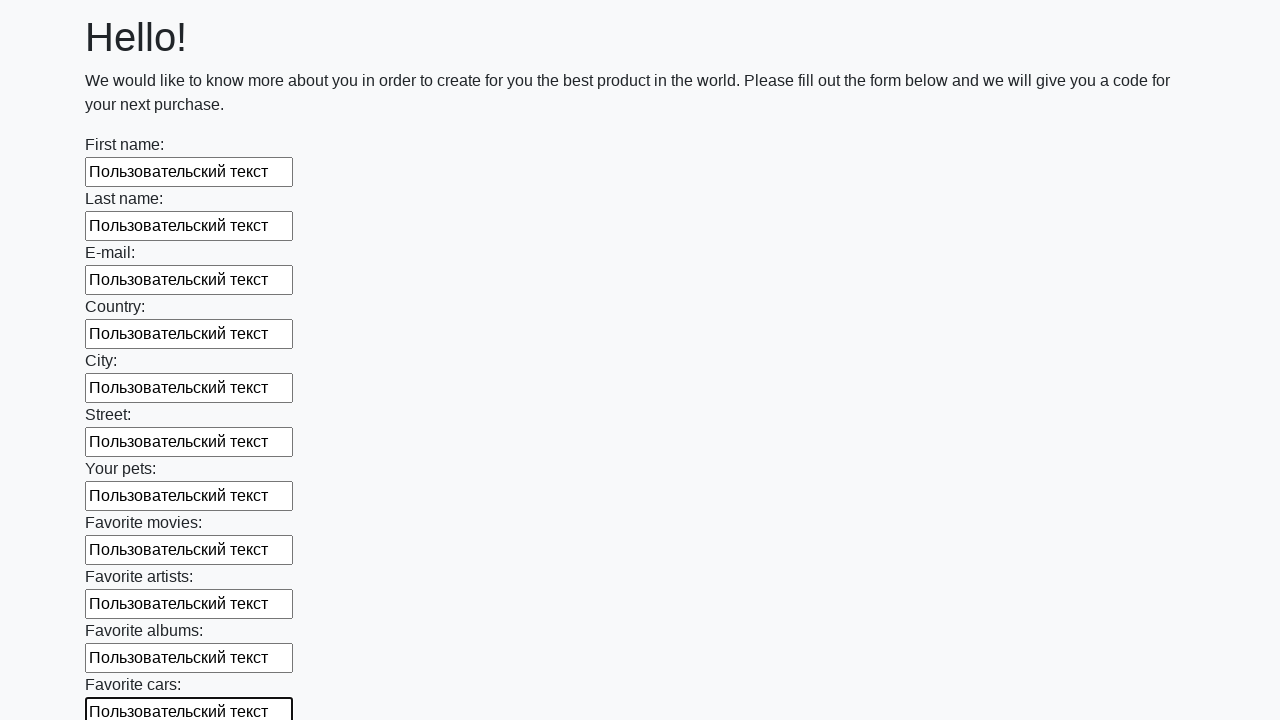

Filled an input field with 'Пользовательский текст' on input >> nth=11
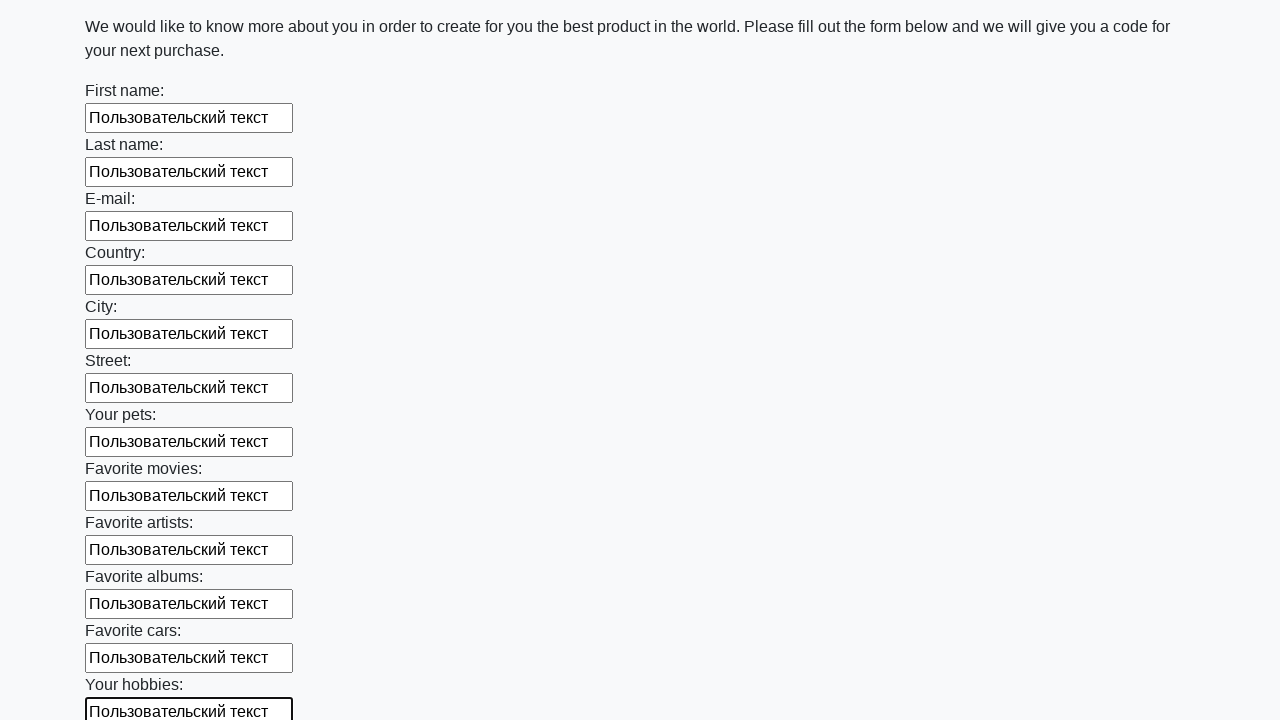

Filled an input field with 'Пользовательский текст' on input >> nth=12
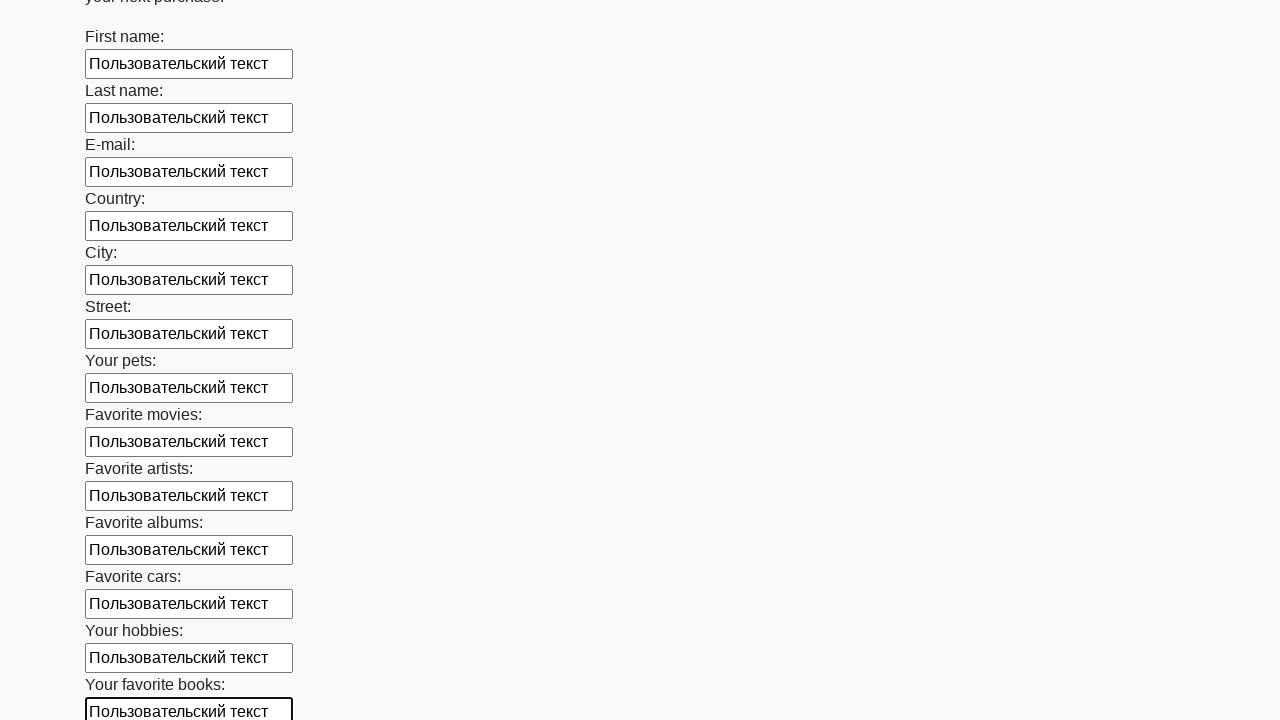

Filled an input field with 'Пользовательский текст' on input >> nth=13
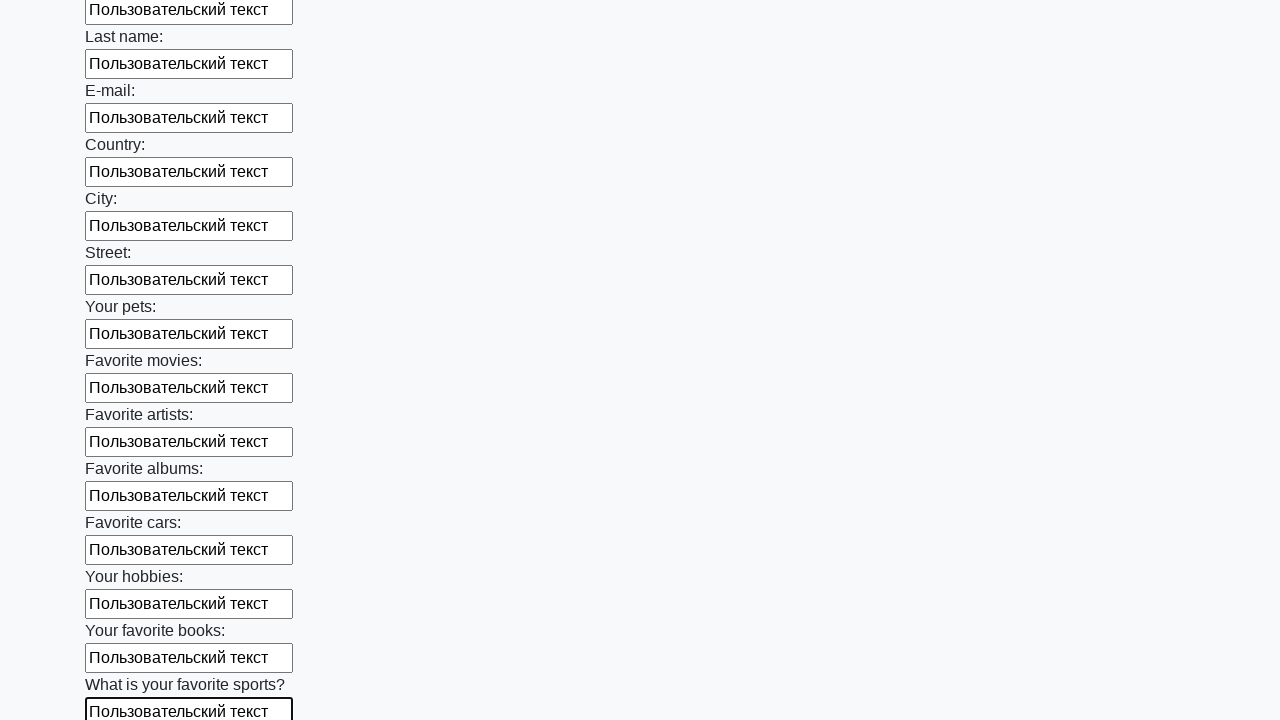

Filled an input field with 'Пользовательский текст' on input >> nth=14
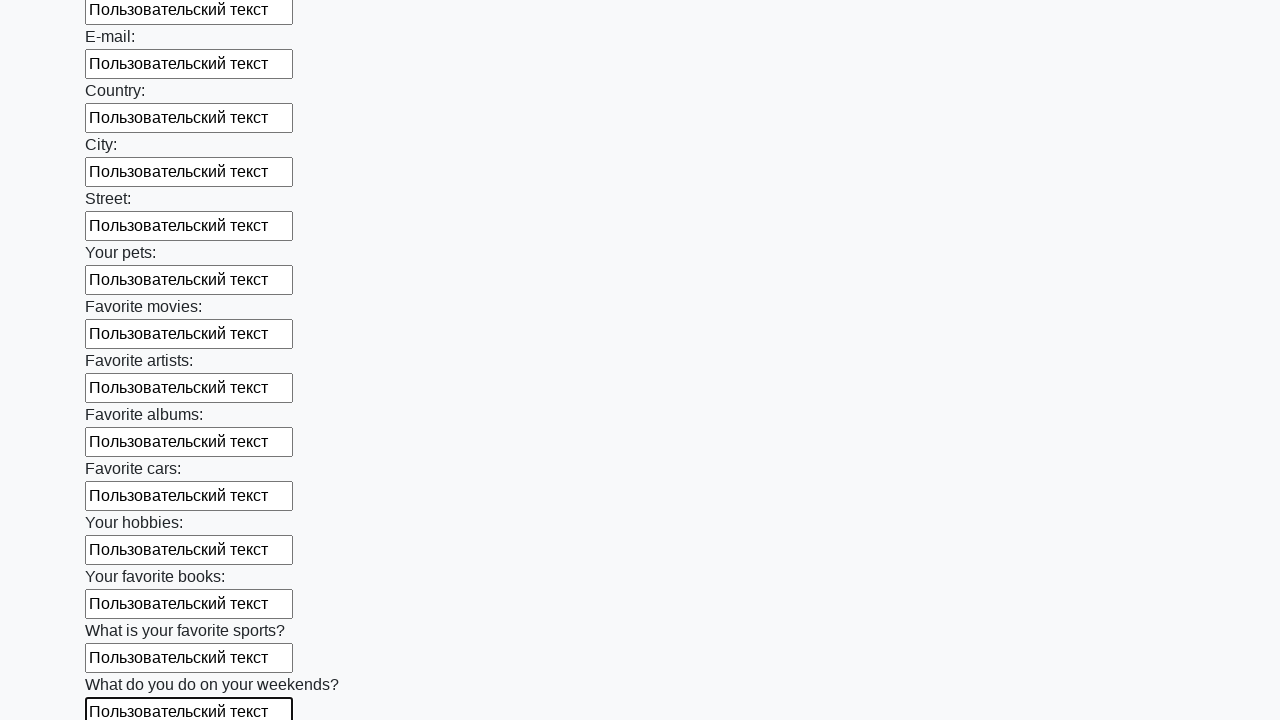

Filled an input field with 'Пользовательский текст' on input >> nth=15
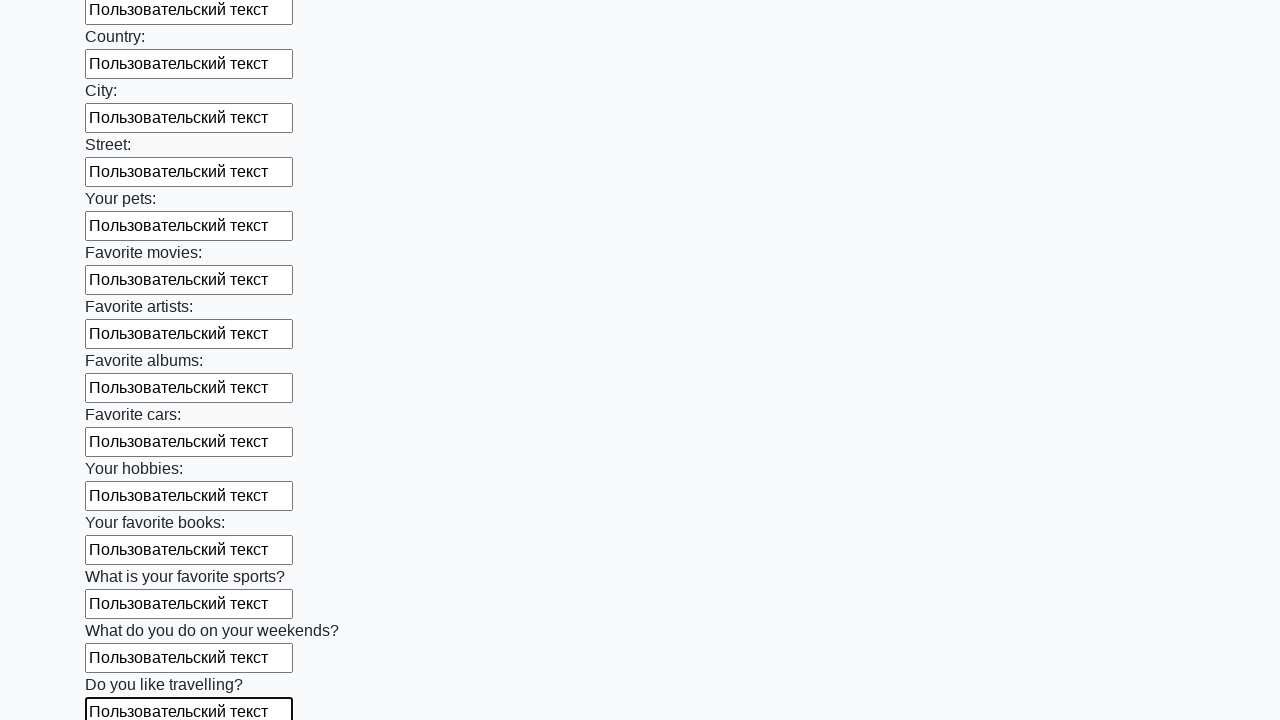

Filled an input field with 'Пользовательский текст' on input >> nth=16
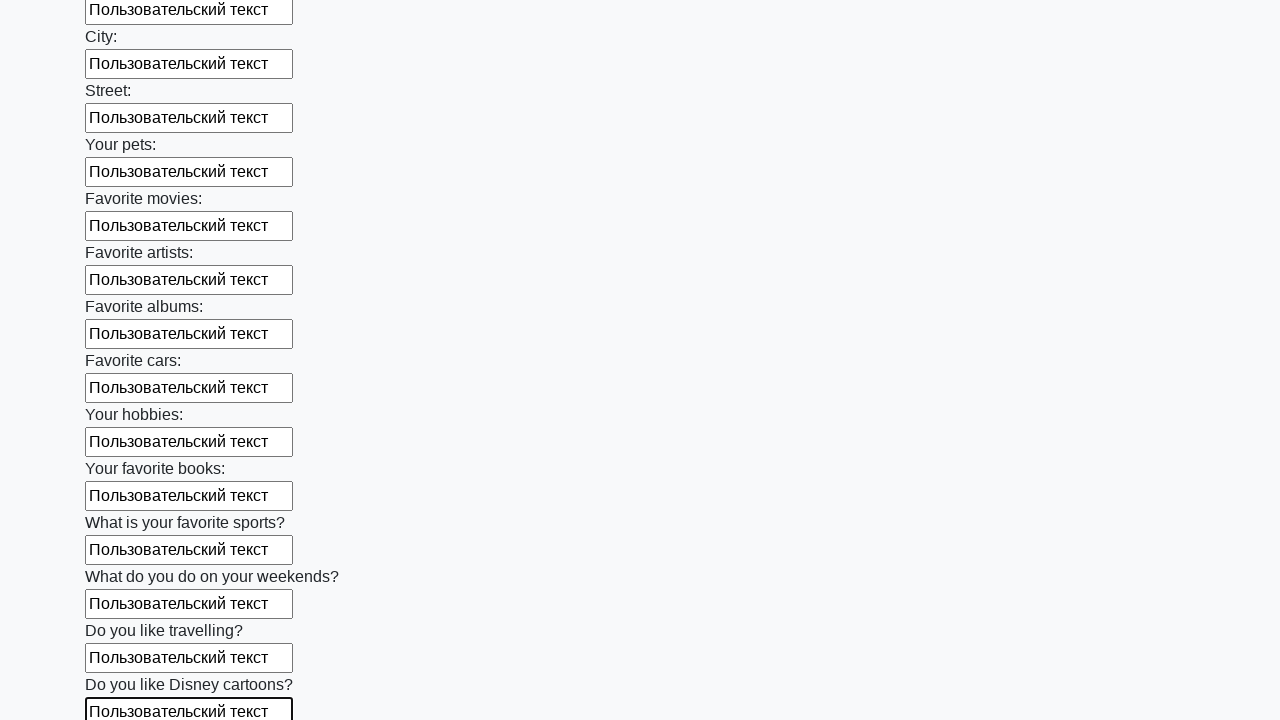

Filled an input field with 'Пользовательский текст' on input >> nth=17
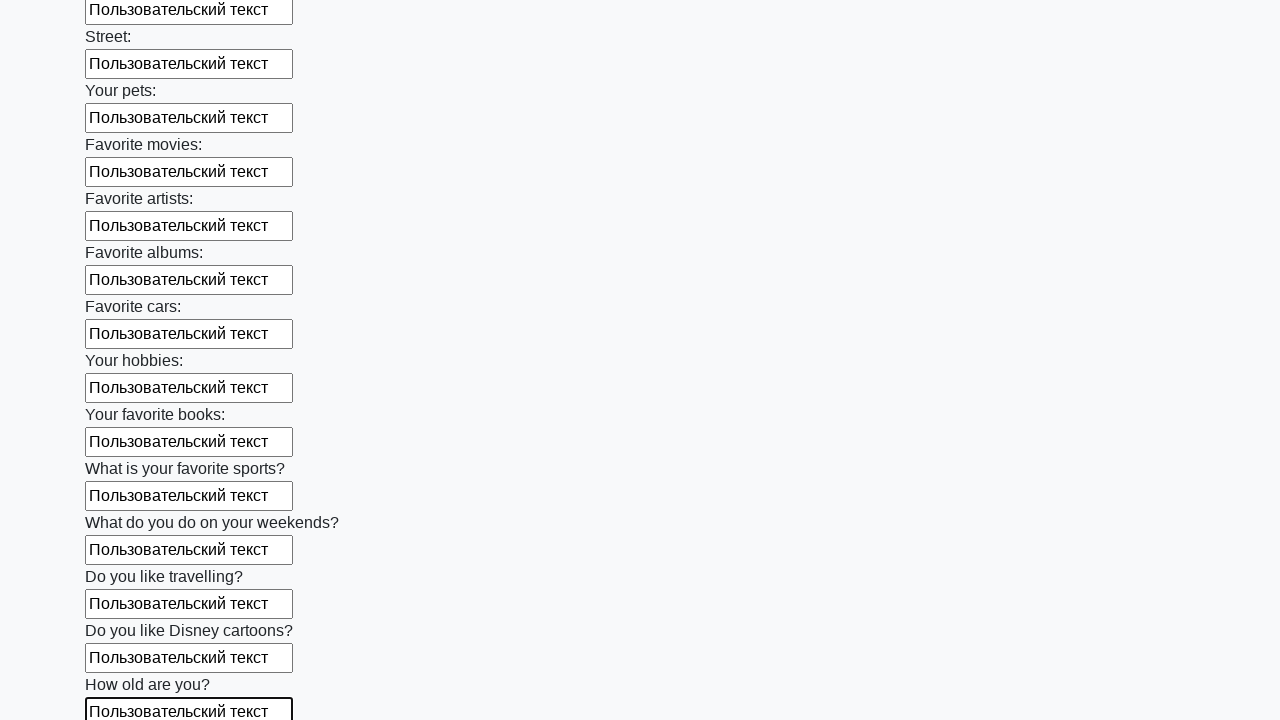

Filled an input field with 'Пользовательский текст' on input >> nth=18
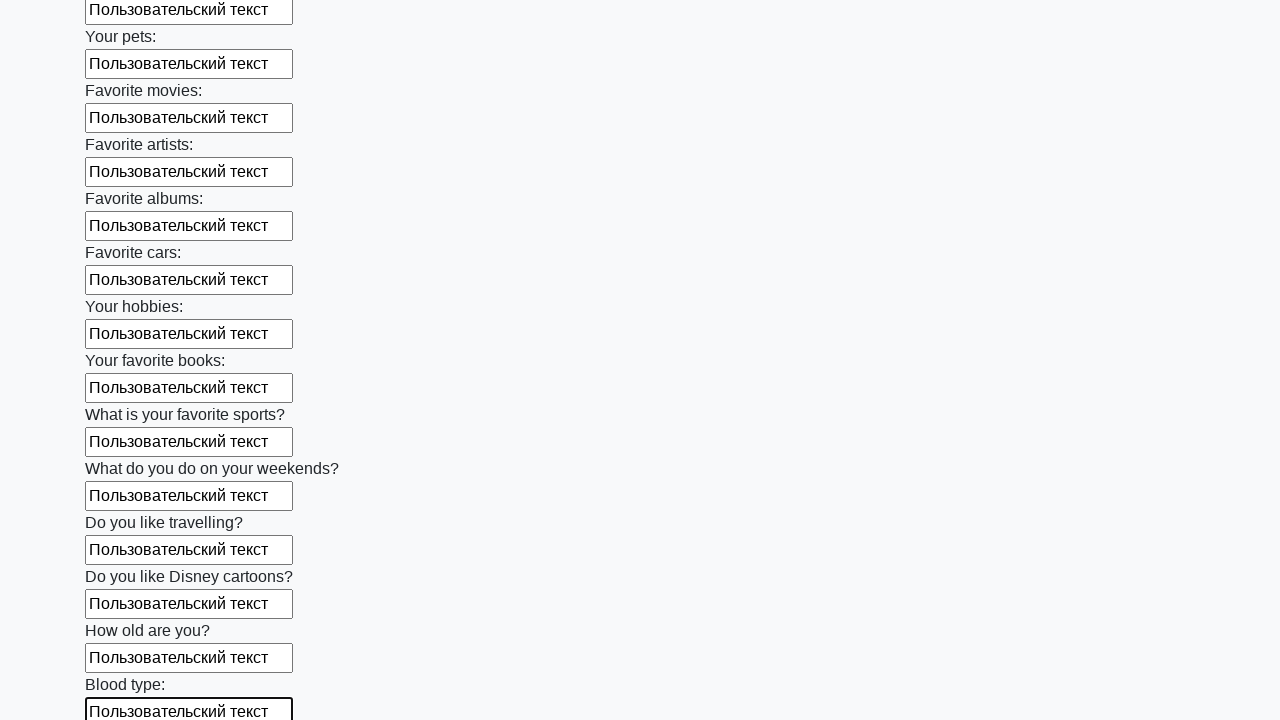

Filled an input field with 'Пользовательский текст' on input >> nth=19
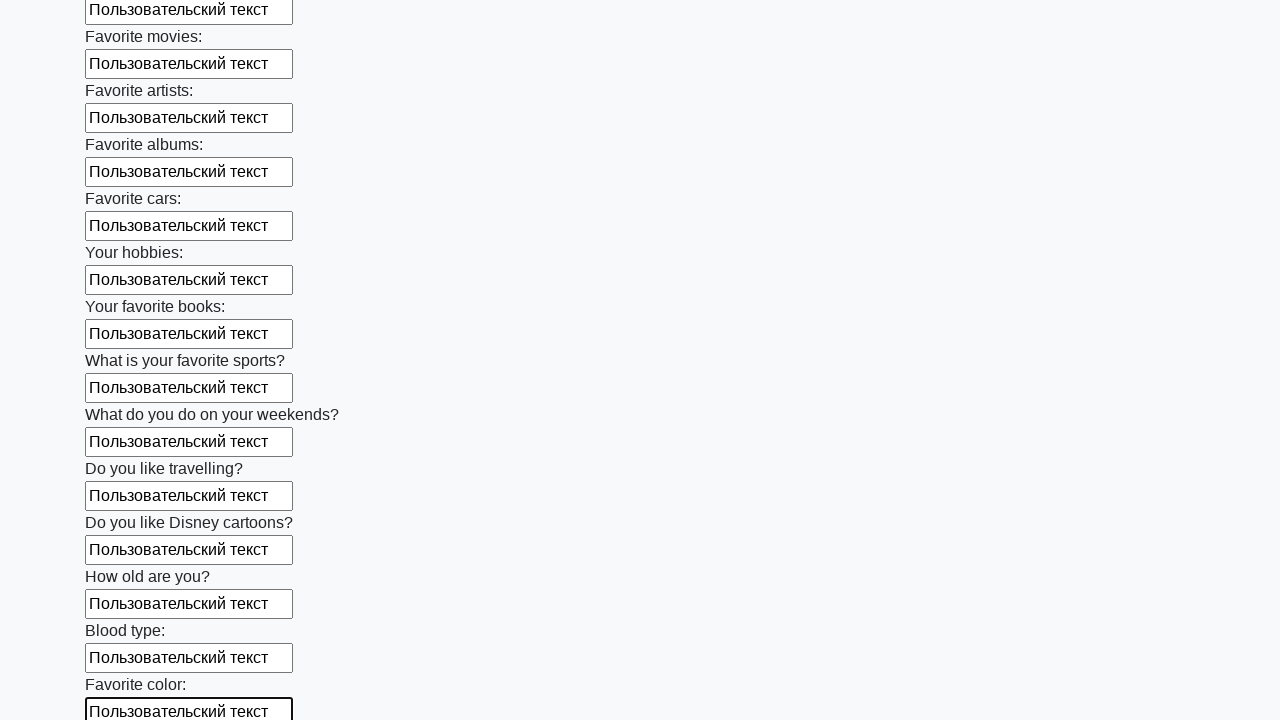

Filled an input field with 'Пользовательский текст' on input >> nth=20
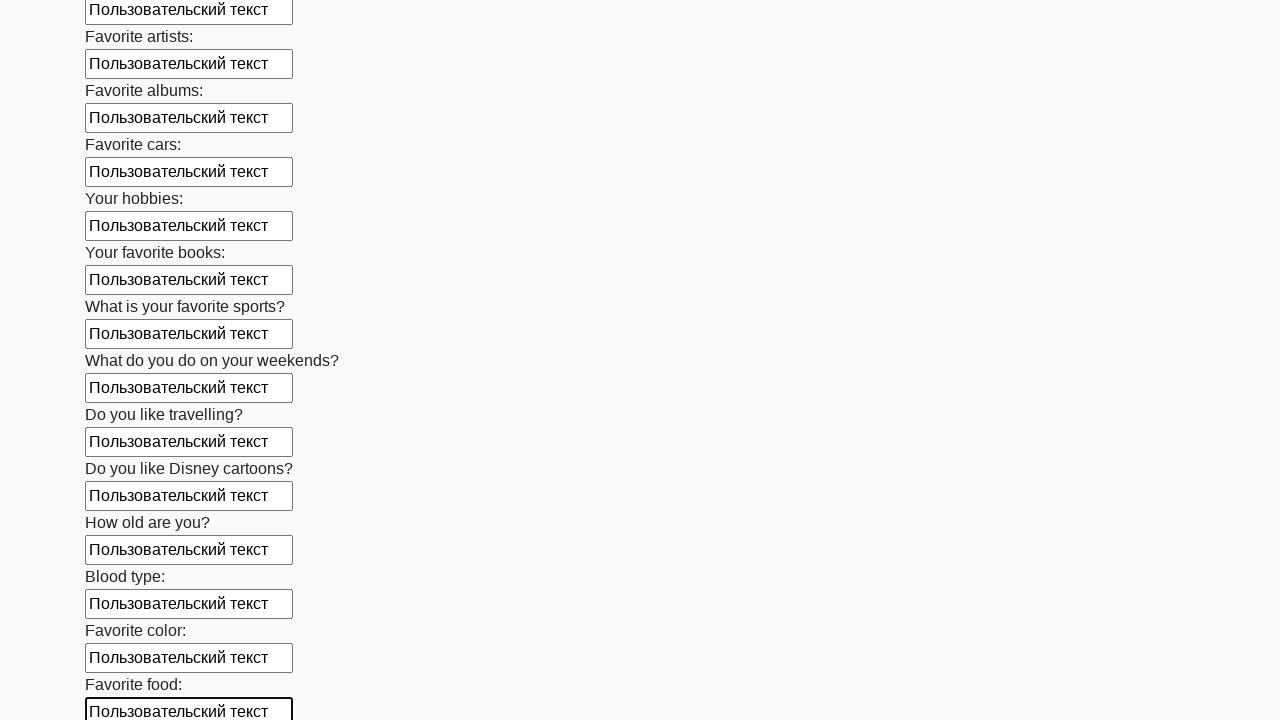

Filled an input field with 'Пользовательский текст' on input >> nth=21
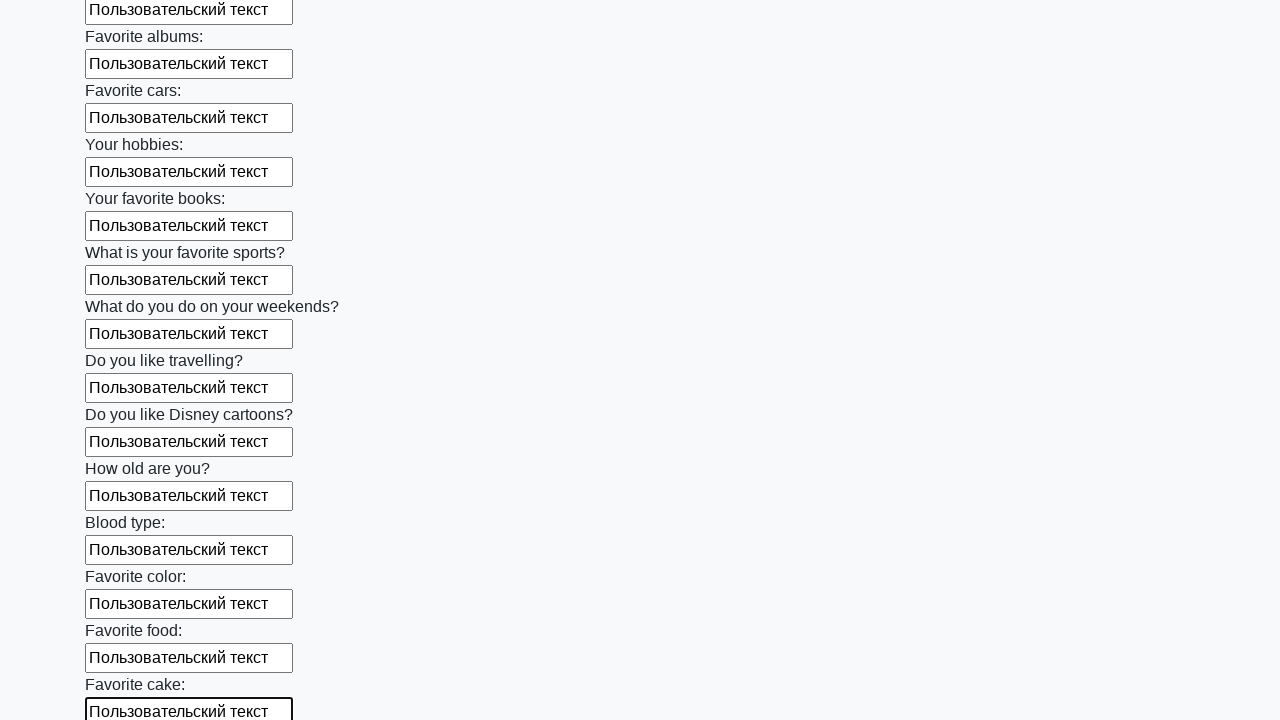

Filled an input field with 'Пользовательский текст' on input >> nth=22
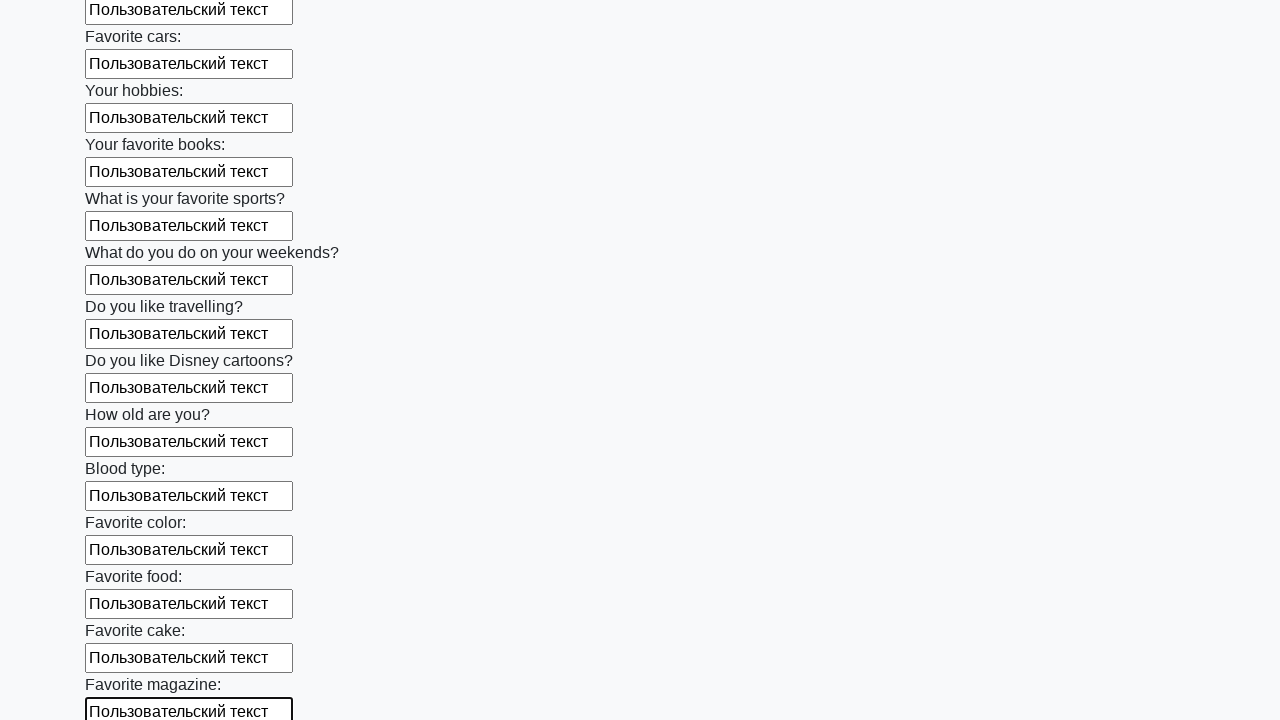

Filled an input field with 'Пользовательский текст' on input >> nth=23
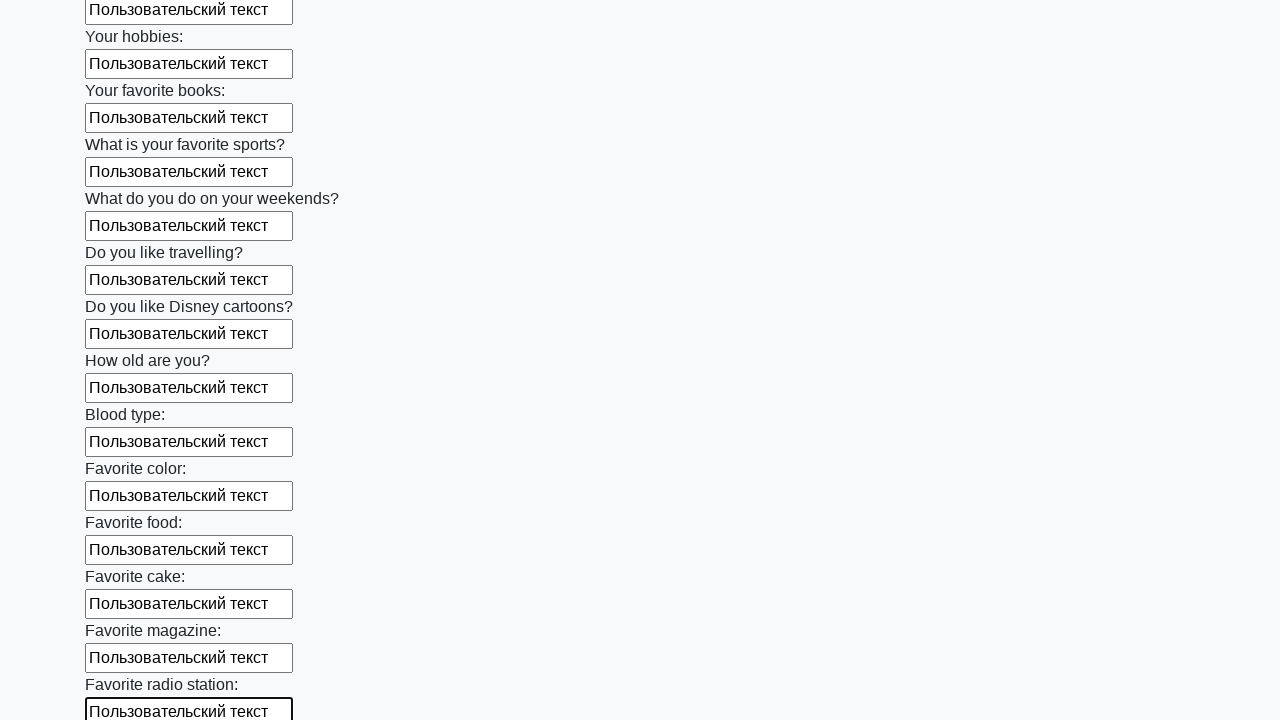

Filled an input field with 'Пользовательский текст' on input >> nth=24
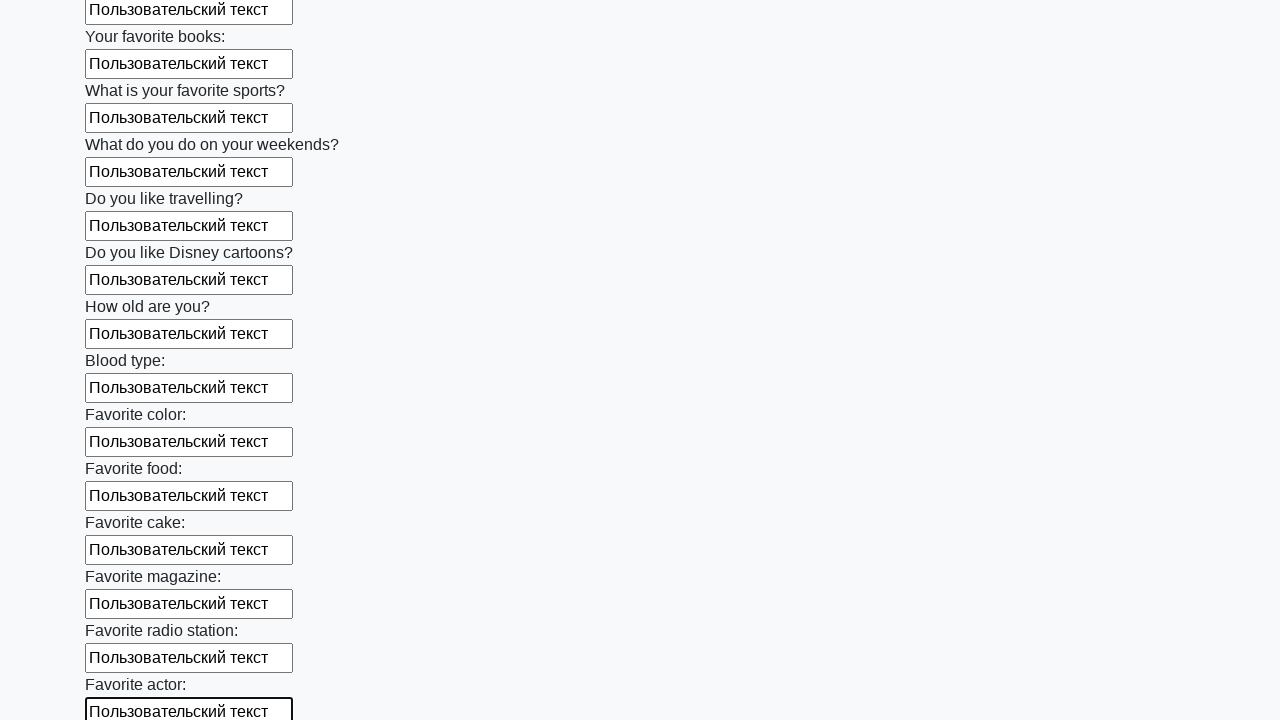

Filled an input field with 'Пользовательский текст' on input >> nth=25
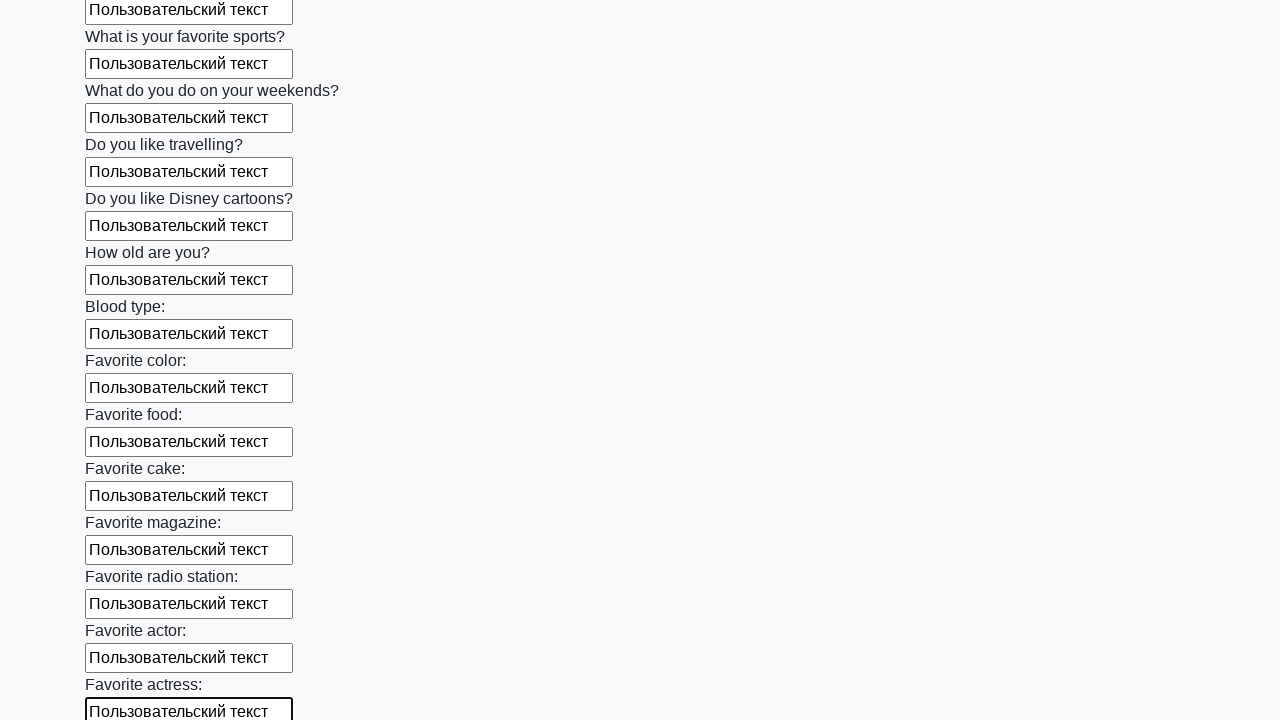

Filled an input field with 'Пользовательский текст' on input >> nth=26
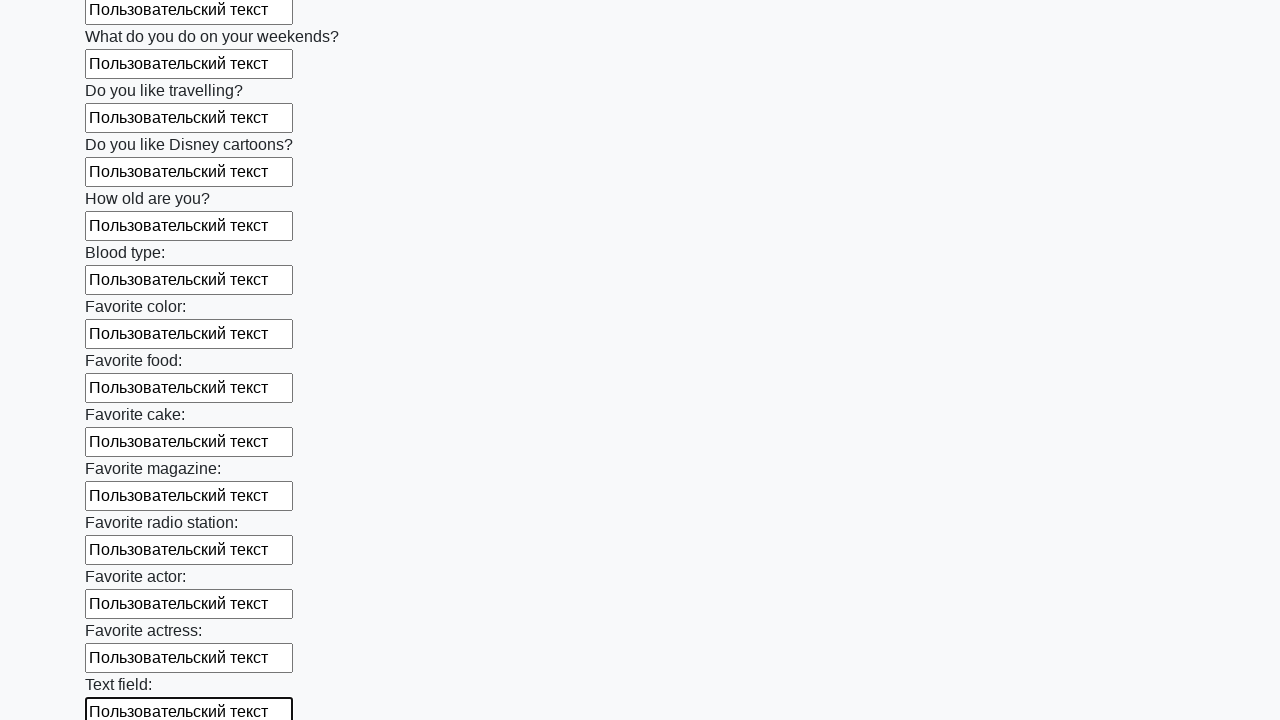

Filled an input field with 'Пользовательский текст' on input >> nth=27
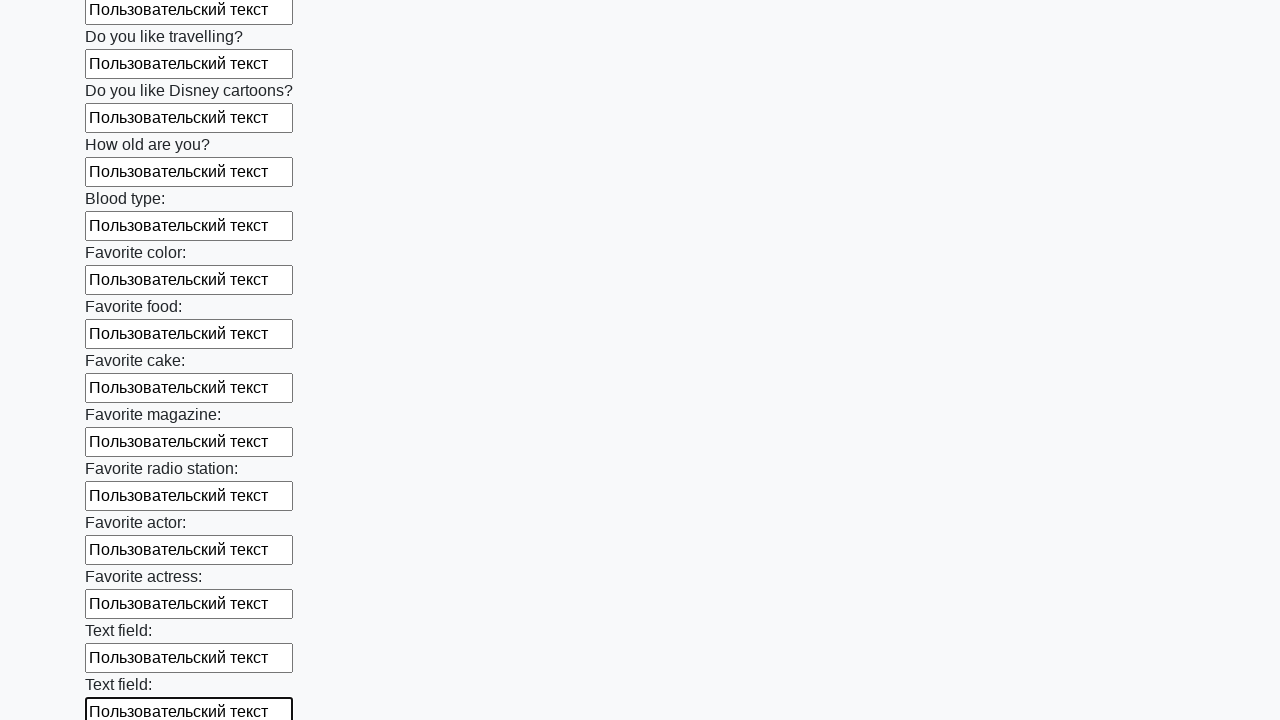

Filled an input field with 'Пользовательский текст' on input >> nth=28
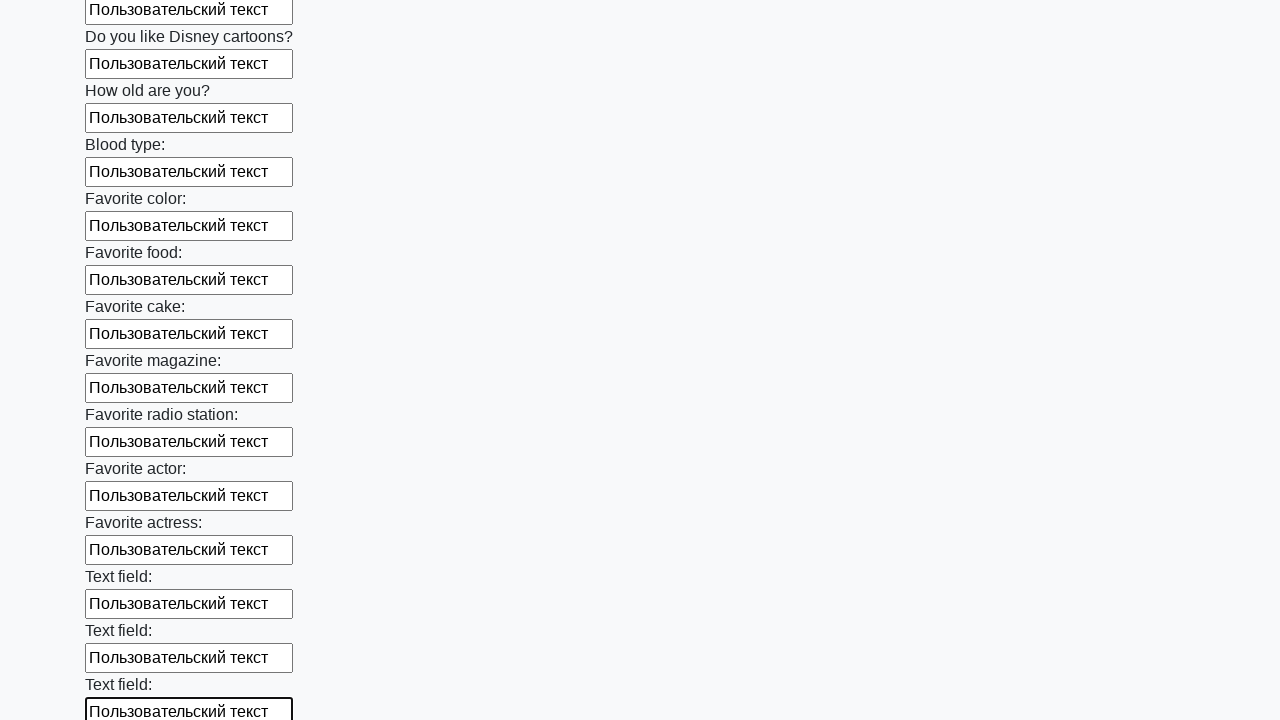

Filled an input field with 'Пользовательский текст' on input >> nth=29
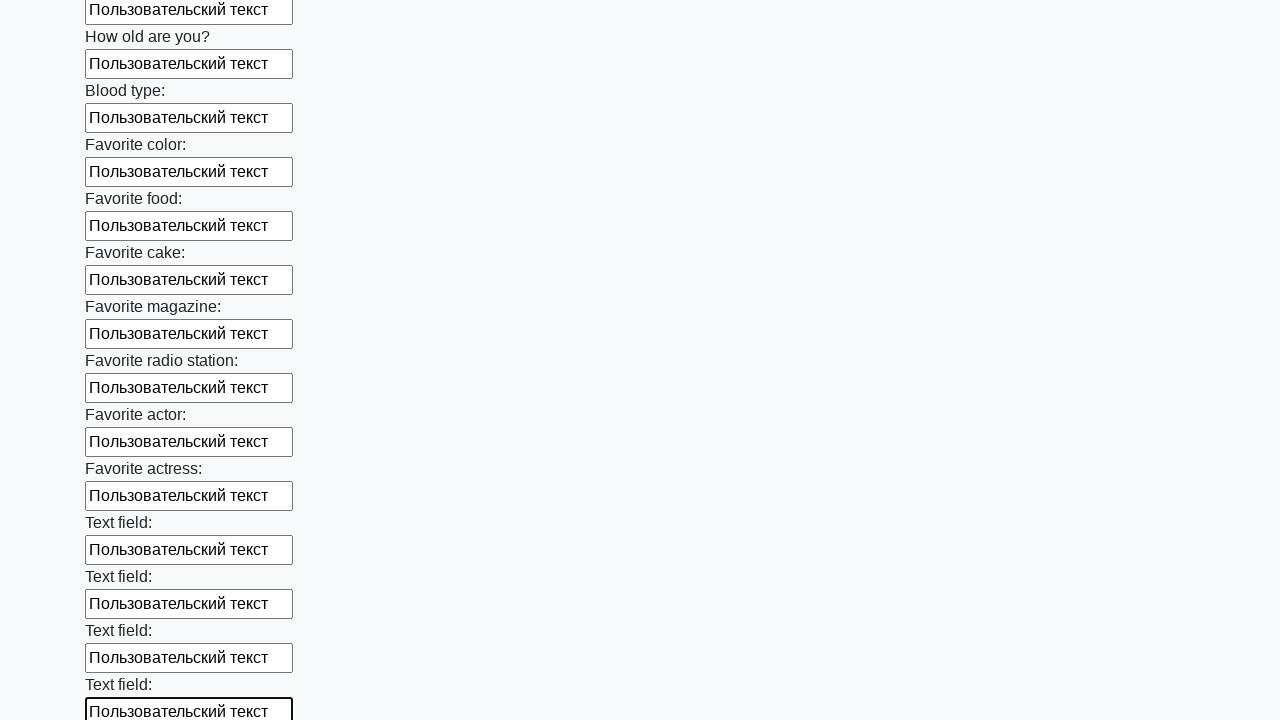

Filled an input field with 'Пользовательский текст' on input >> nth=30
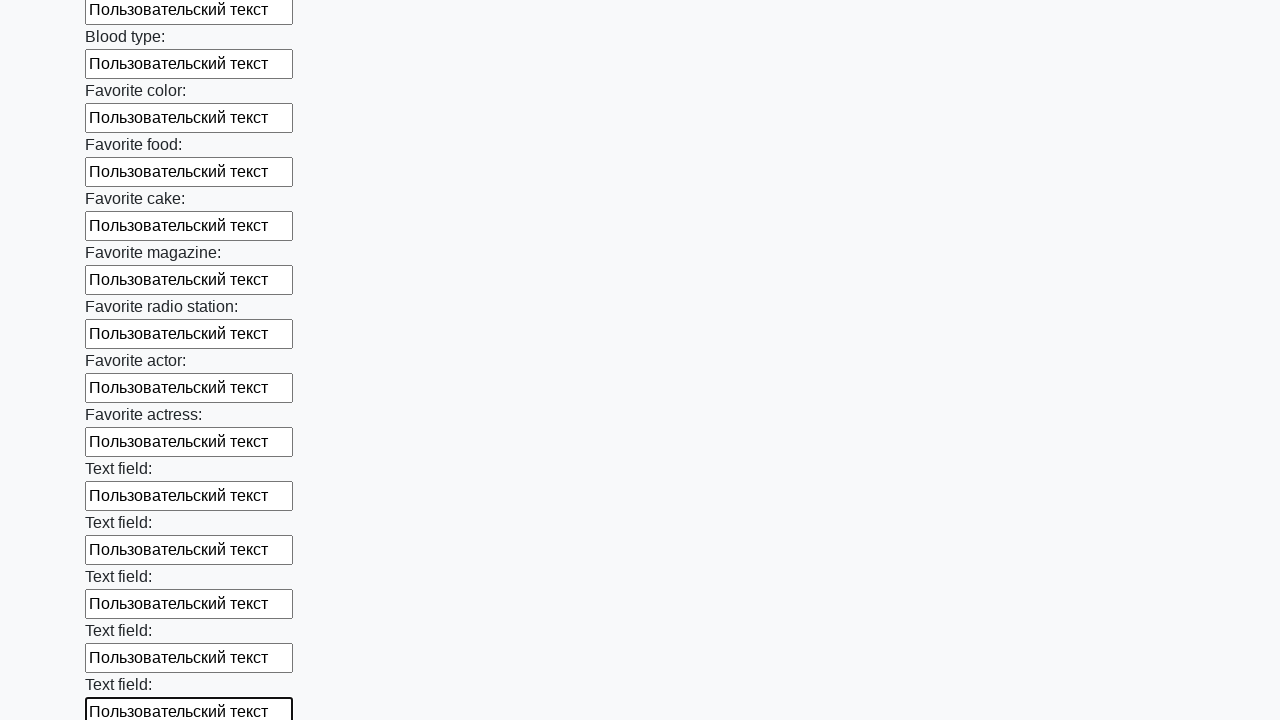

Filled an input field with 'Пользовательский текст' on input >> nth=31
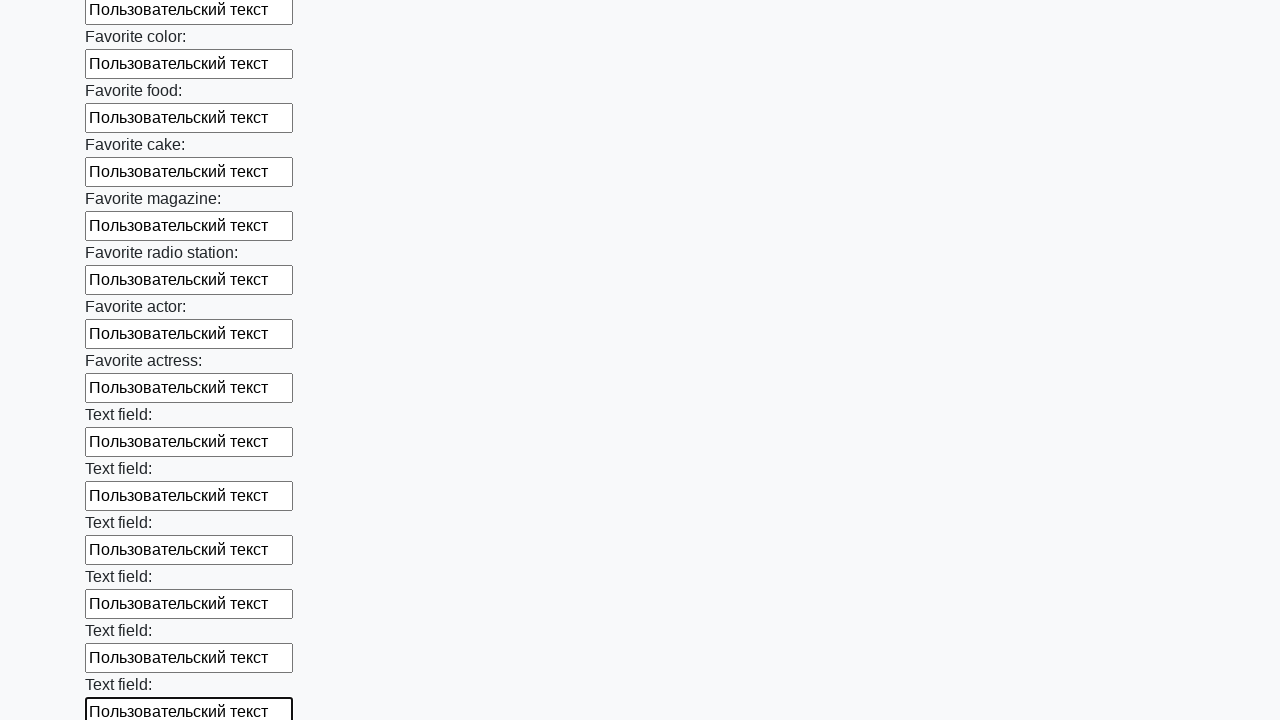

Filled an input field with 'Пользовательский текст' on input >> nth=32
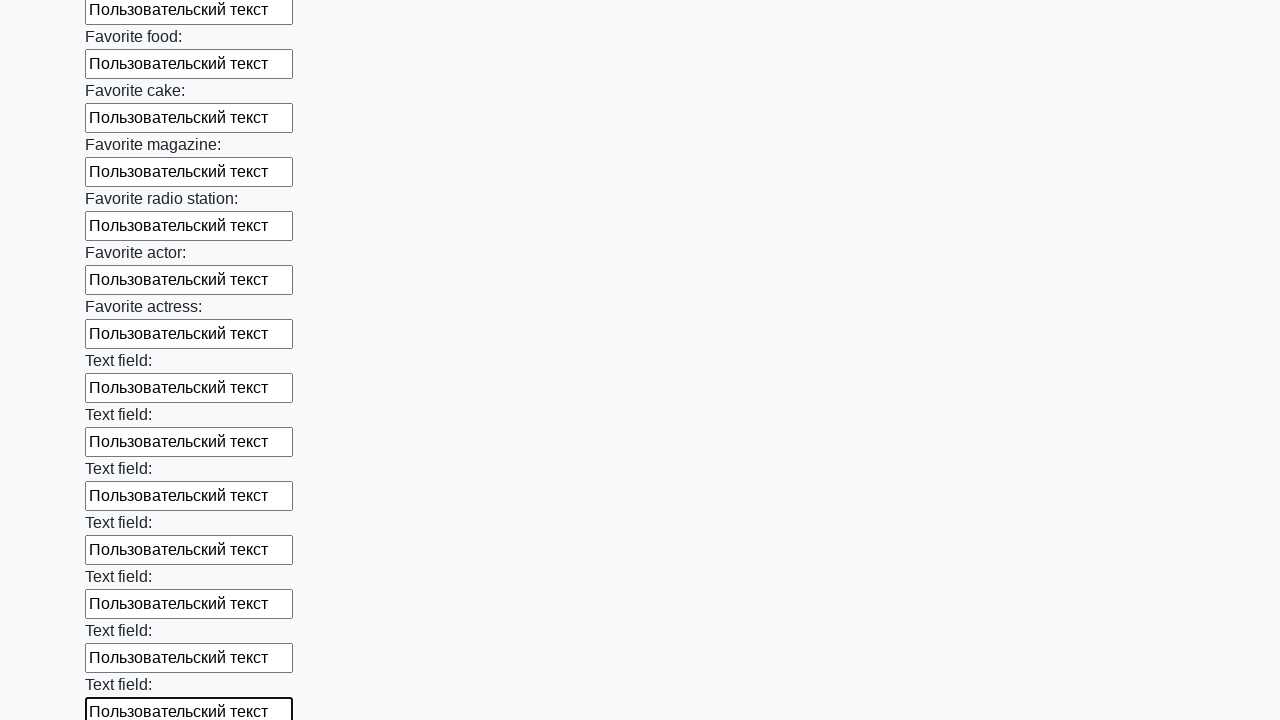

Filled an input field with 'Пользовательский текст' on input >> nth=33
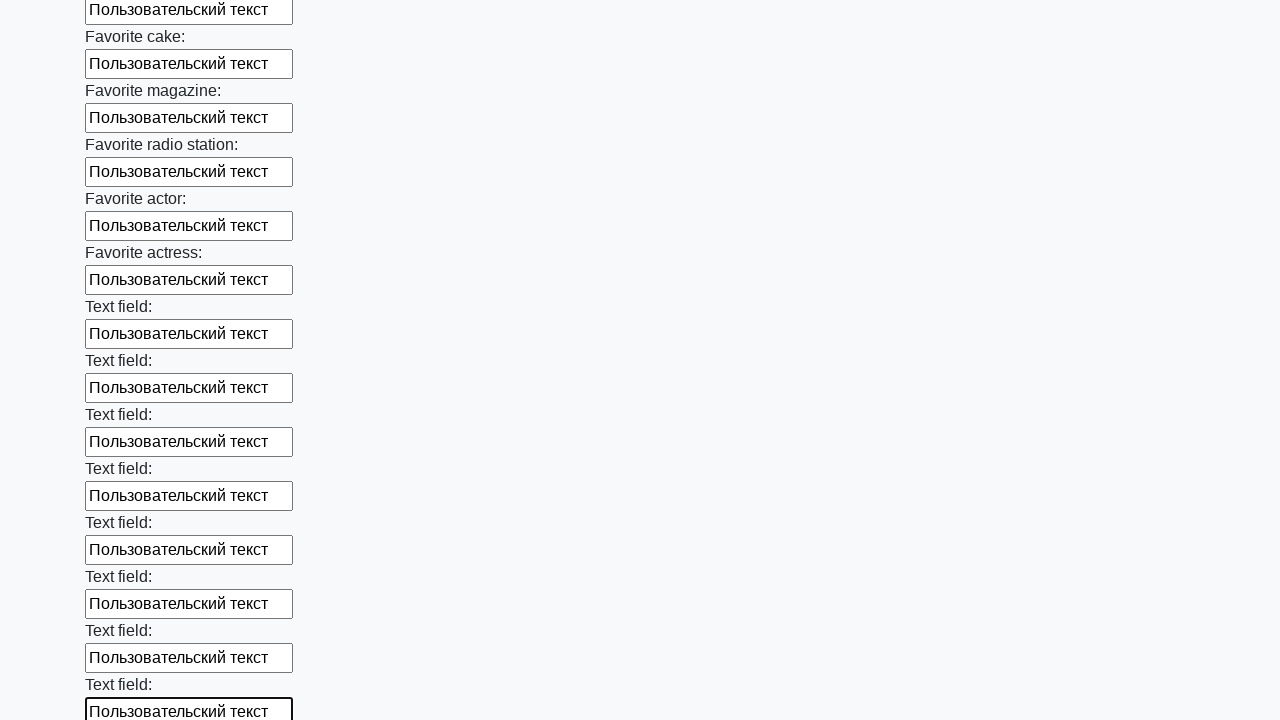

Filled an input field with 'Пользовательский текст' on input >> nth=34
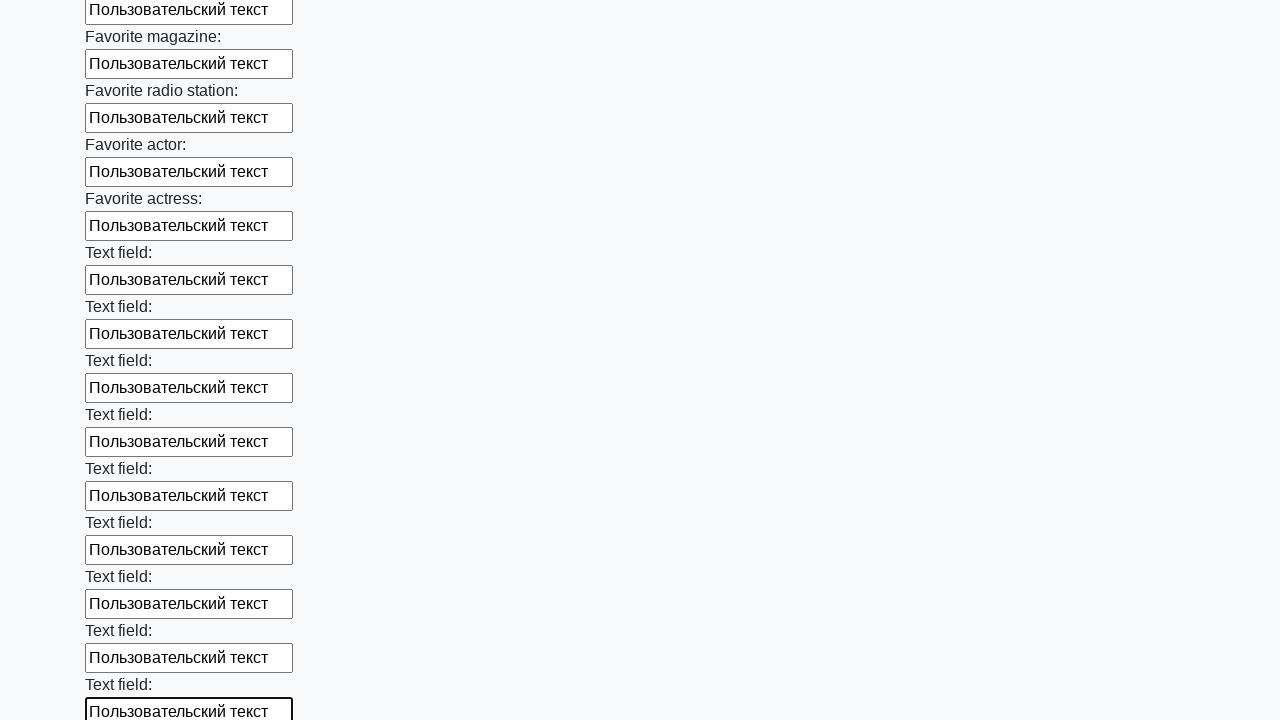

Filled an input field with 'Пользовательский текст' on input >> nth=35
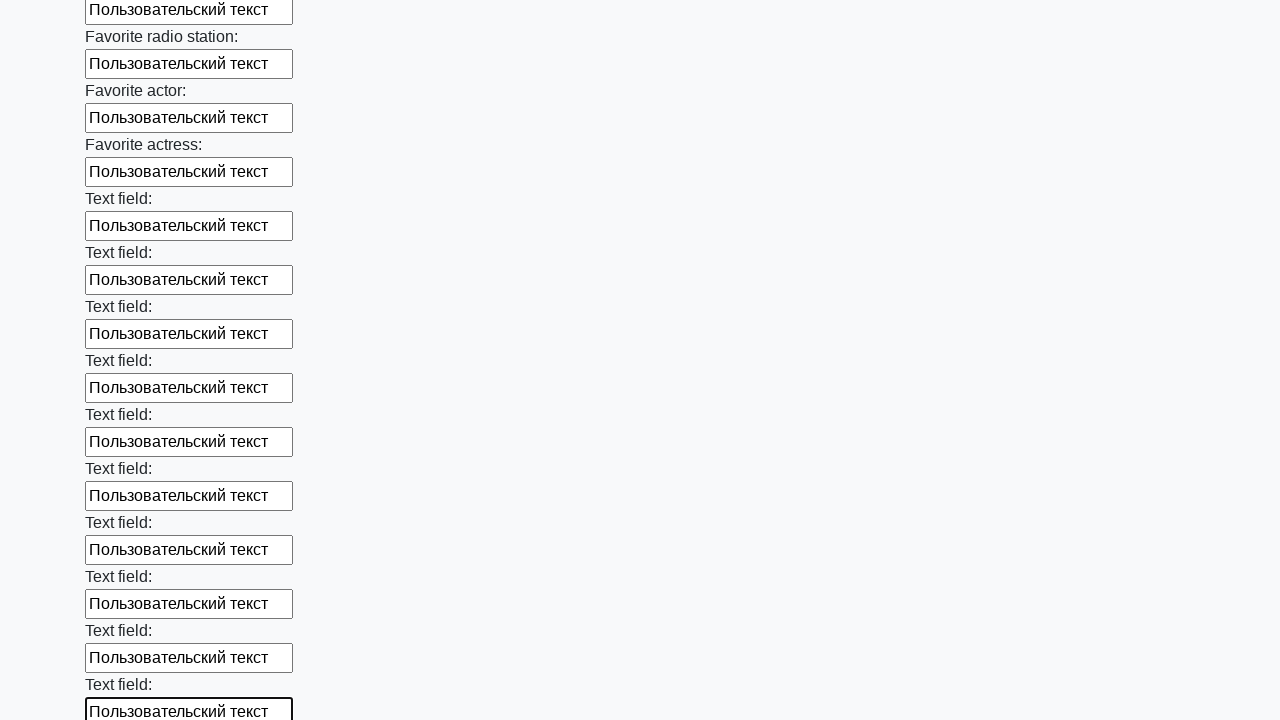

Filled an input field with 'Пользовательский текст' on input >> nth=36
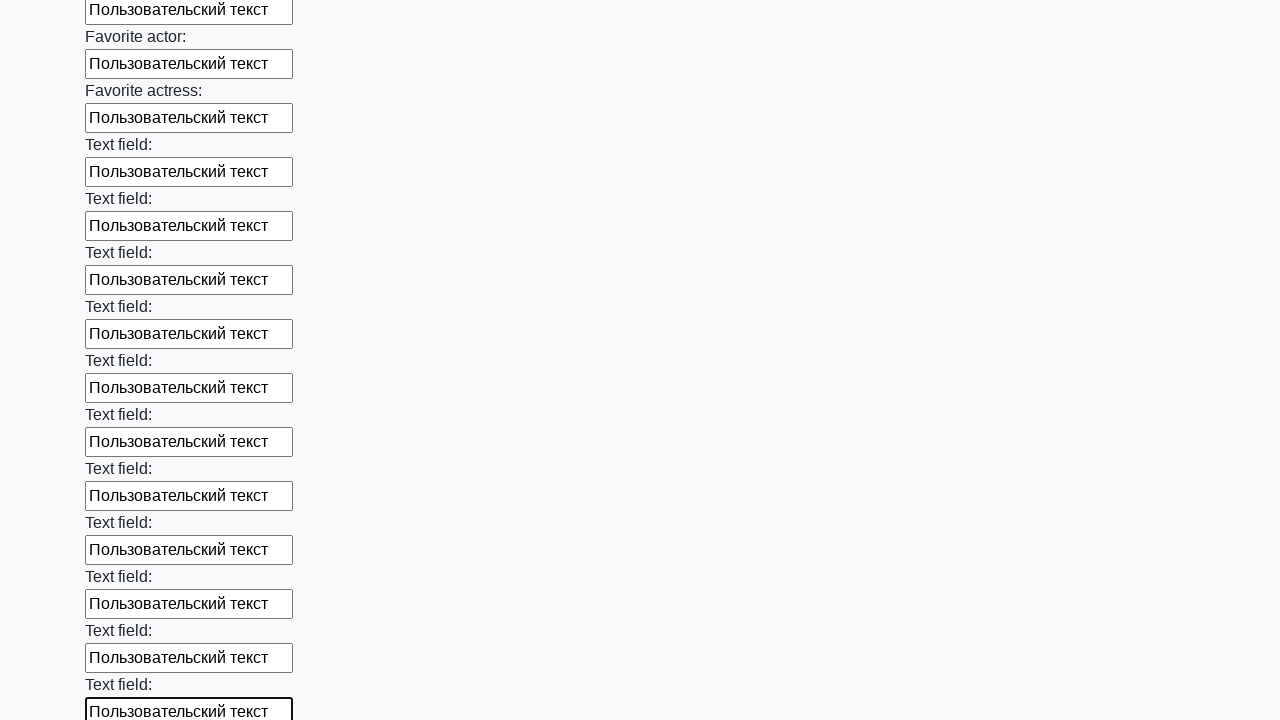

Filled an input field with 'Пользовательский текст' on input >> nth=37
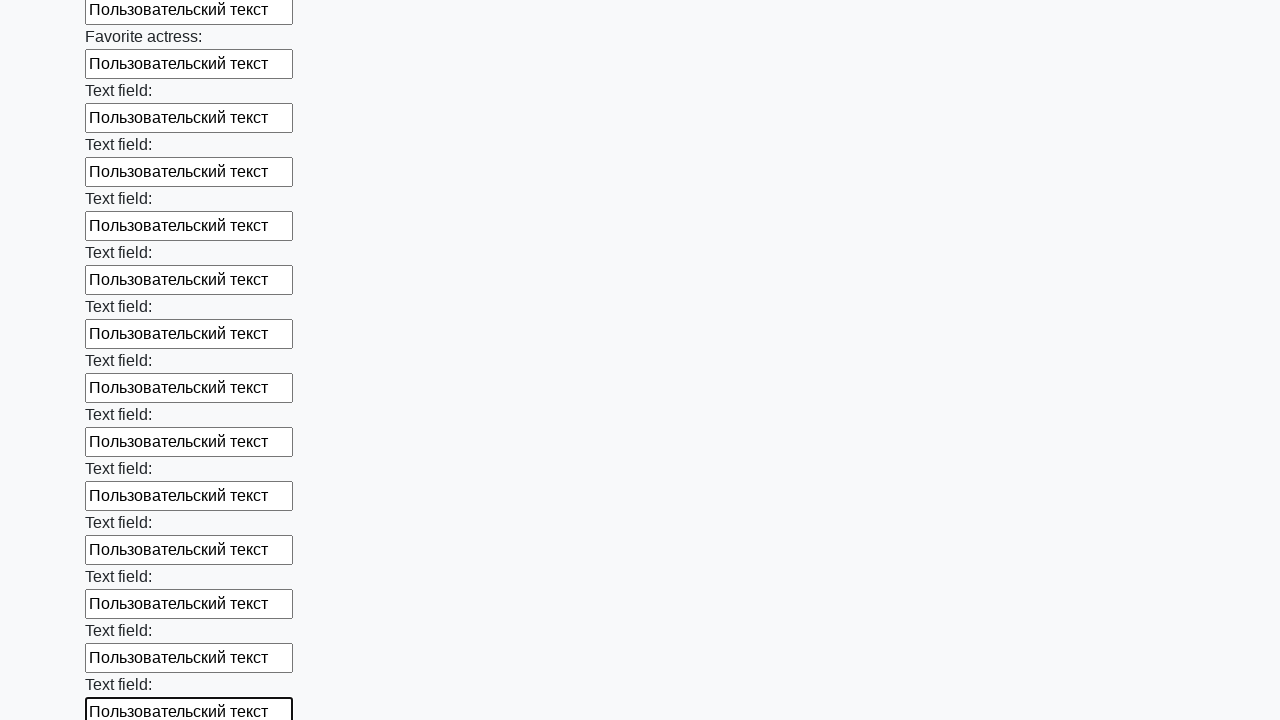

Filled an input field with 'Пользовательский текст' on input >> nth=38
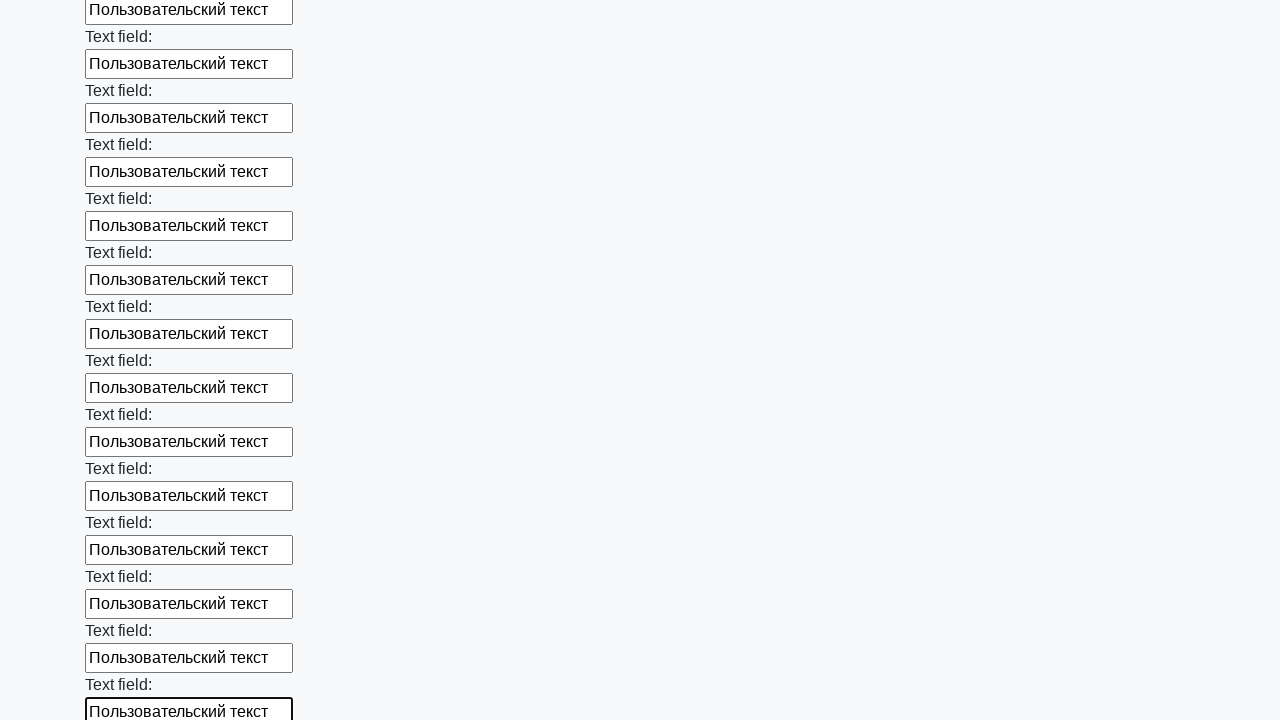

Filled an input field with 'Пользовательский текст' on input >> nth=39
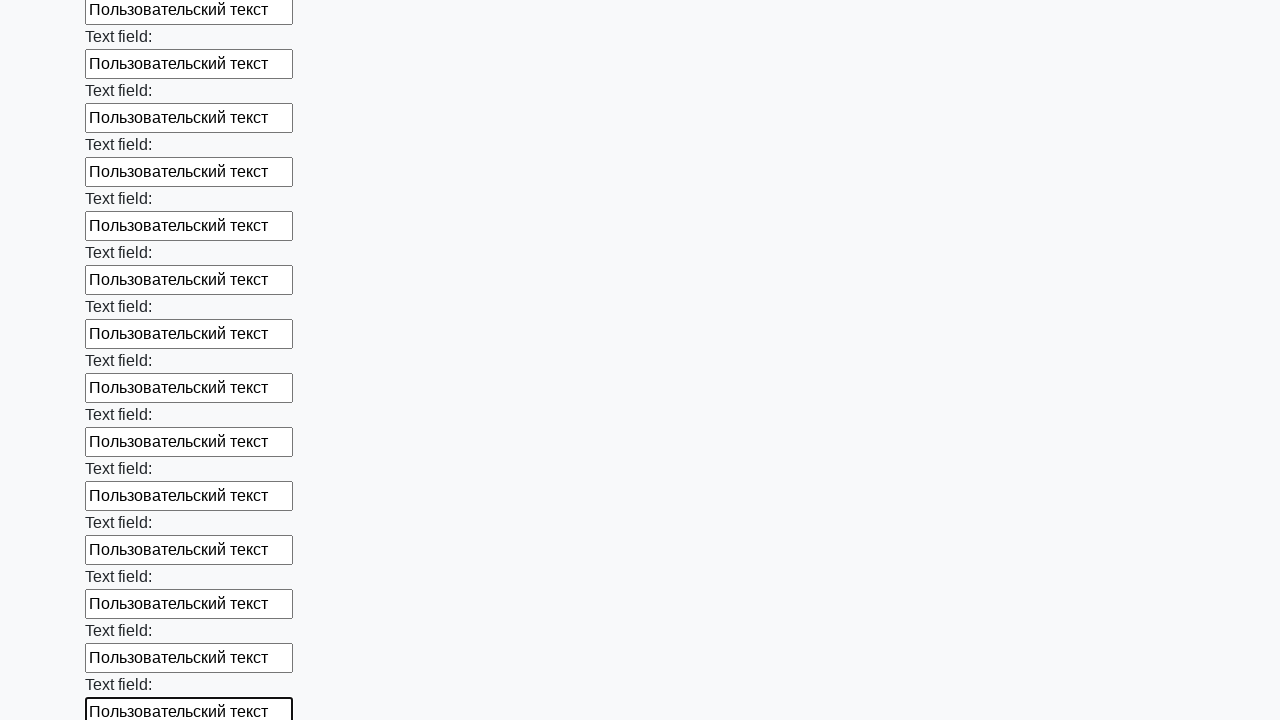

Filled an input field with 'Пользовательский текст' on input >> nth=40
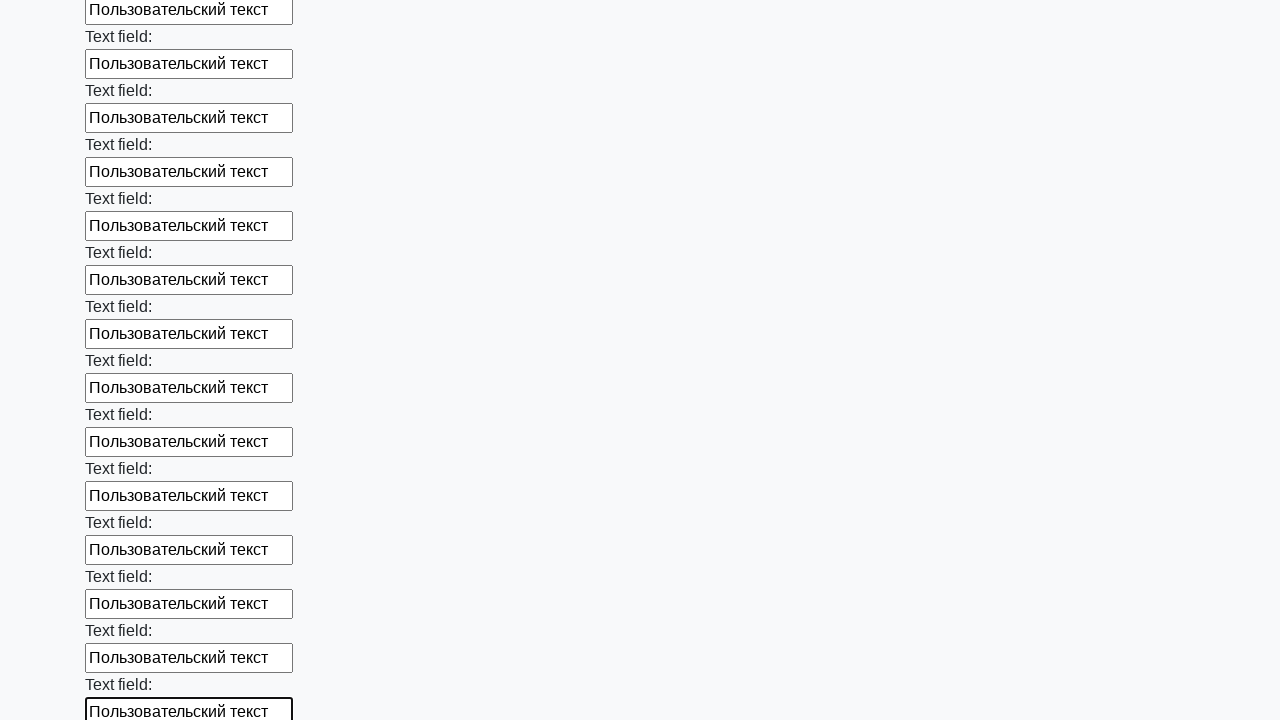

Filled an input field with 'Пользовательский текст' on input >> nth=41
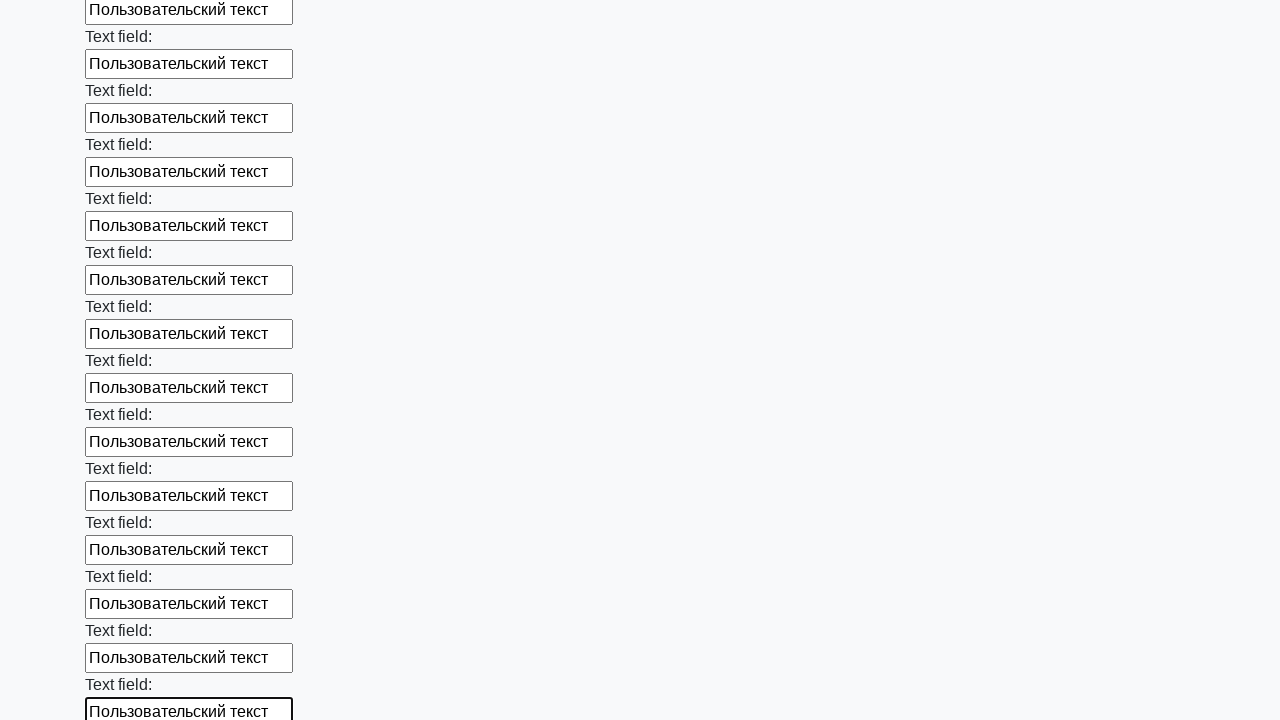

Filled an input field with 'Пользовательский текст' on input >> nth=42
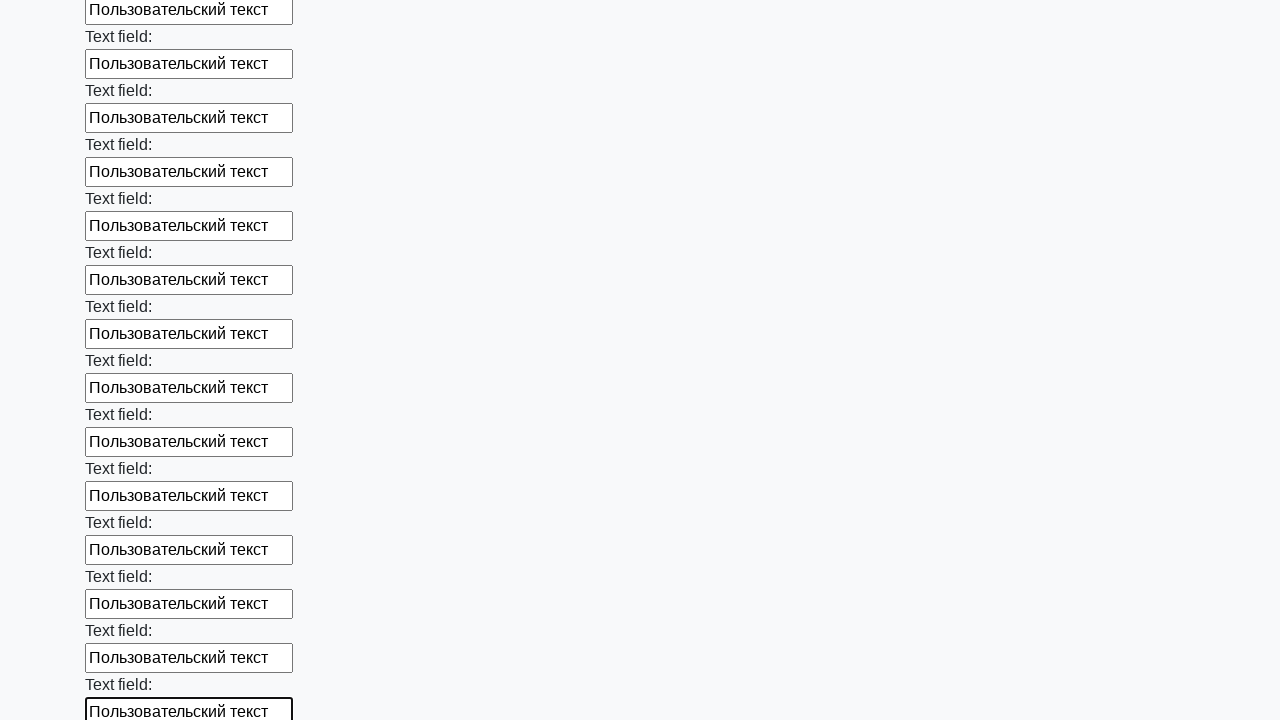

Filled an input field with 'Пользовательский текст' on input >> nth=43
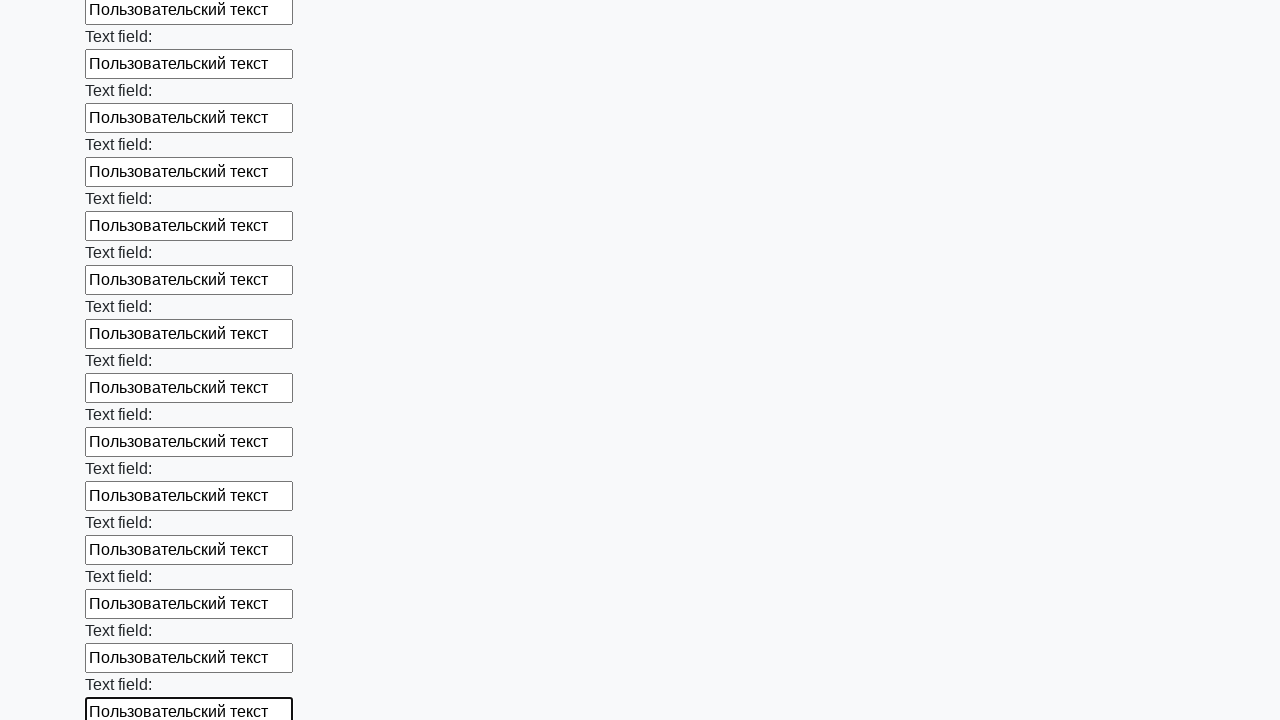

Filled an input field with 'Пользовательский текст' on input >> nth=44
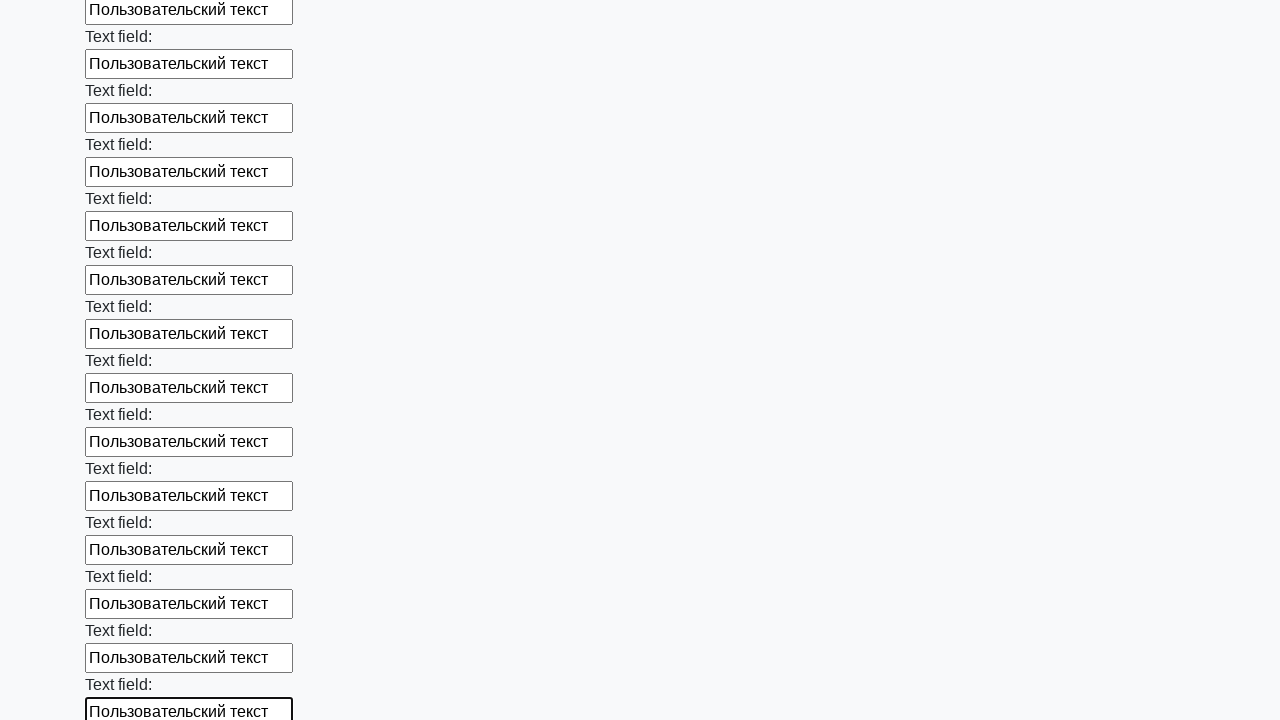

Filled an input field with 'Пользовательский текст' on input >> nth=45
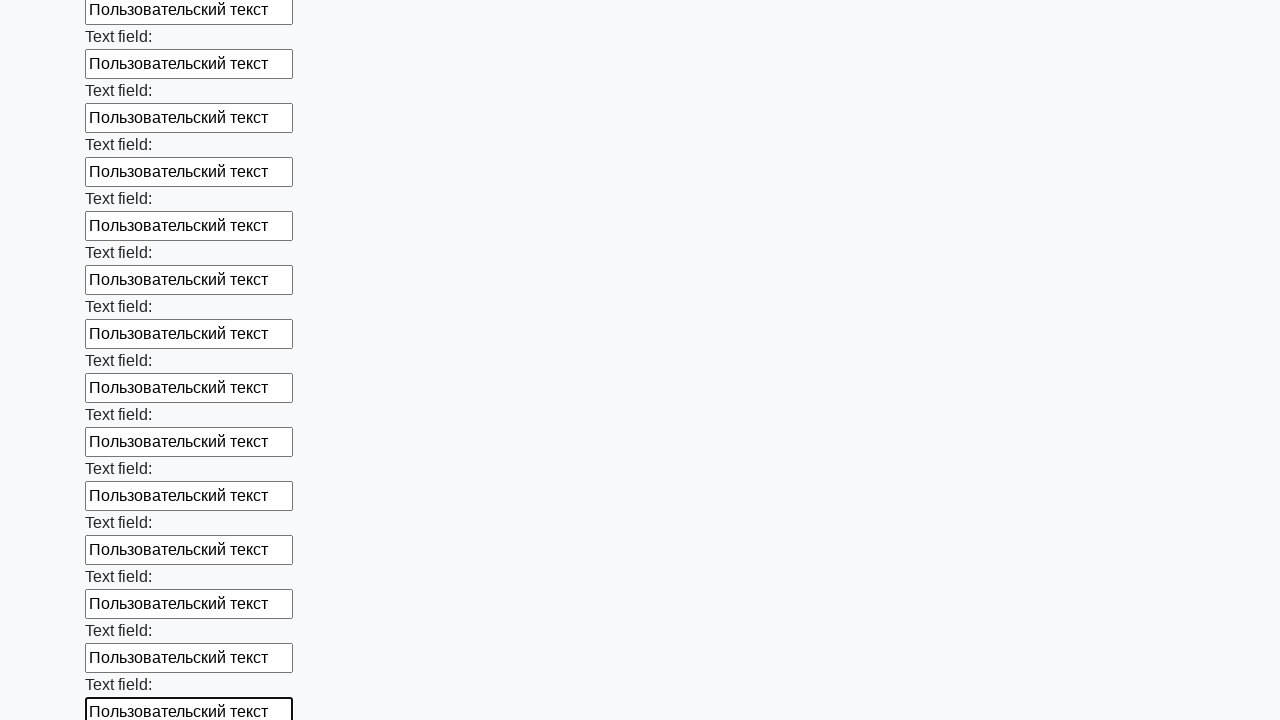

Filled an input field with 'Пользовательский текст' on input >> nth=46
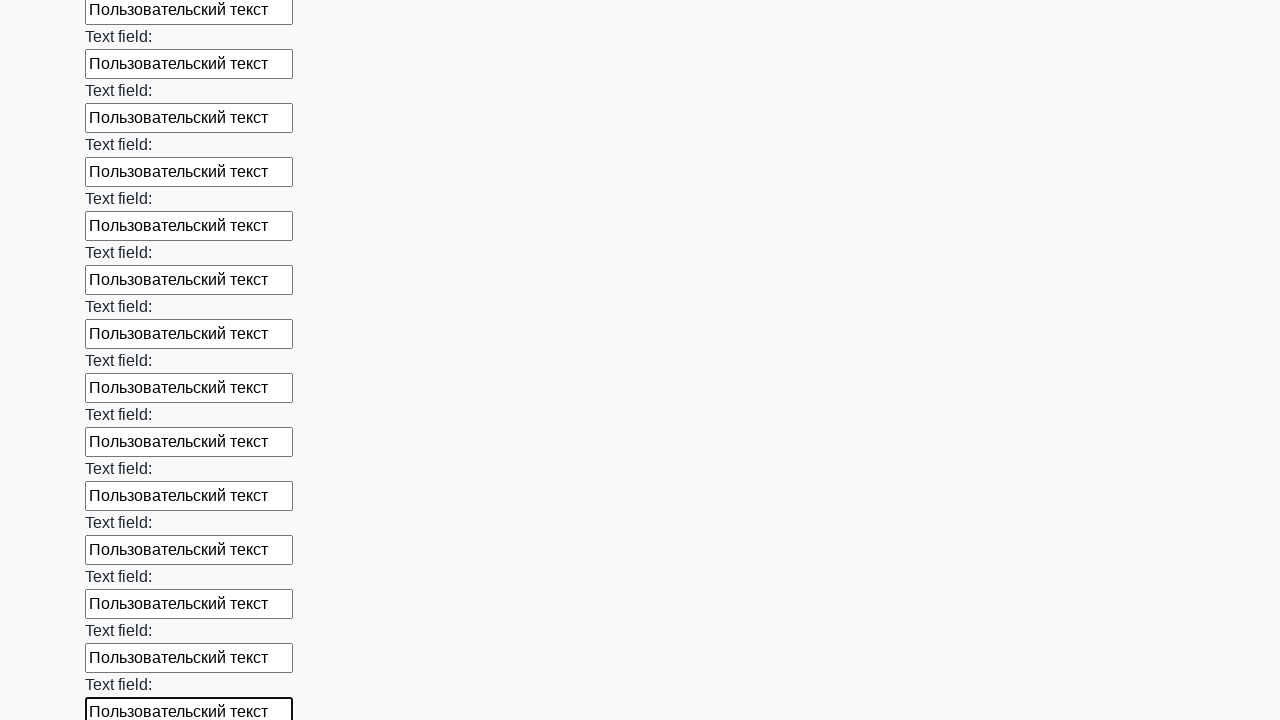

Filled an input field with 'Пользовательский текст' on input >> nth=47
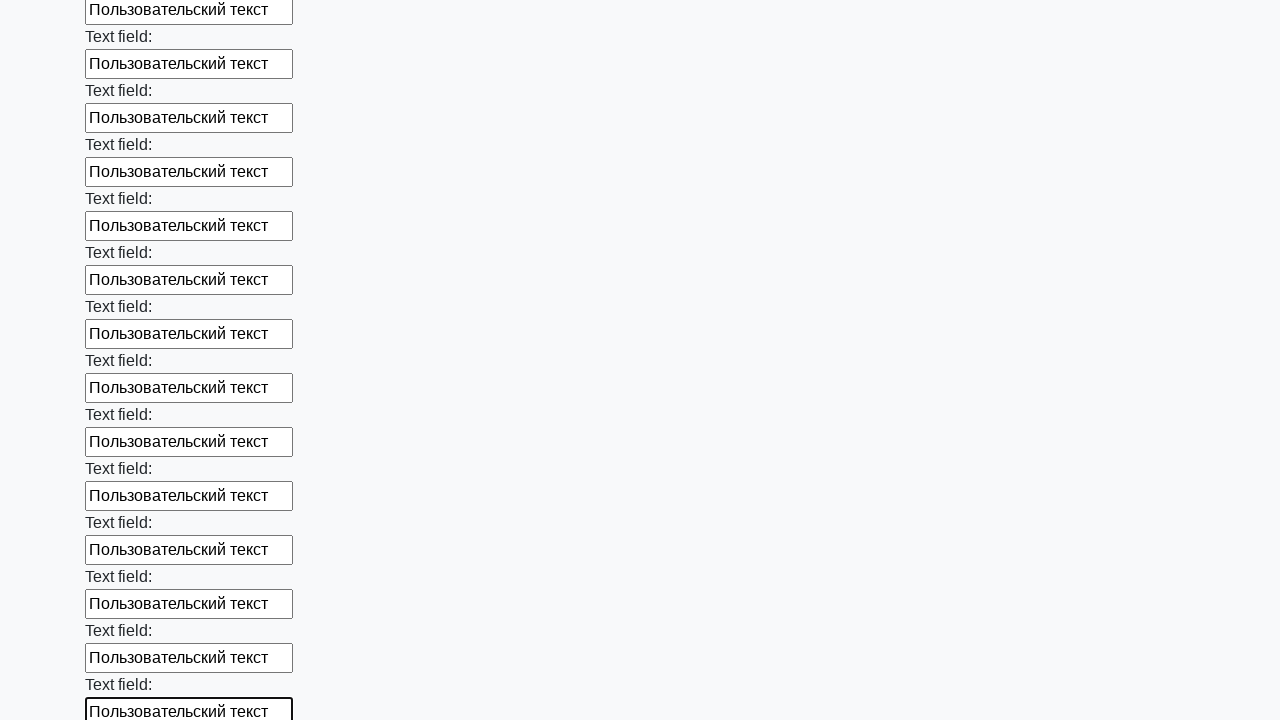

Filled an input field with 'Пользовательский текст' on input >> nth=48
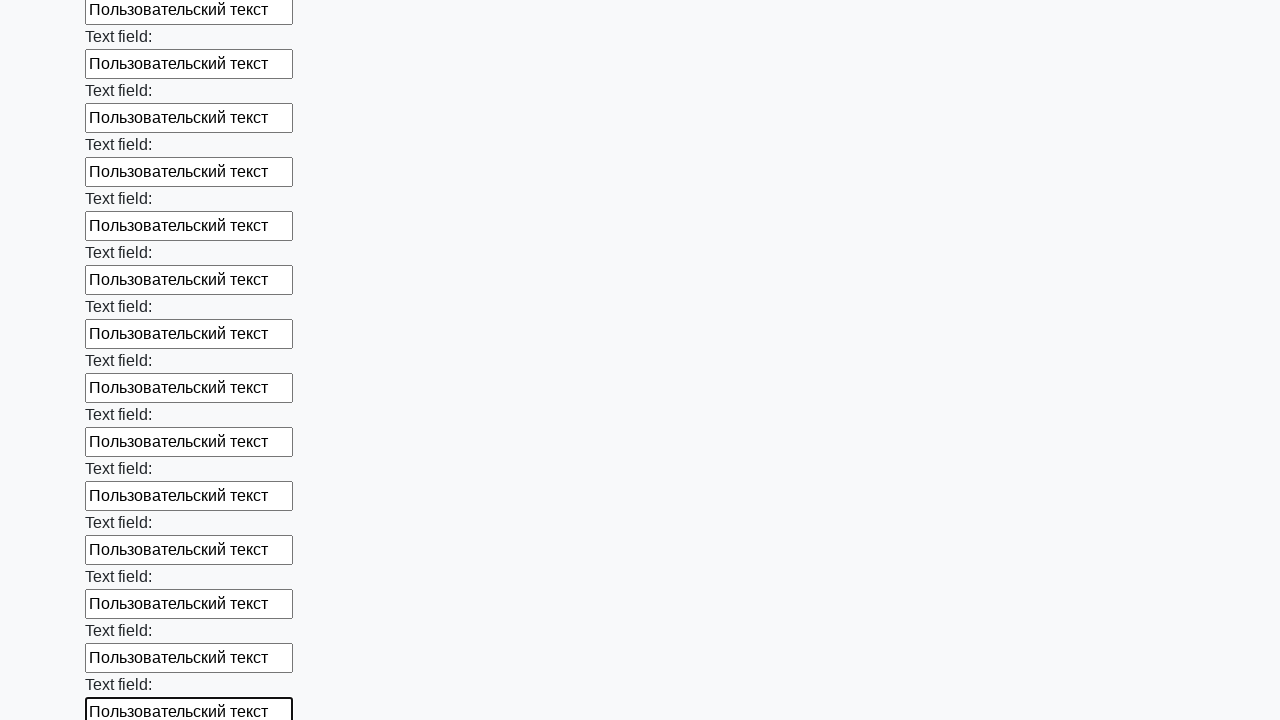

Filled an input field with 'Пользовательский текст' on input >> nth=49
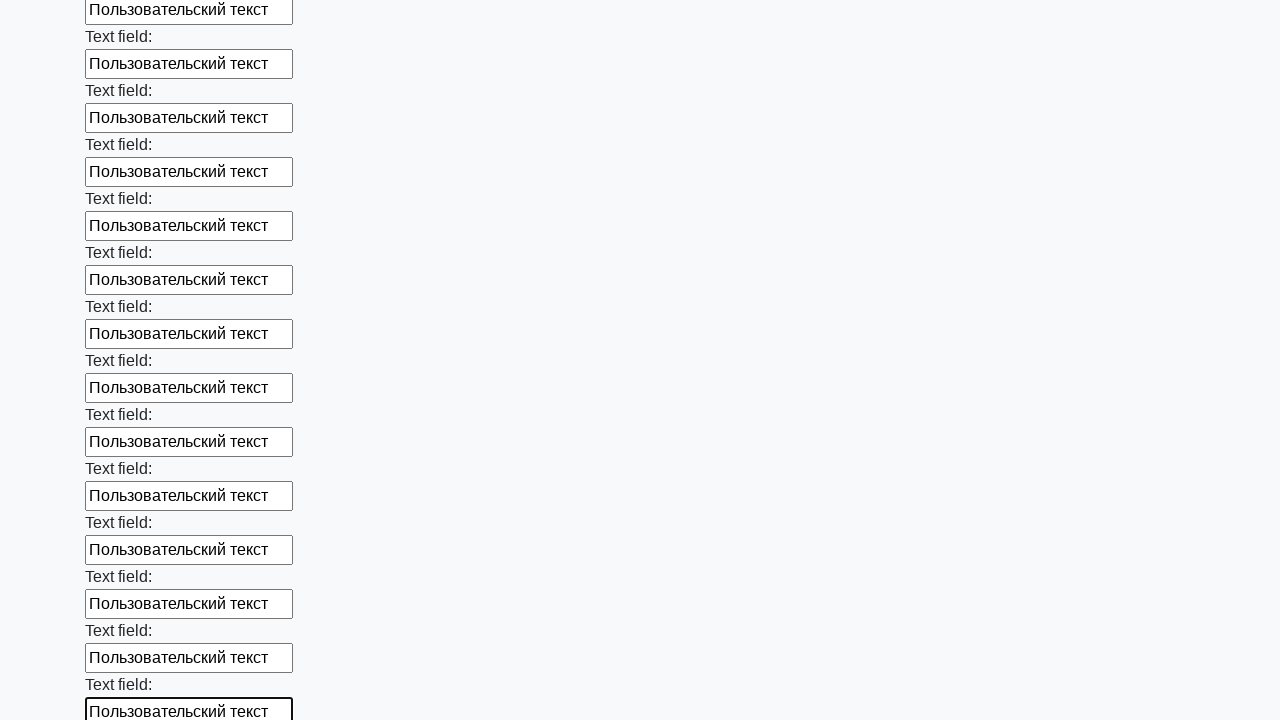

Filled an input field with 'Пользовательский текст' on input >> nth=50
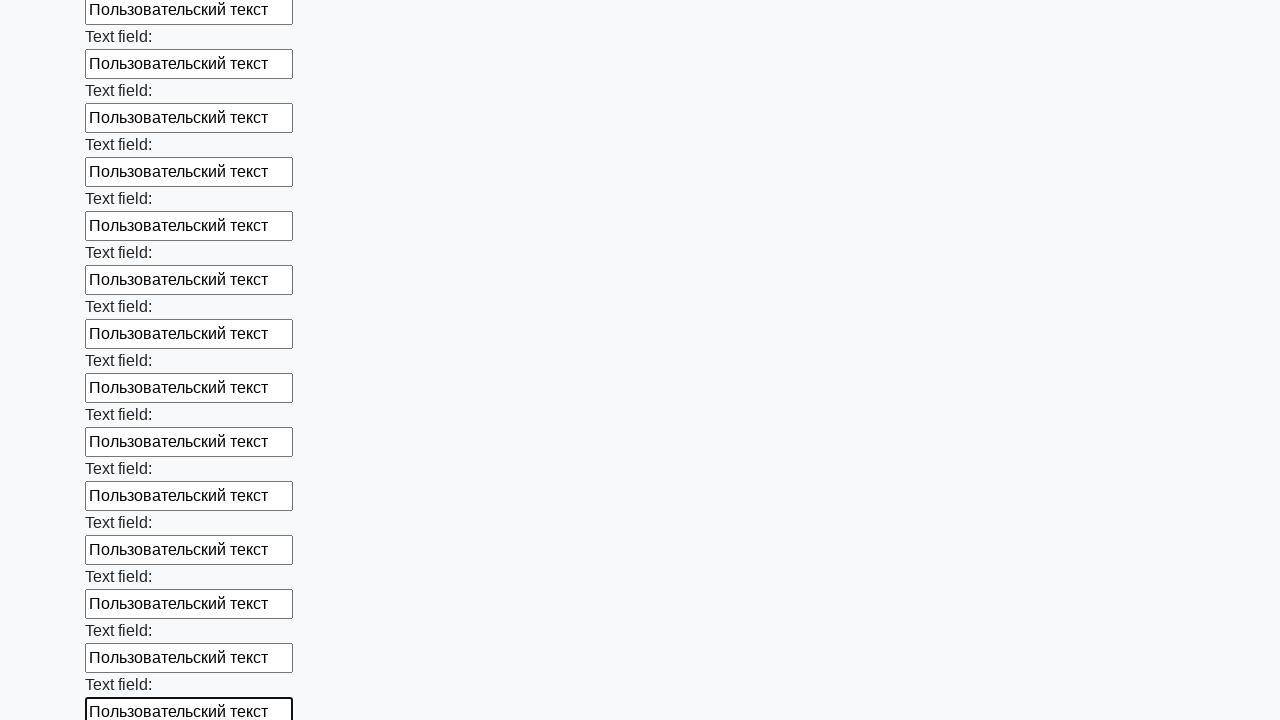

Filled an input field with 'Пользовательский текст' on input >> nth=51
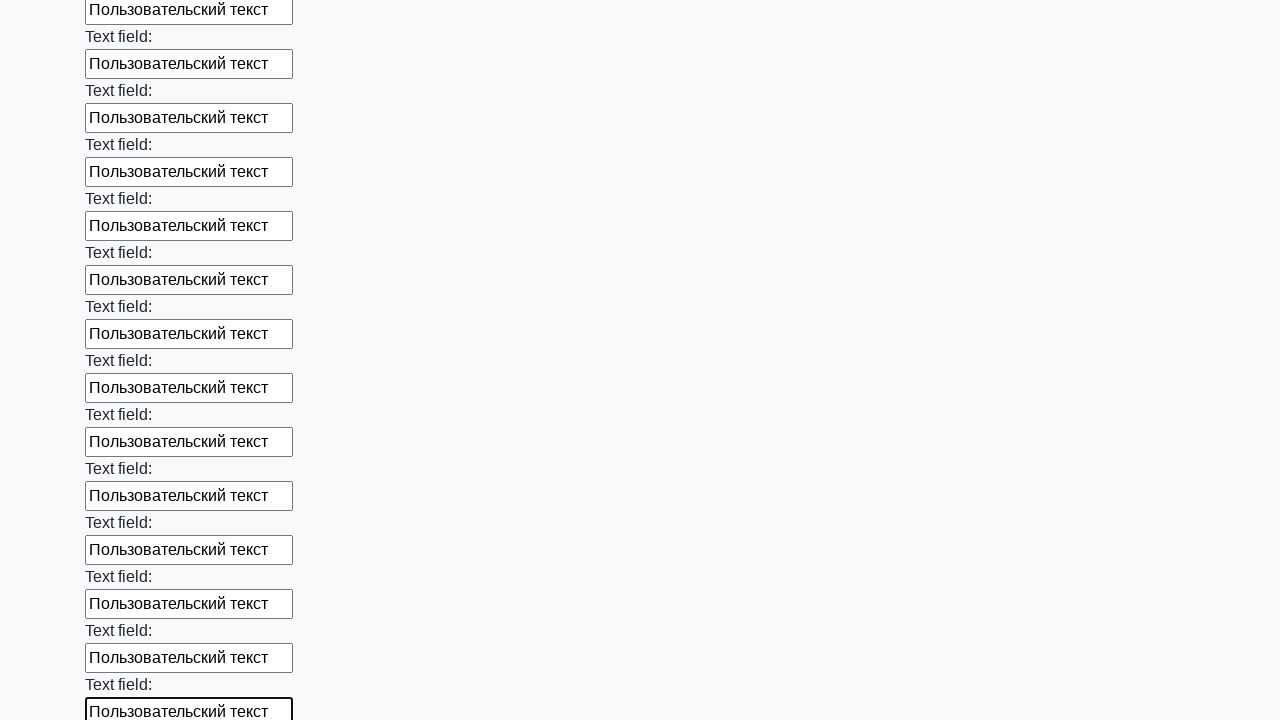

Filled an input field with 'Пользовательский текст' on input >> nth=52
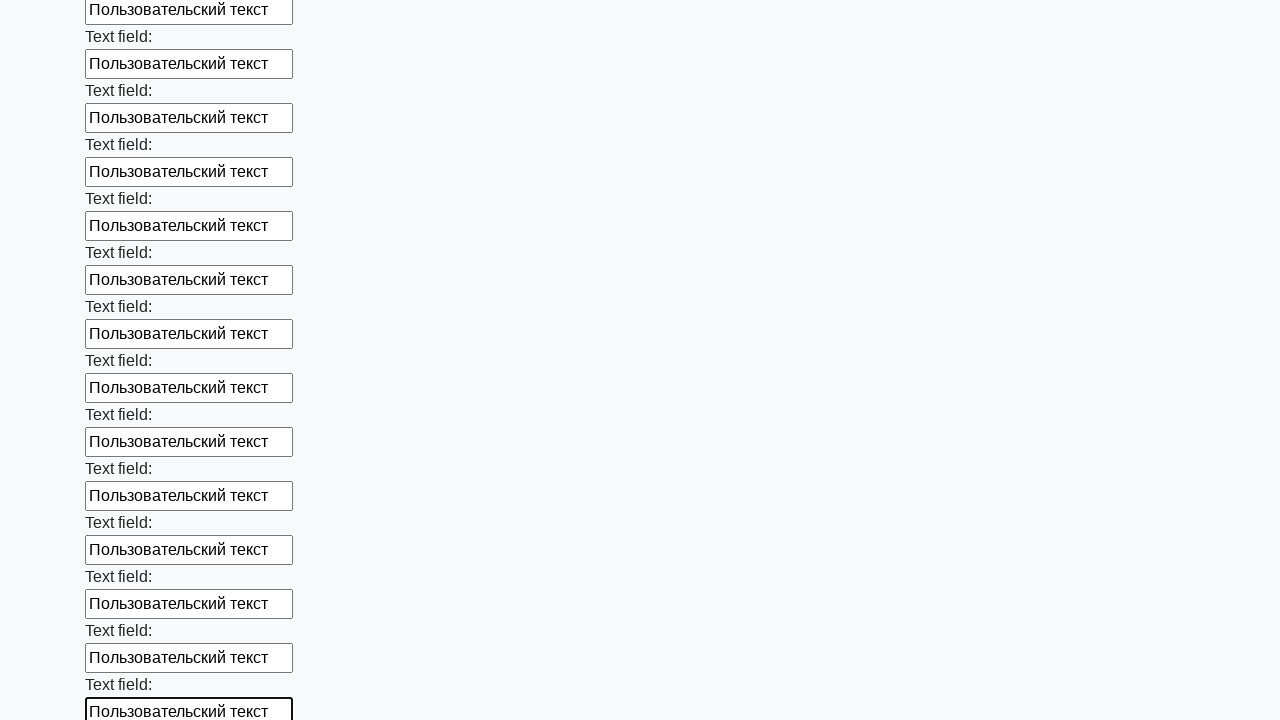

Filled an input field with 'Пользовательский текст' on input >> nth=53
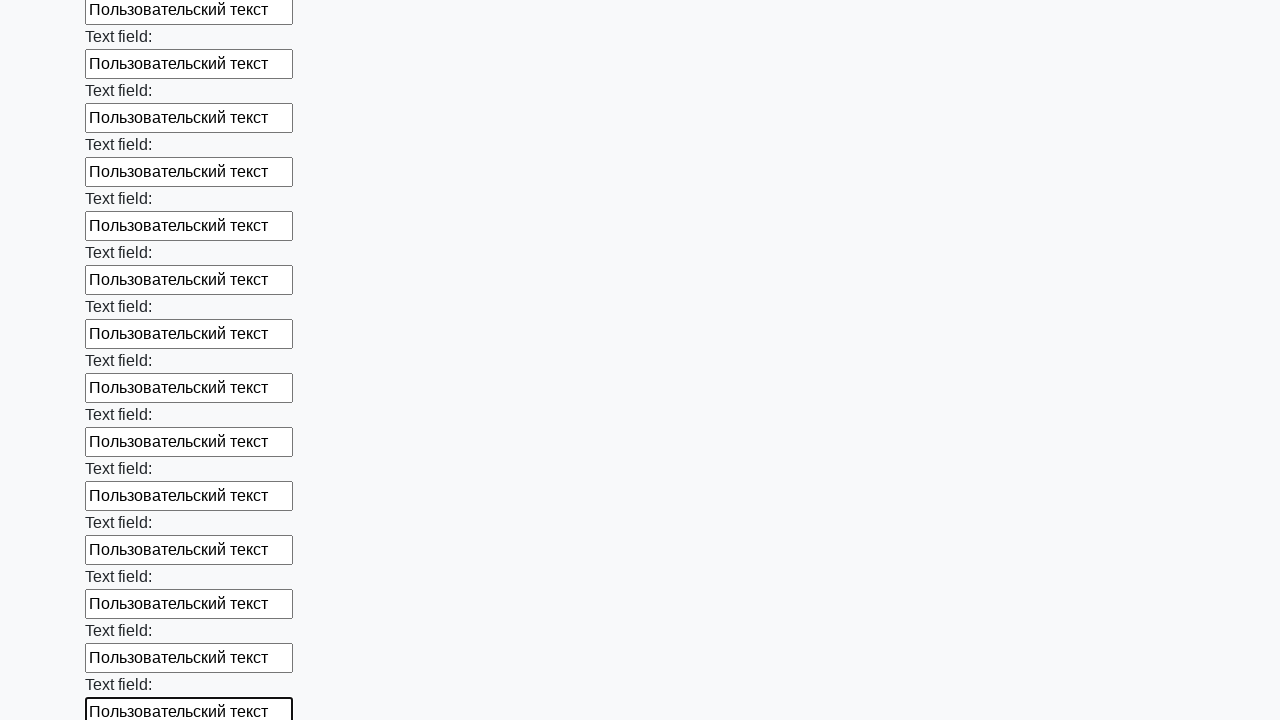

Filled an input field with 'Пользовательский текст' on input >> nth=54
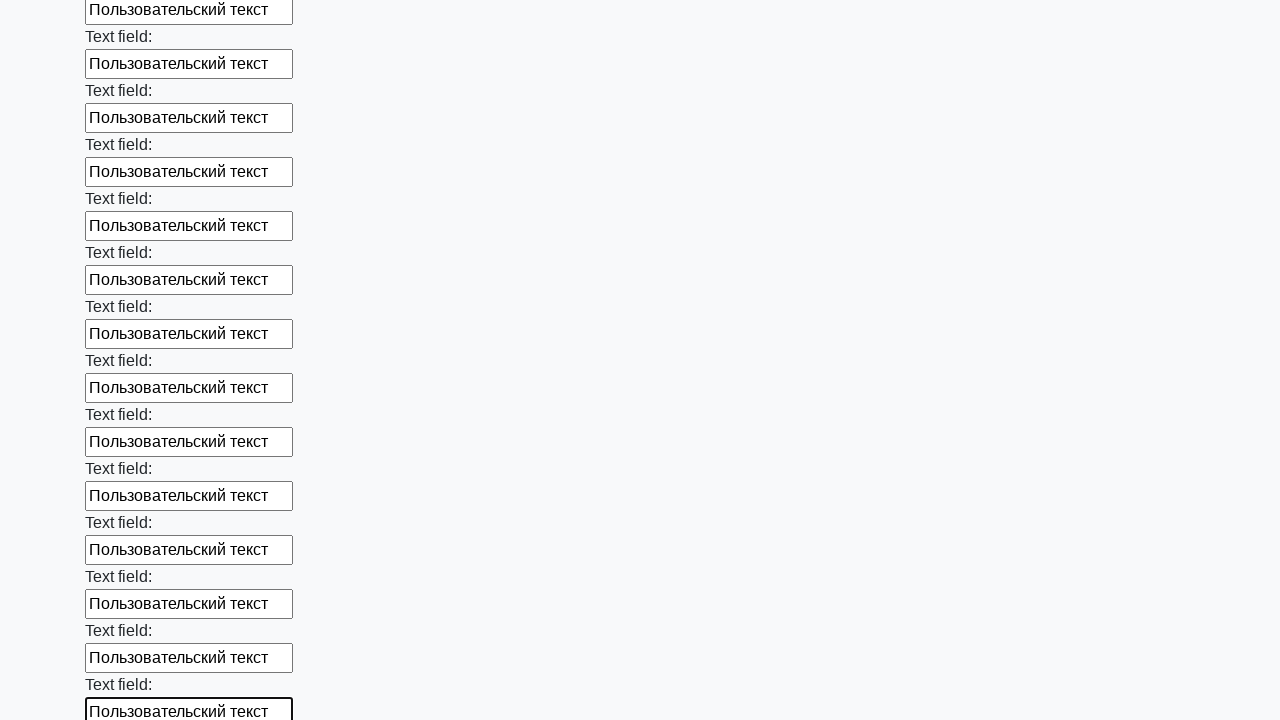

Filled an input field with 'Пользовательский текст' on input >> nth=55
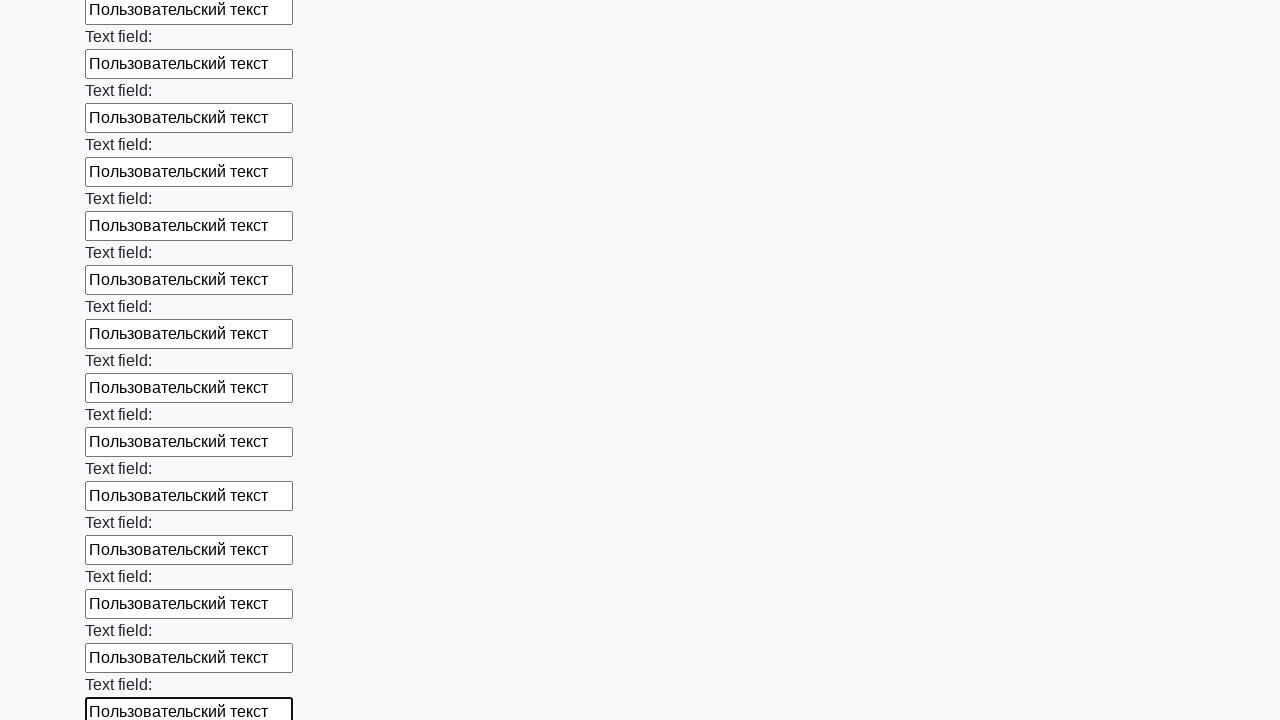

Filled an input field with 'Пользовательский текст' on input >> nth=56
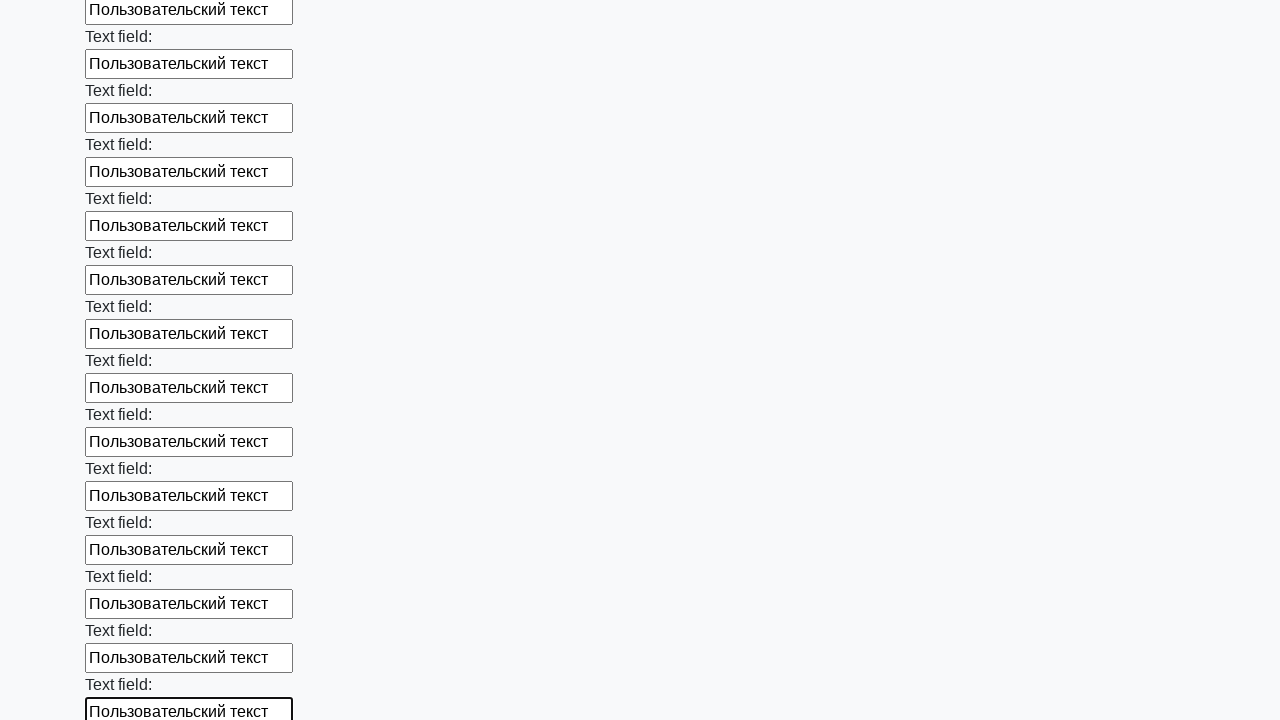

Filled an input field with 'Пользовательский текст' on input >> nth=57
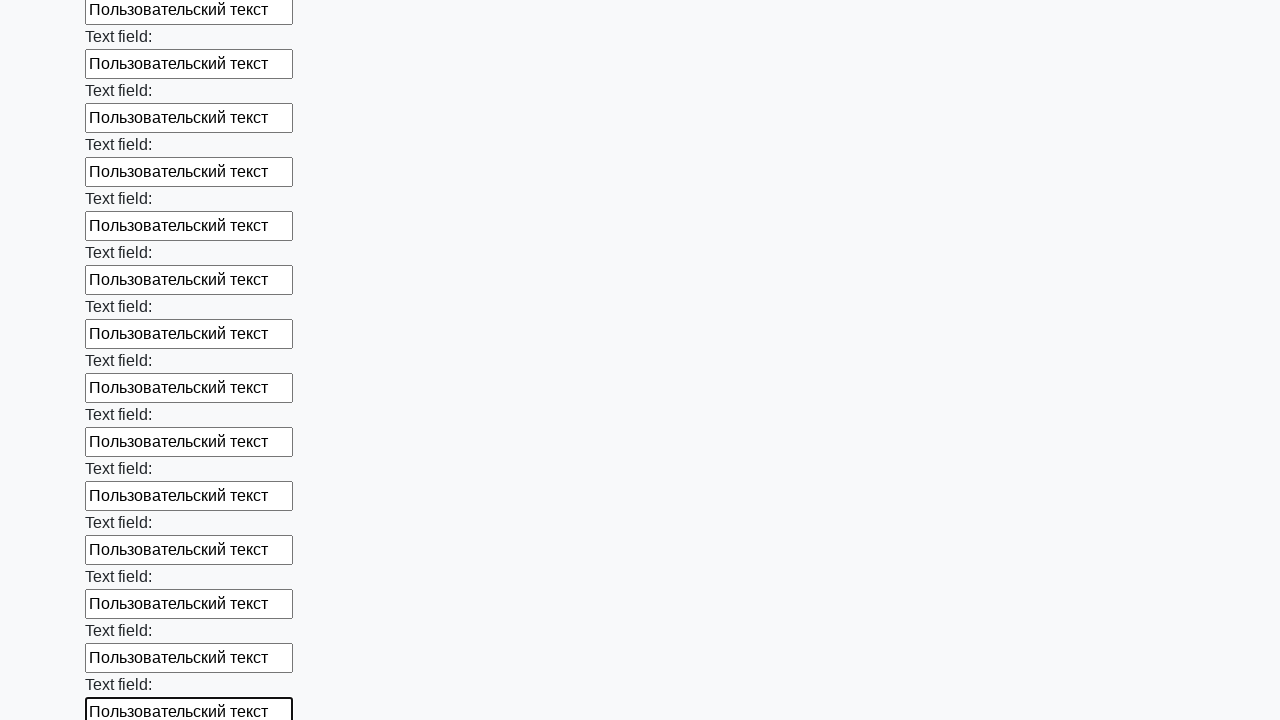

Filled an input field with 'Пользовательский текст' on input >> nth=58
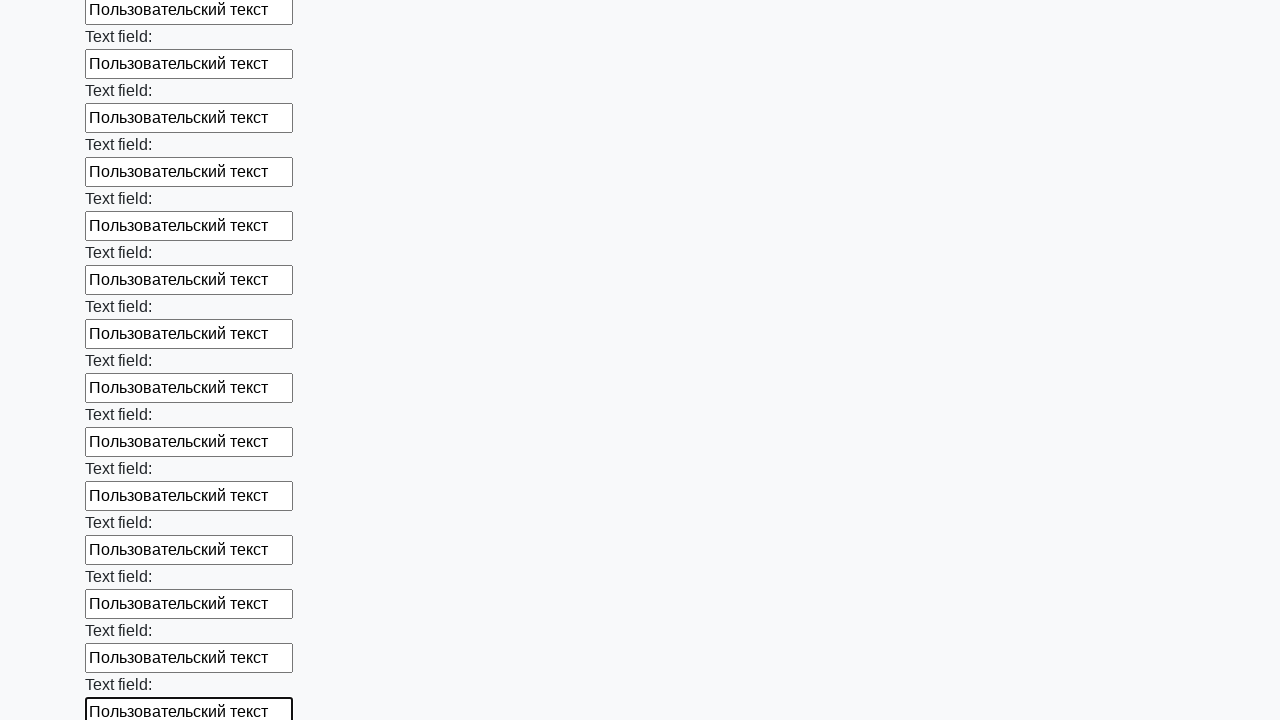

Filled an input field with 'Пользовательский текст' on input >> nth=59
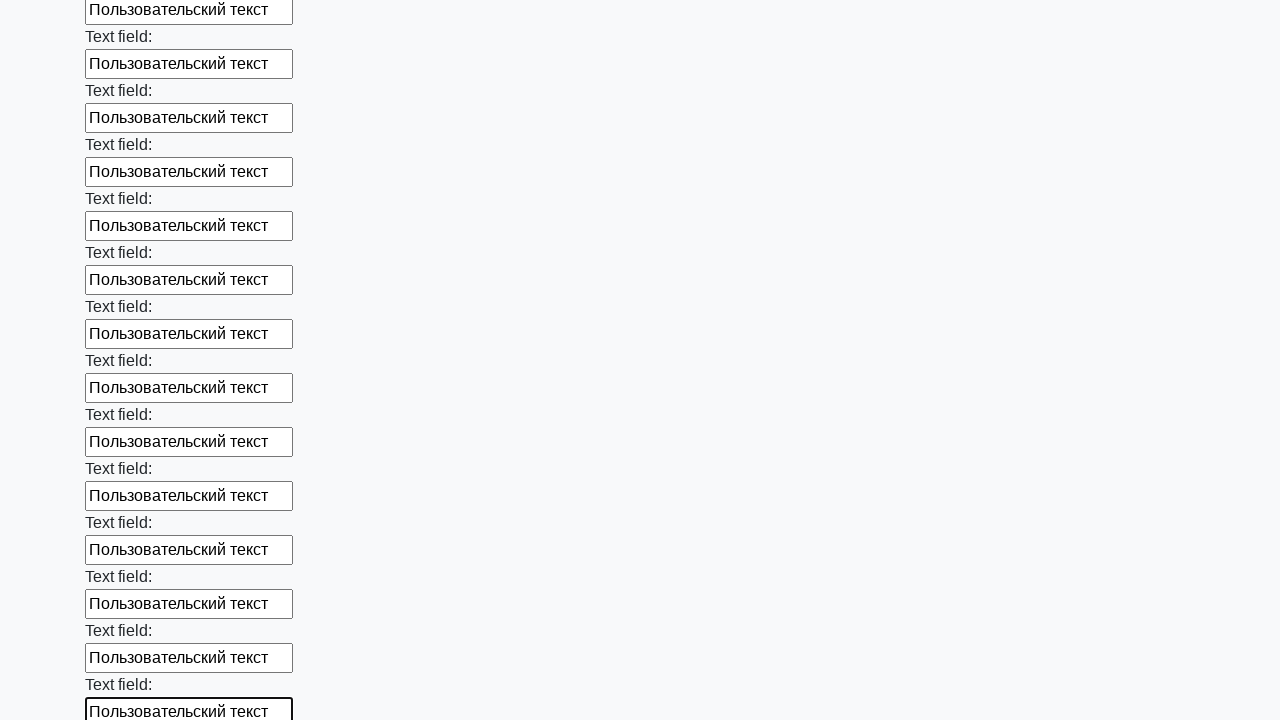

Filled an input field with 'Пользовательский текст' on input >> nth=60
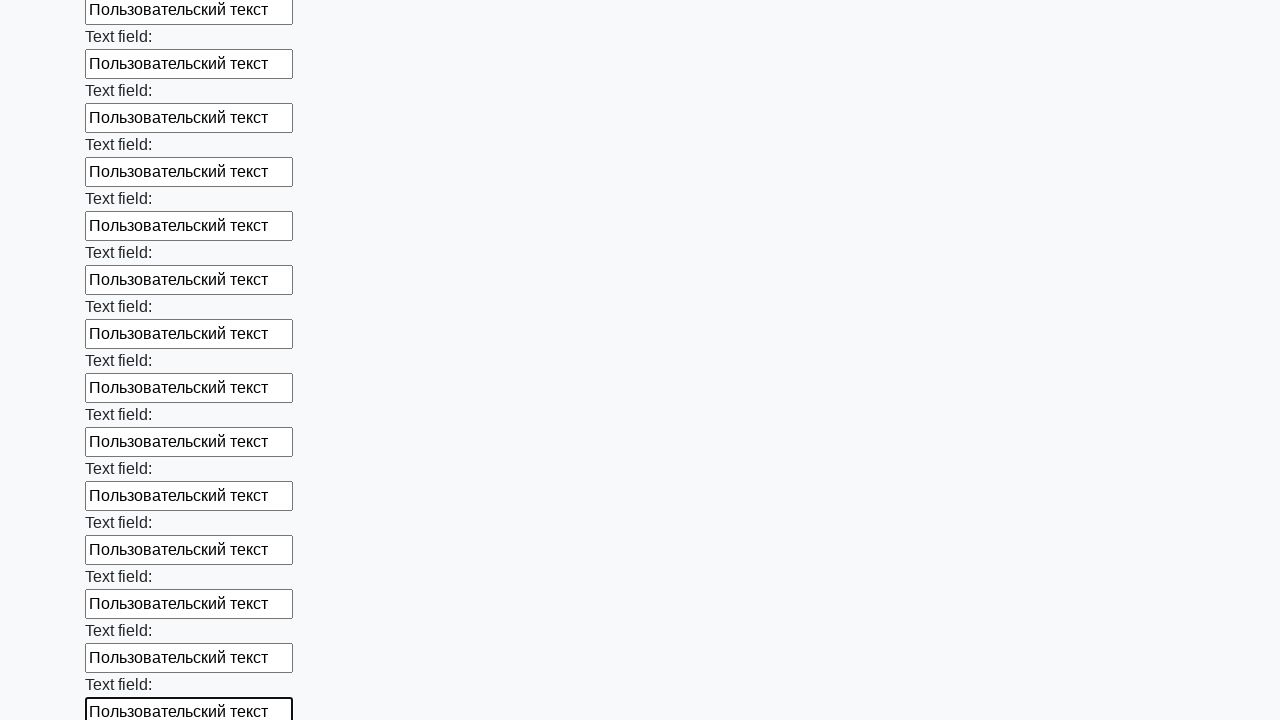

Filled an input field with 'Пользовательский текст' on input >> nth=61
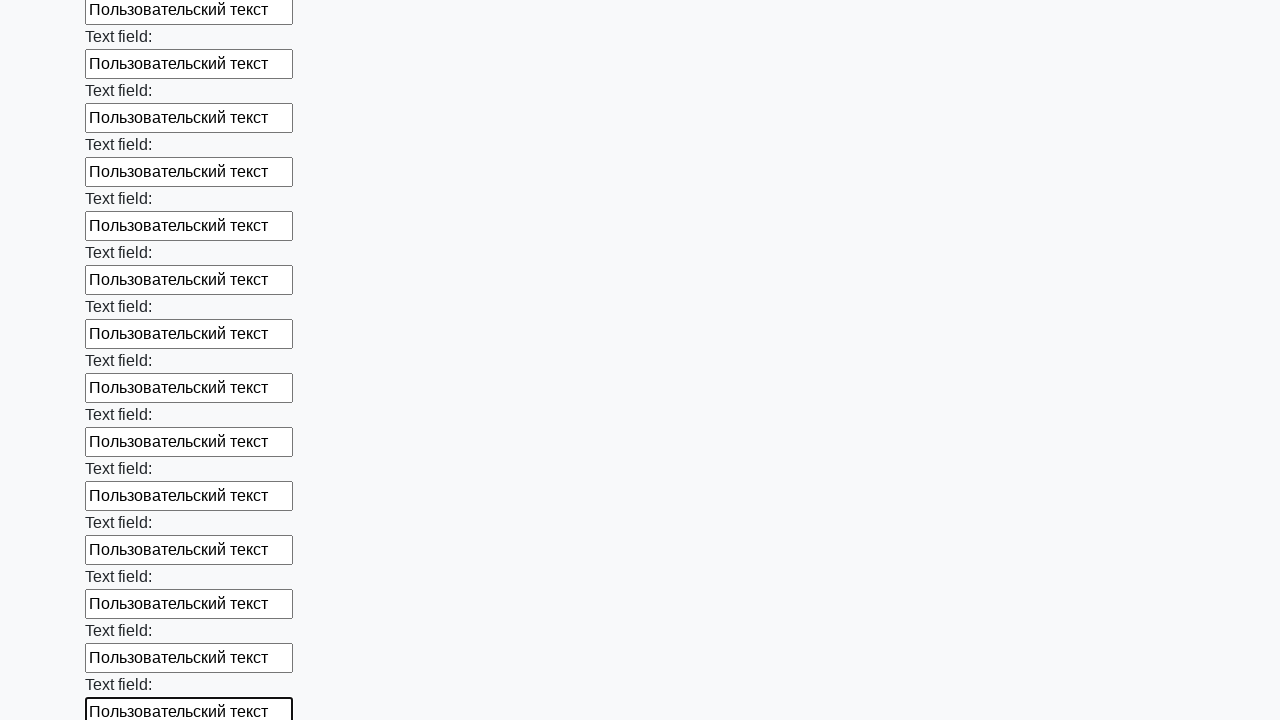

Filled an input field with 'Пользовательский текст' on input >> nth=62
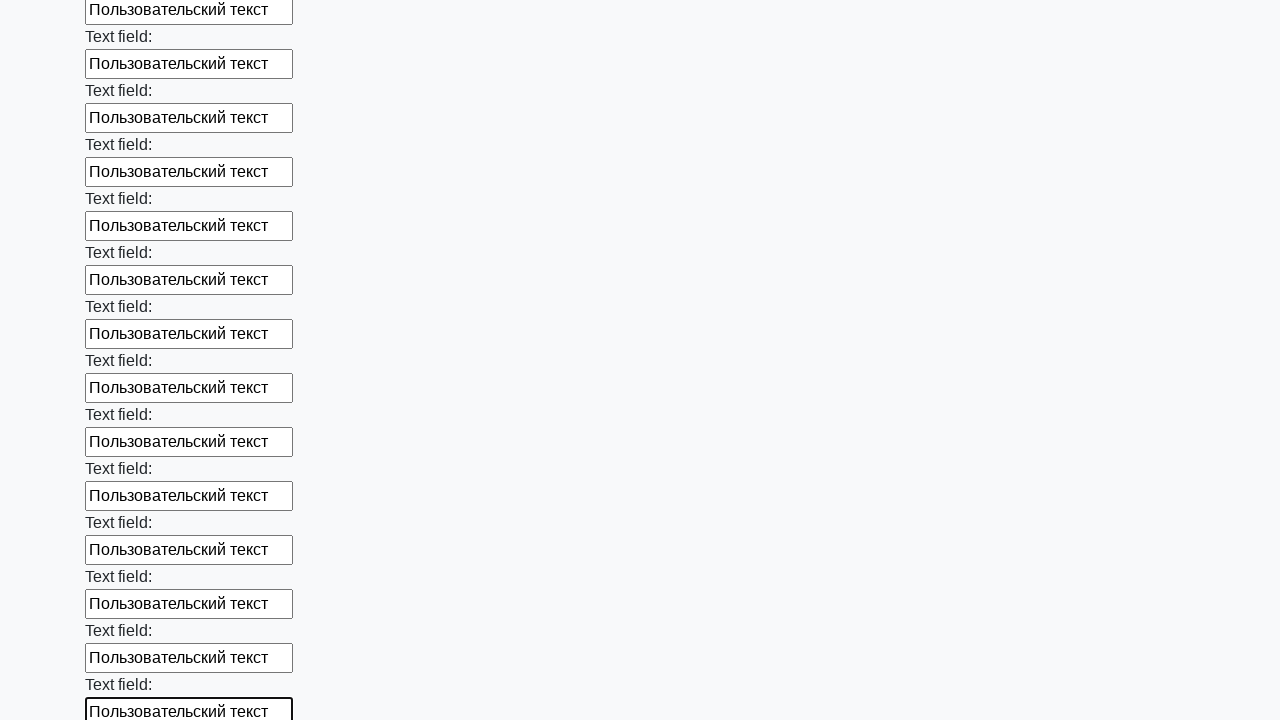

Filled an input field with 'Пользовательский текст' on input >> nth=63
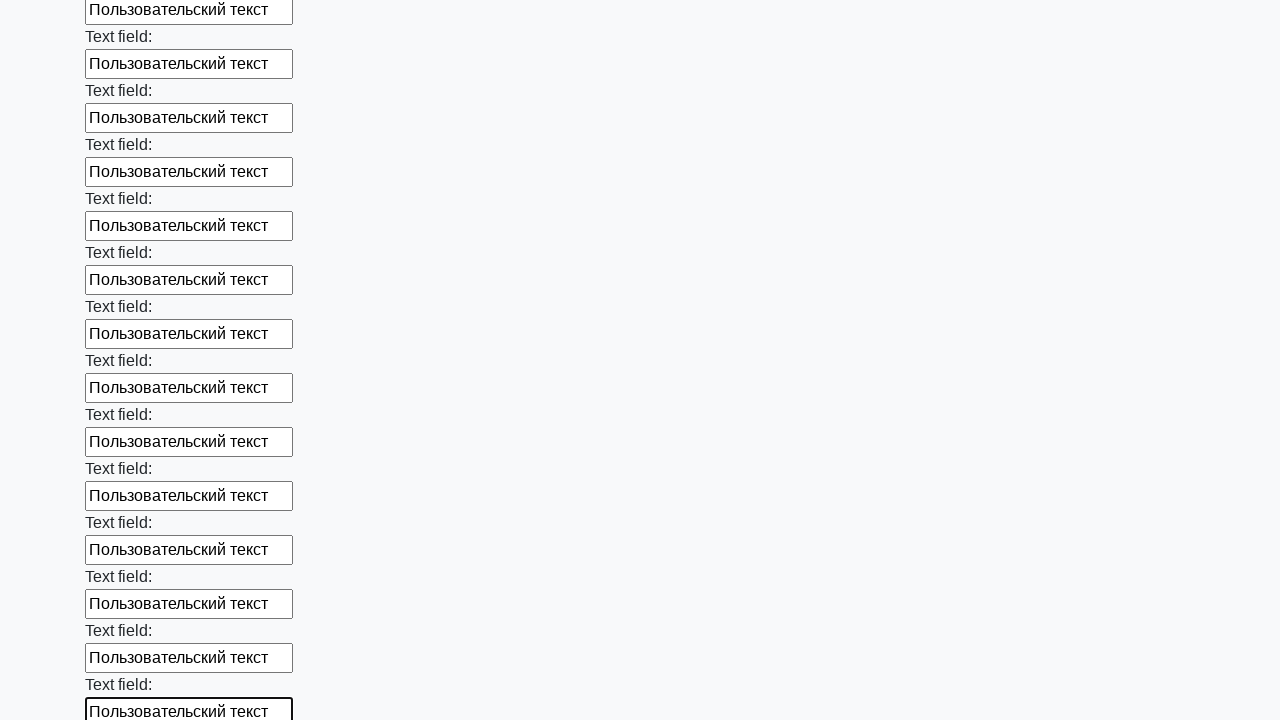

Filled an input field with 'Пользовательский текст' on input >> nth=64
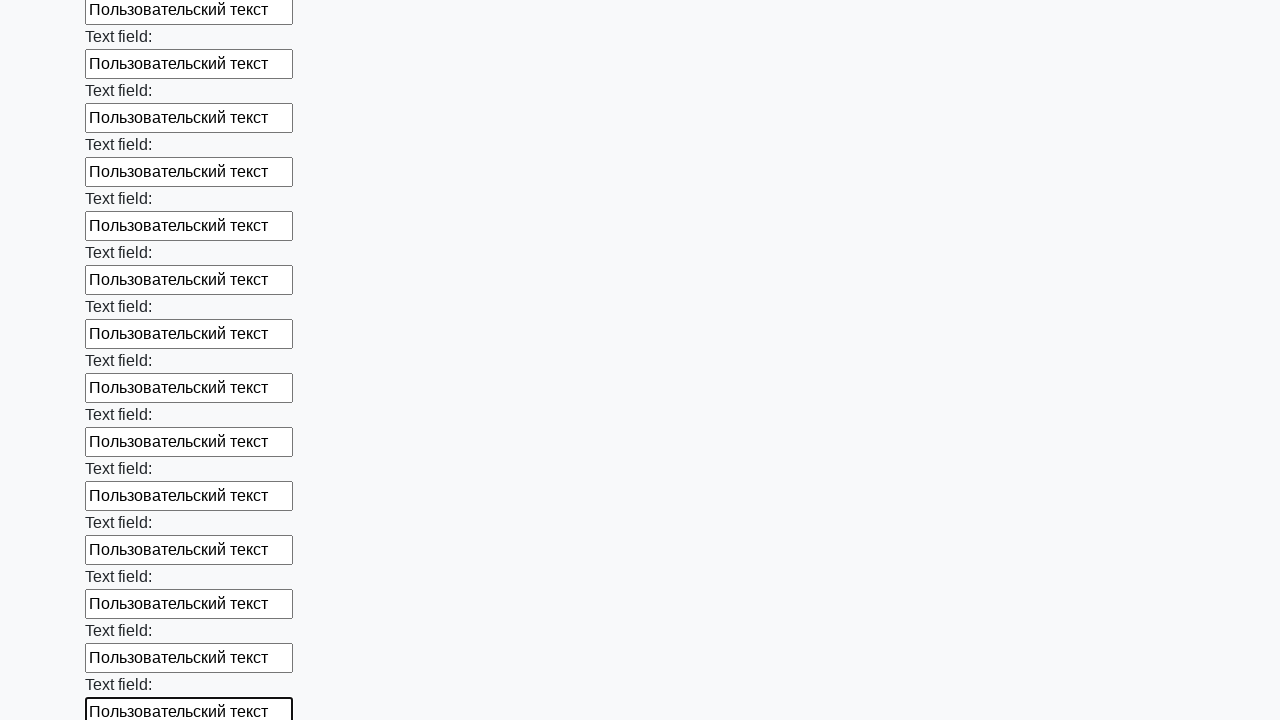

Filled an input field with 'Пользовательский текст' on input >> nth=65
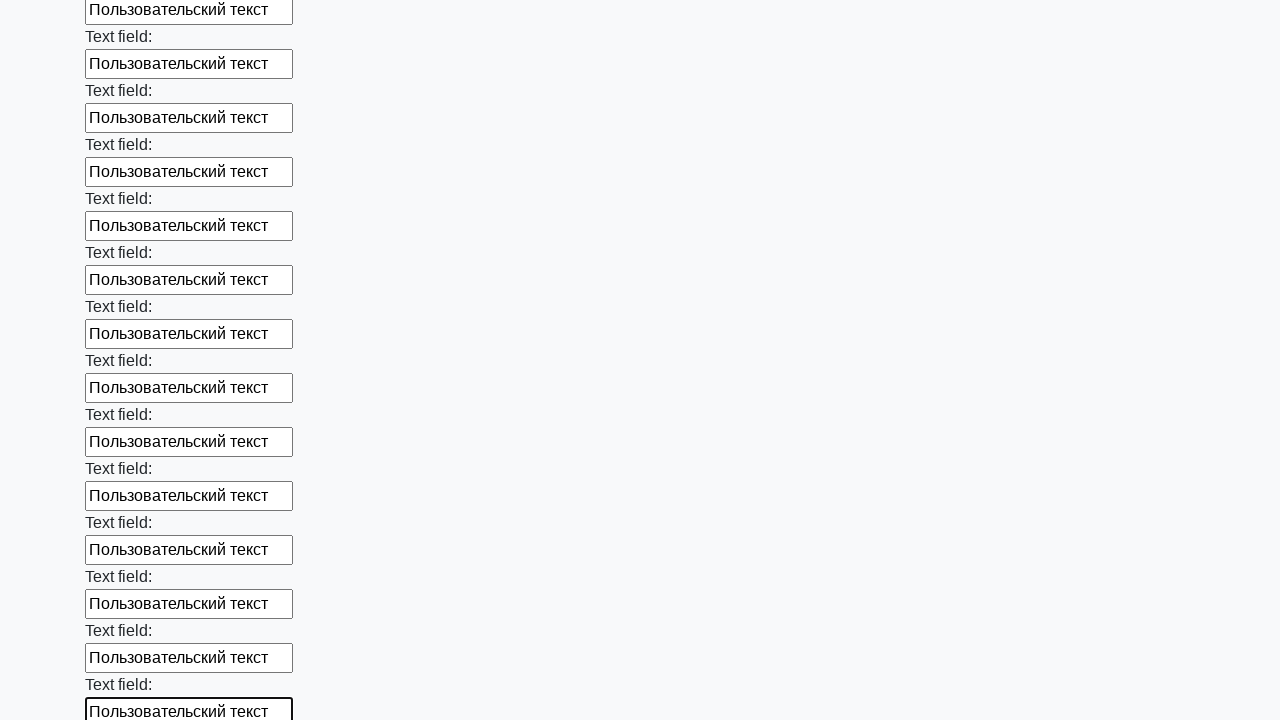

Filled an input field with 'Пользовательский текст' on input >> nth=66
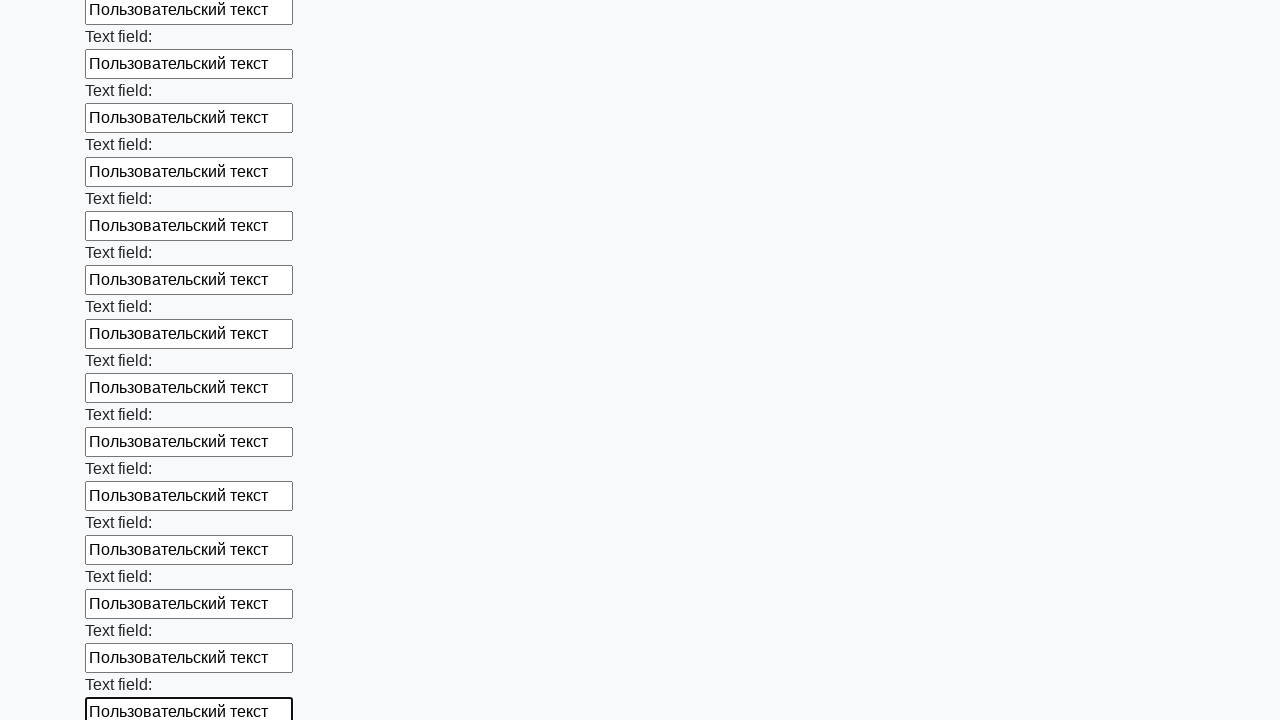

Filled an input field with 'Пользовательский текст' on input >> nth=67
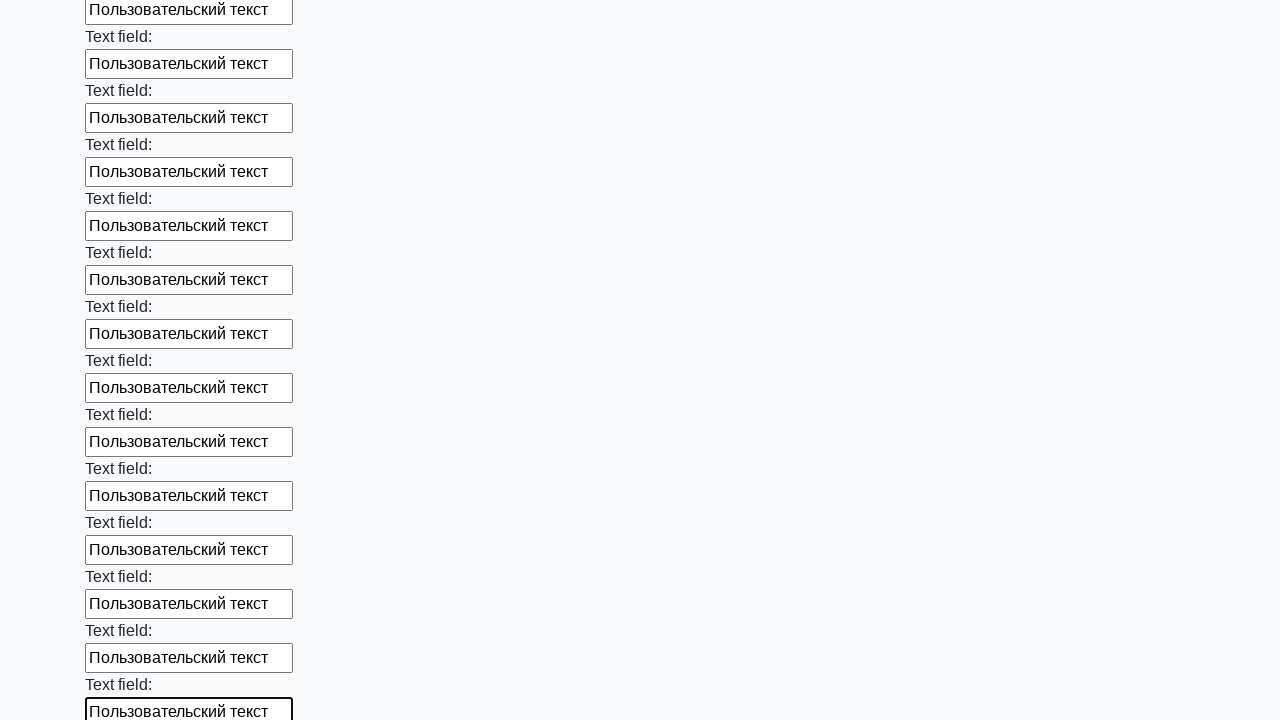

Filled an input field with 'Пользовательский текст' on input >> nth=68
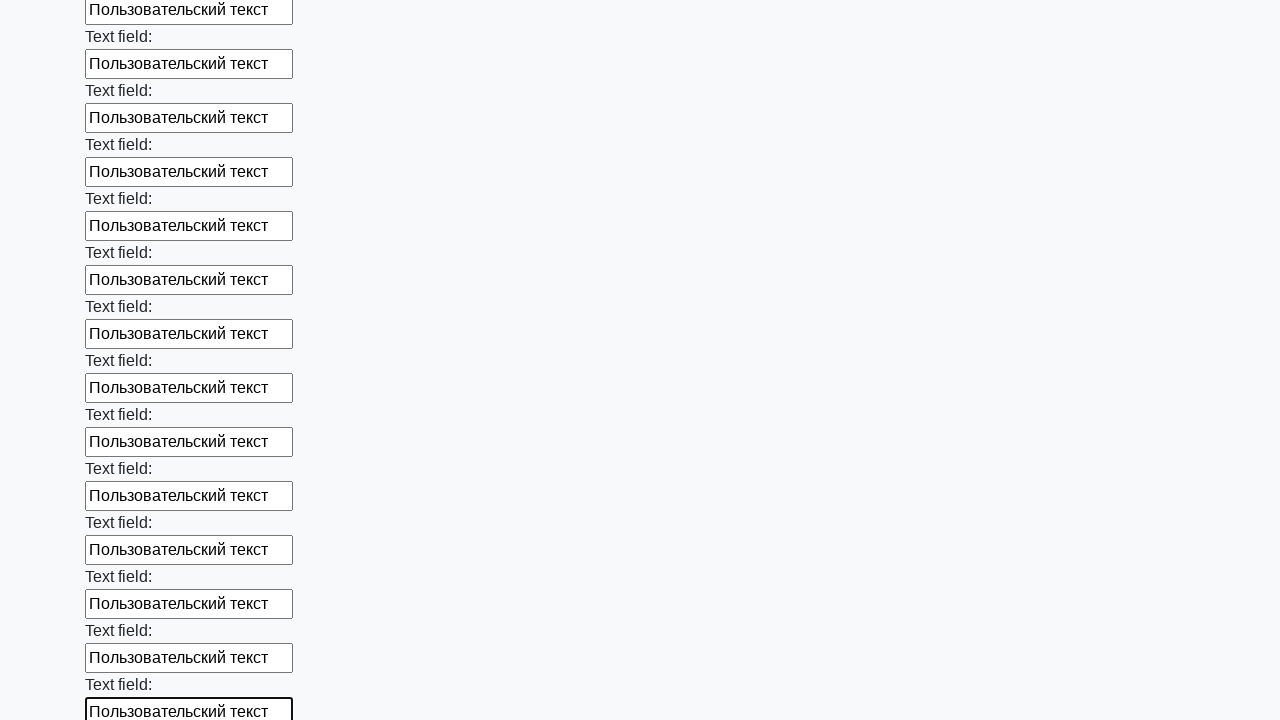

Filled an input field with 'Пользовательский текст' on input >> nth=69
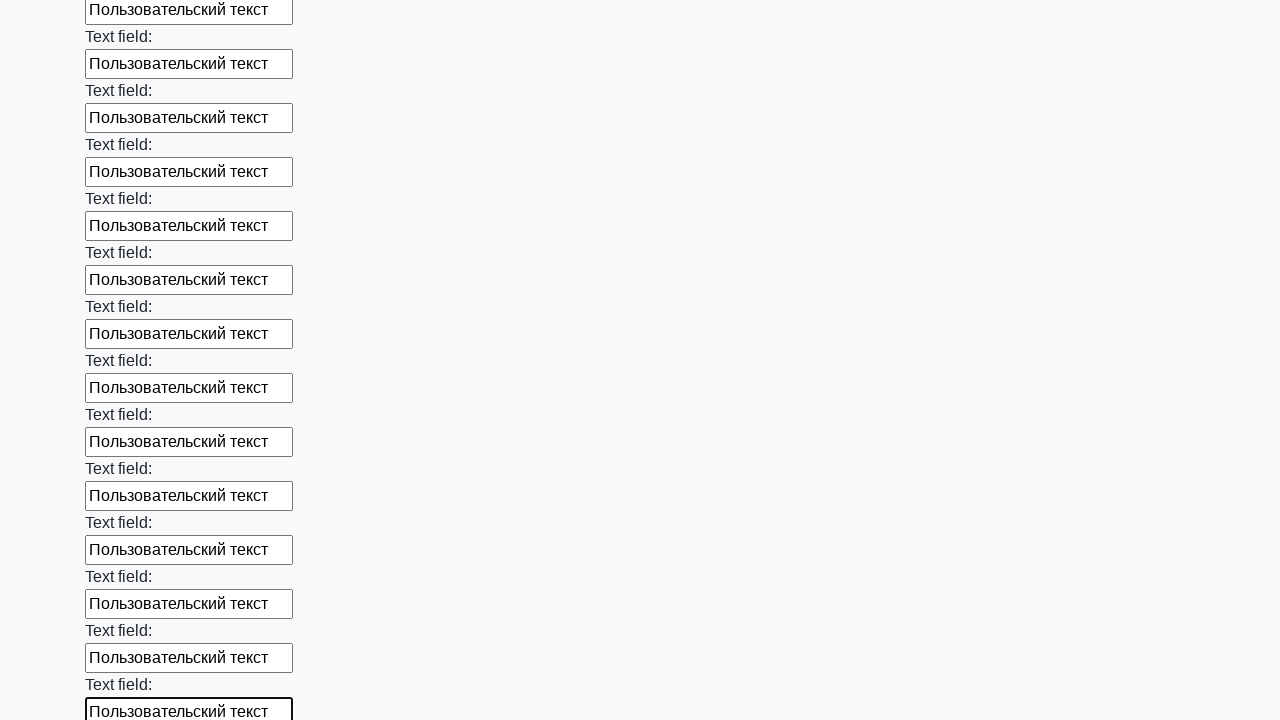

Filled an input field with 'Пользовательский текст' on input >> nth=70
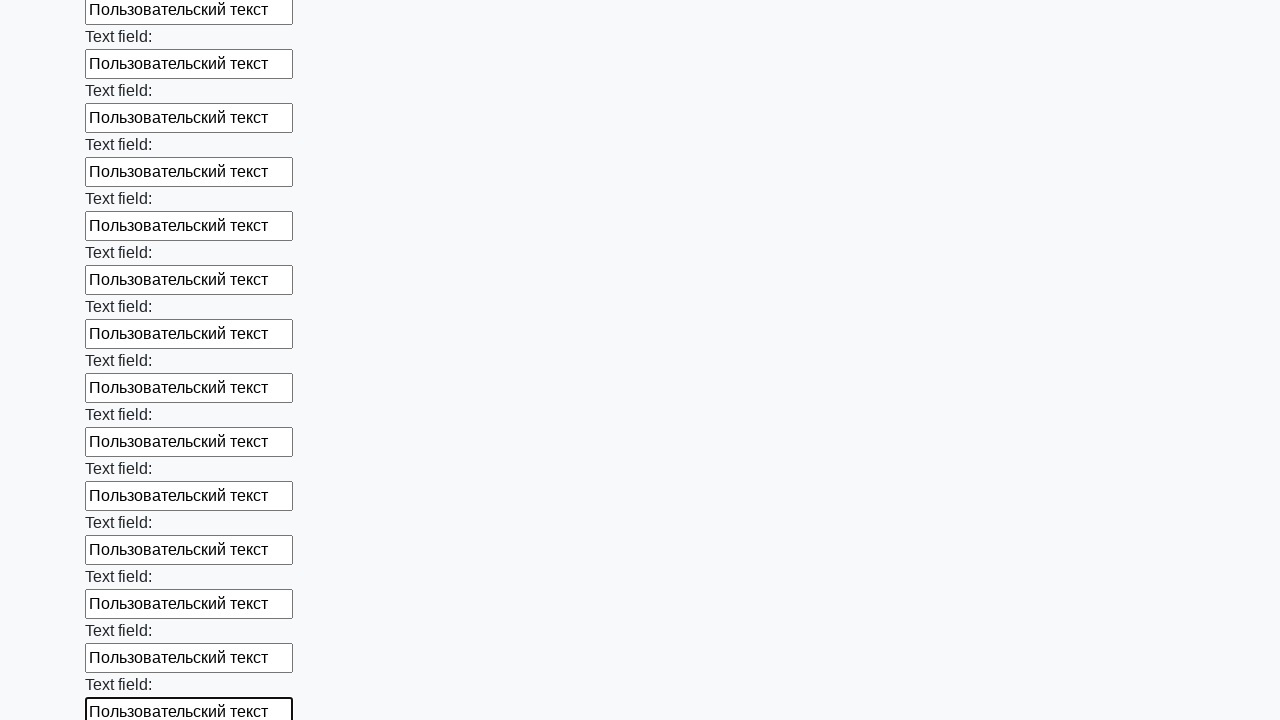

Filled an input field with 'Пользовательский текст' on input >> nth=71
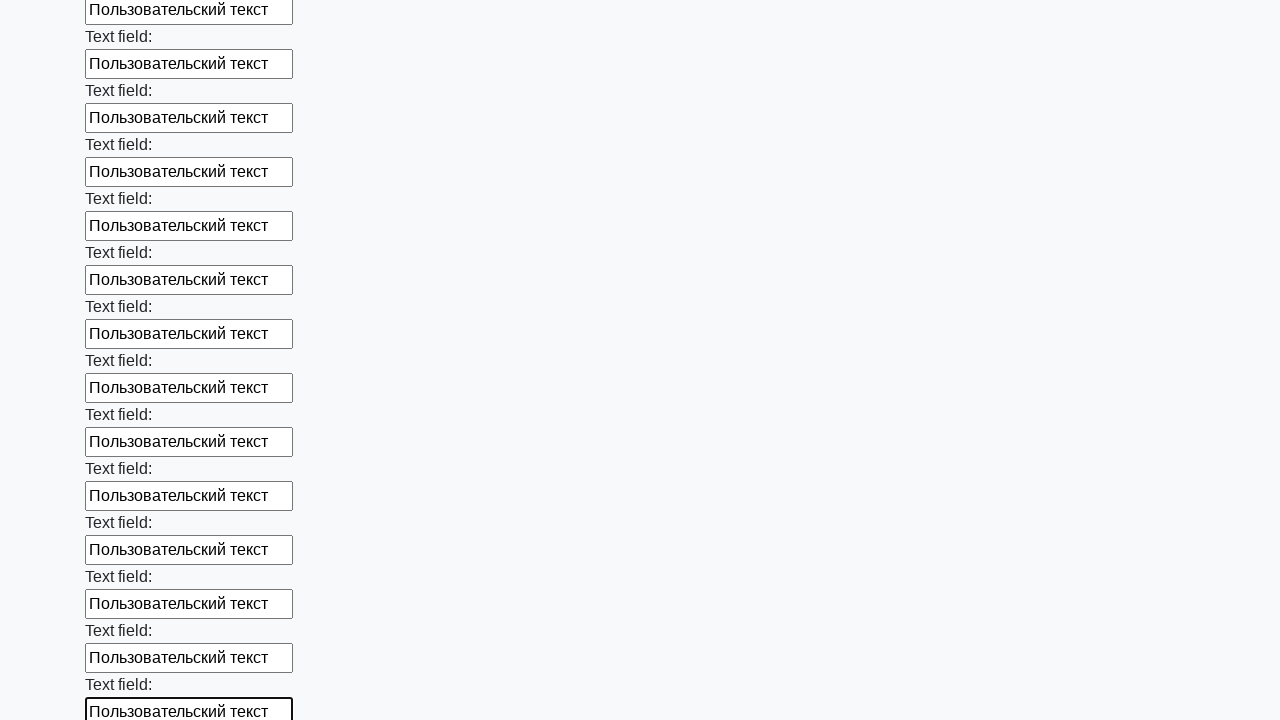

Filled an input field with 'Пользовательский текст' on input >> nth=72
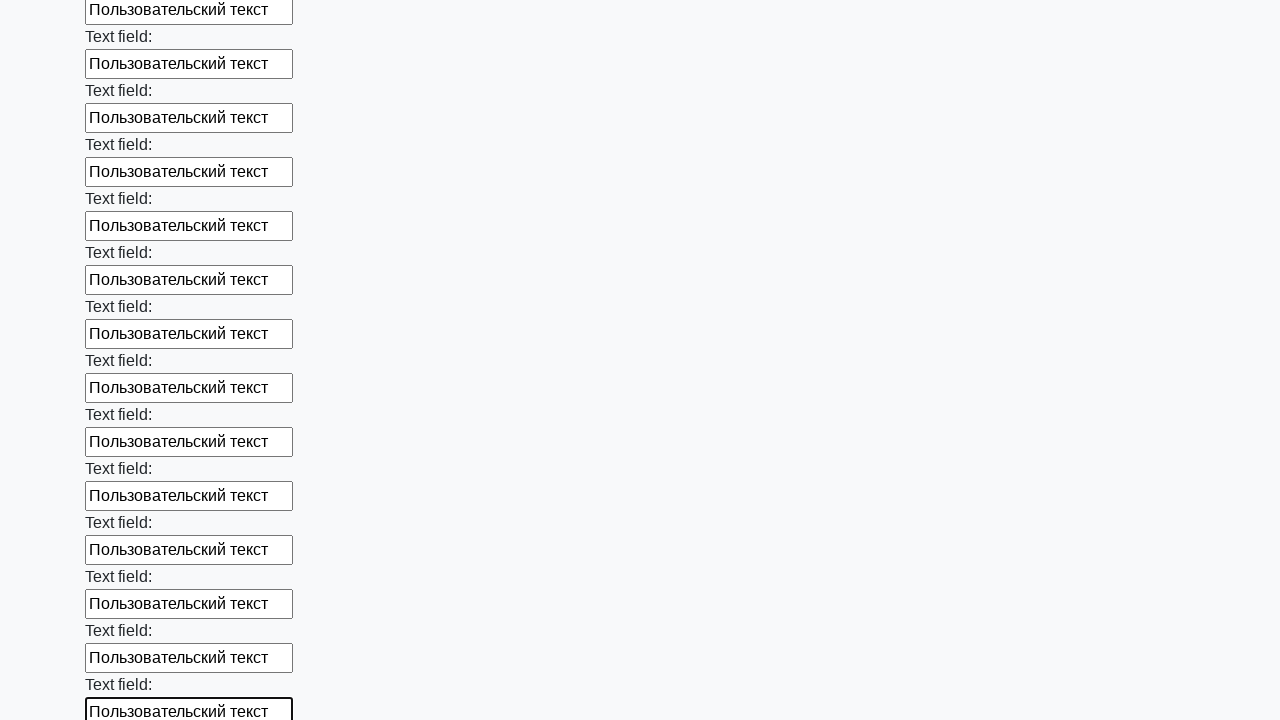

Filled an input field with 'Пользовательский текст' on input >> nth=73
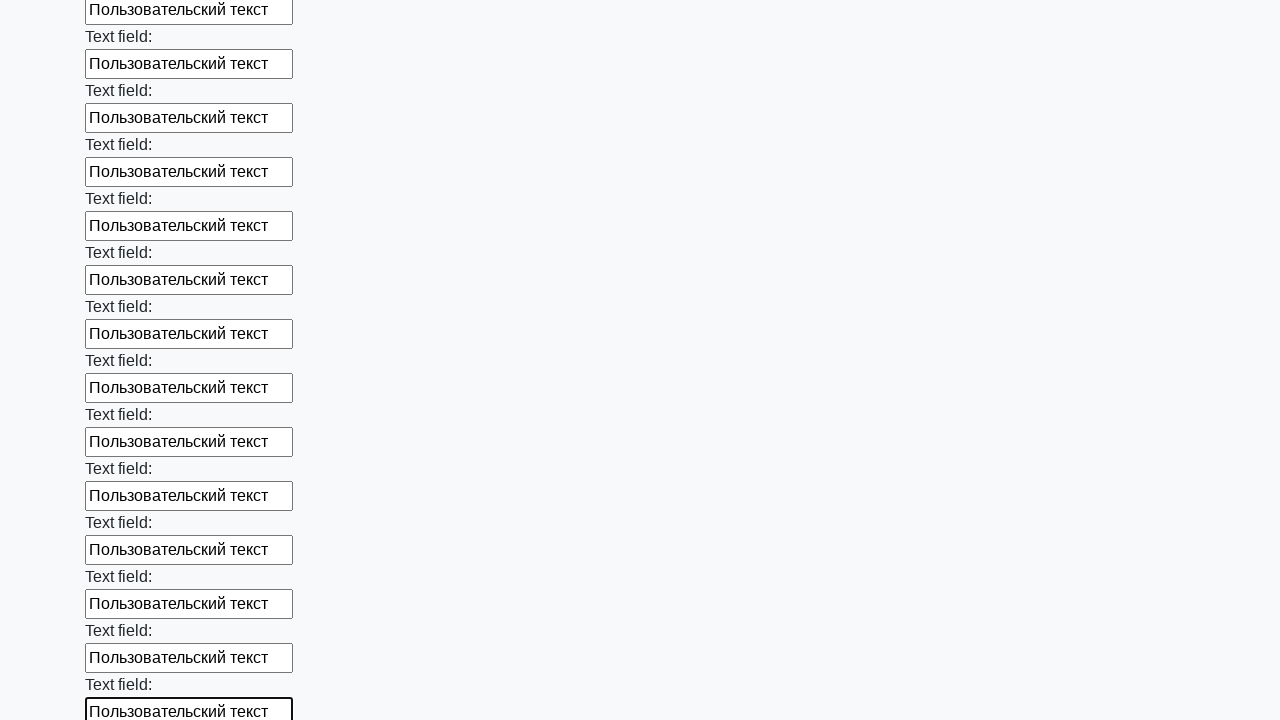

Filled an input field with 'Пользовательский текст' on input >> nth=74
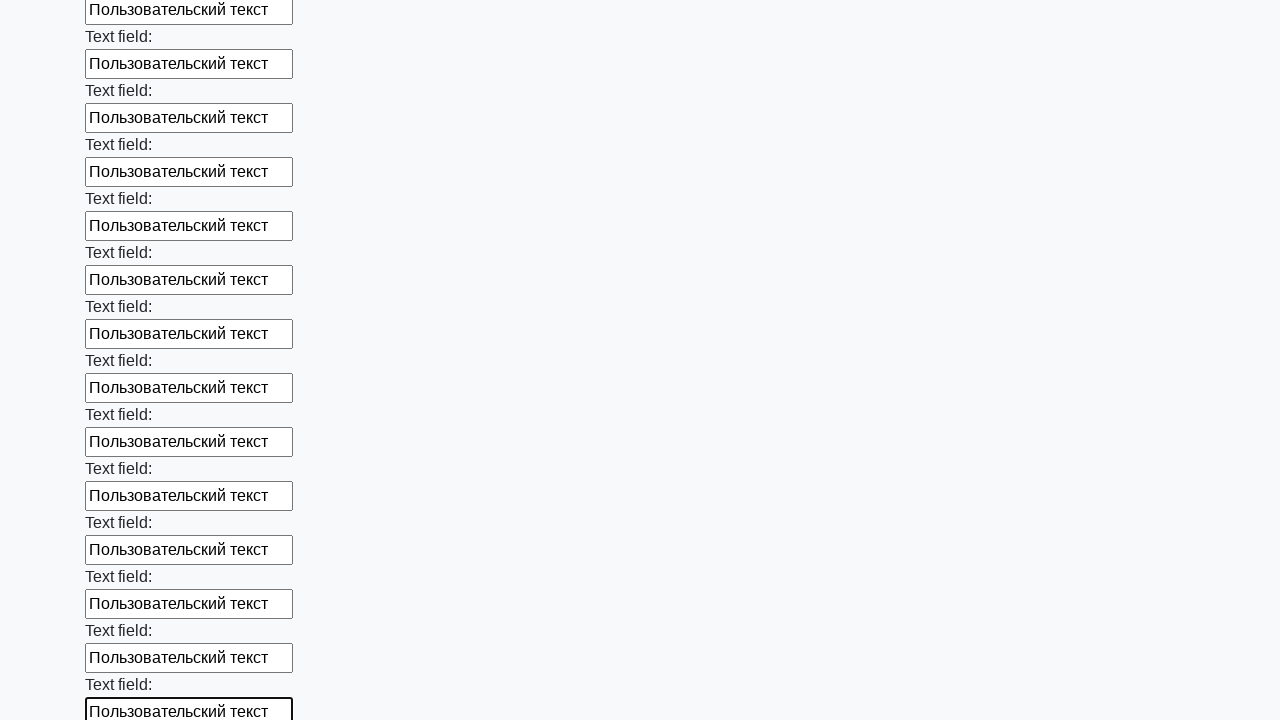

Filled an input field with 'Пользовательский текст' on input >> nth=75
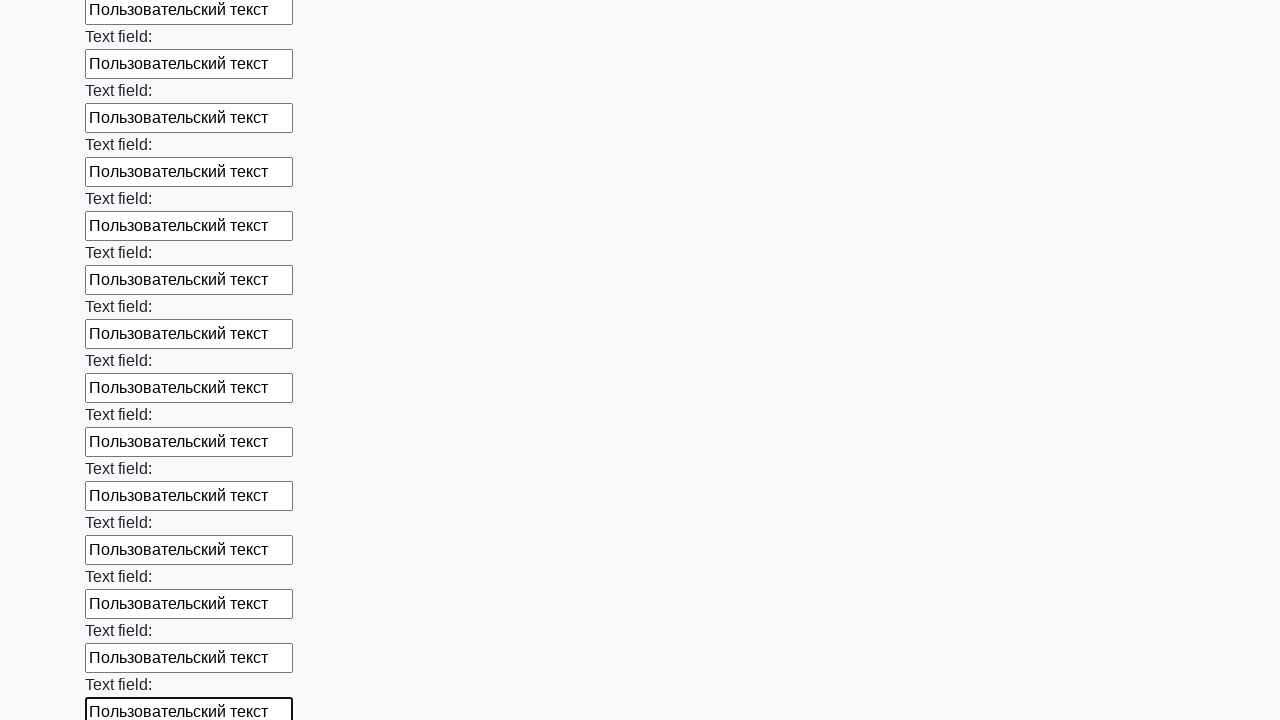

Filled an input field with 'Пользовательский текст' on input >> nth=76
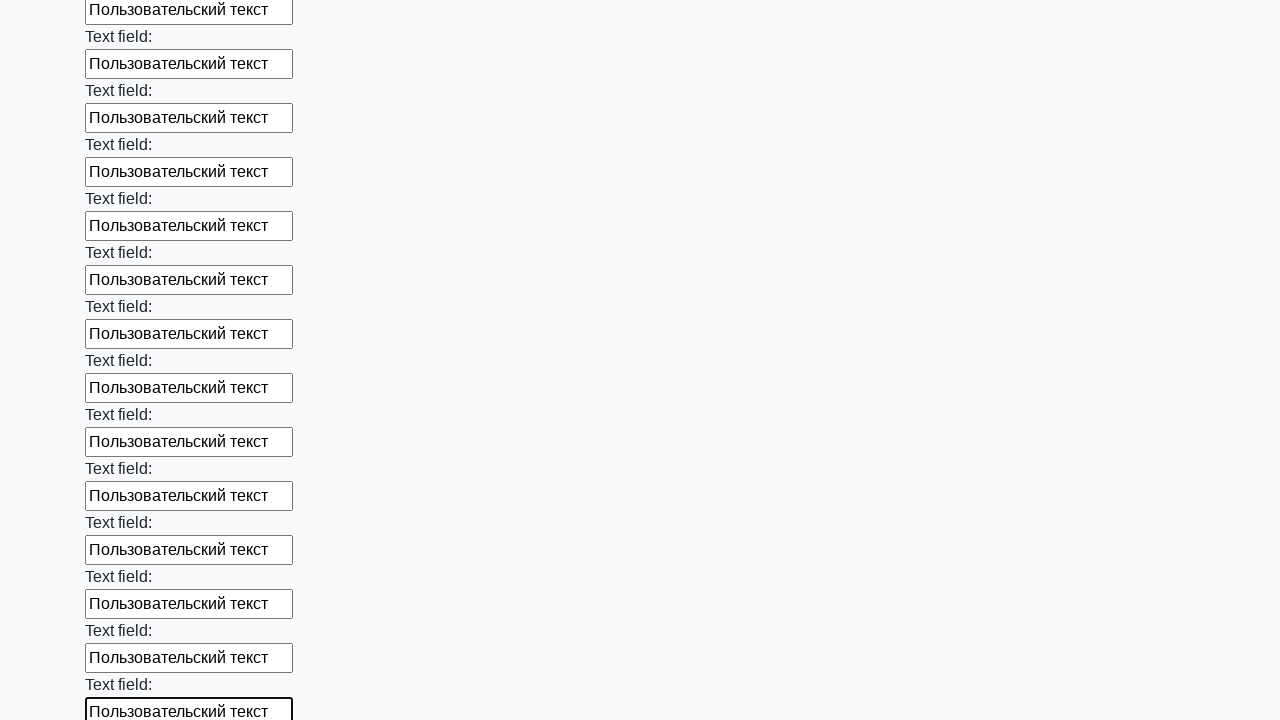

Filled an input field with 'Пользовательский текст' on input >> nth=77
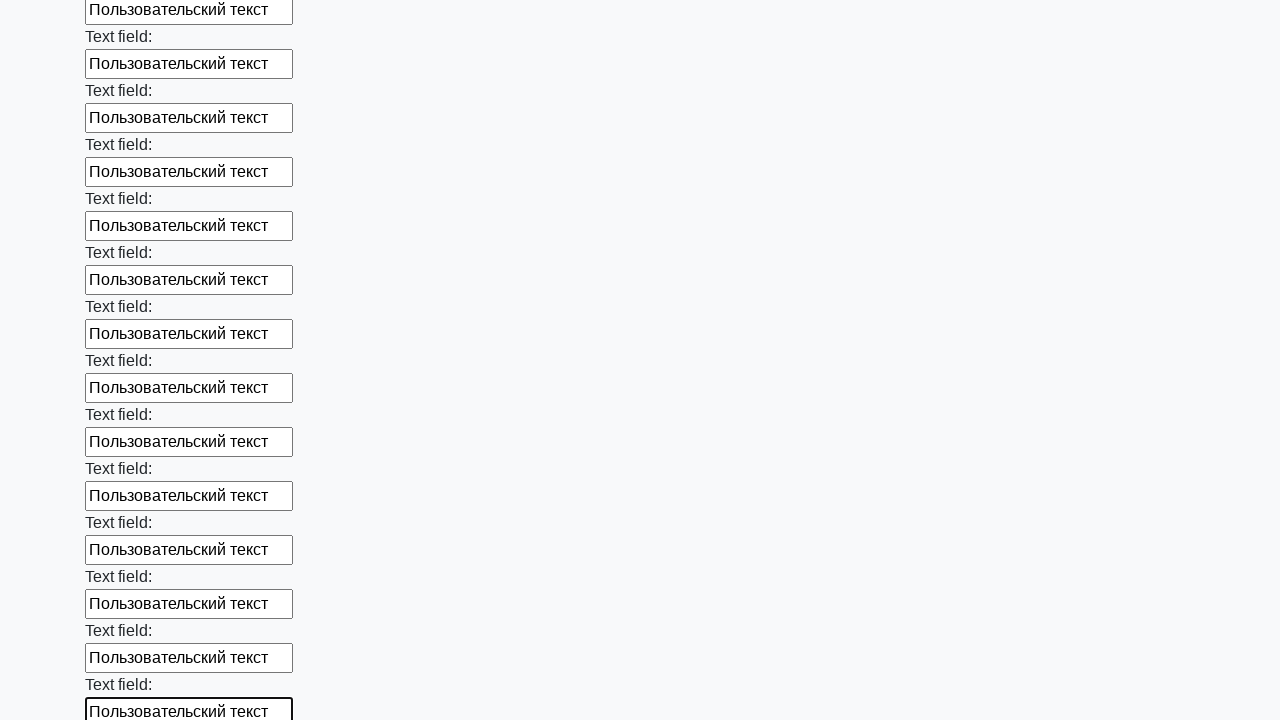

Filled an input field with 'Пользовательский текст' on input >> nth=78
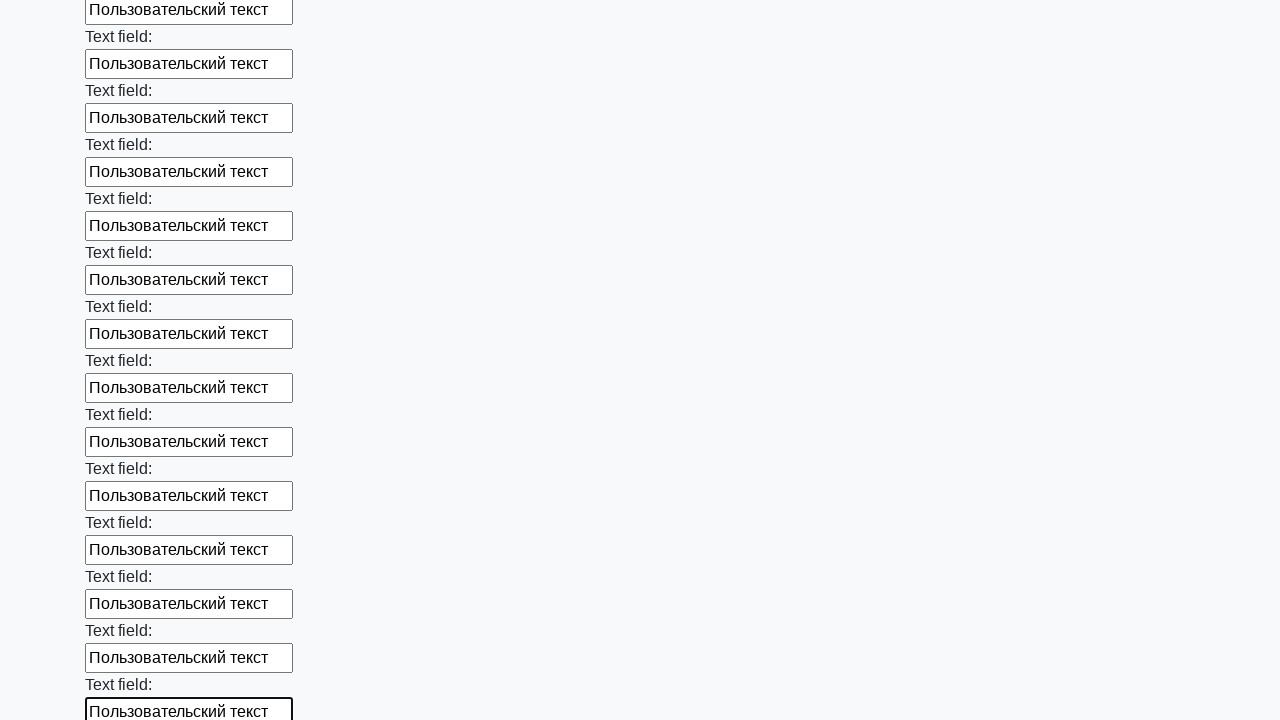

Filled an input field with 'Пользовательский текст' on input >> nth=79
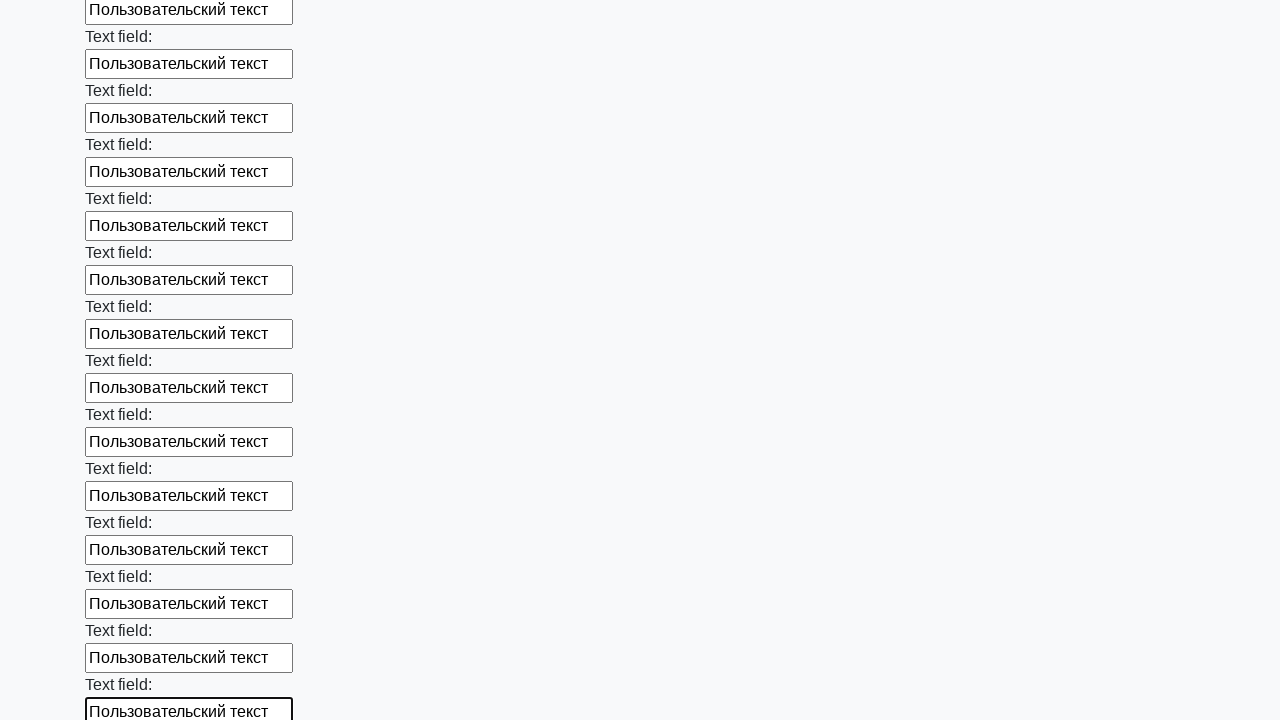

Filled an input field with 'Пользовательский текст' on input >> nth=80
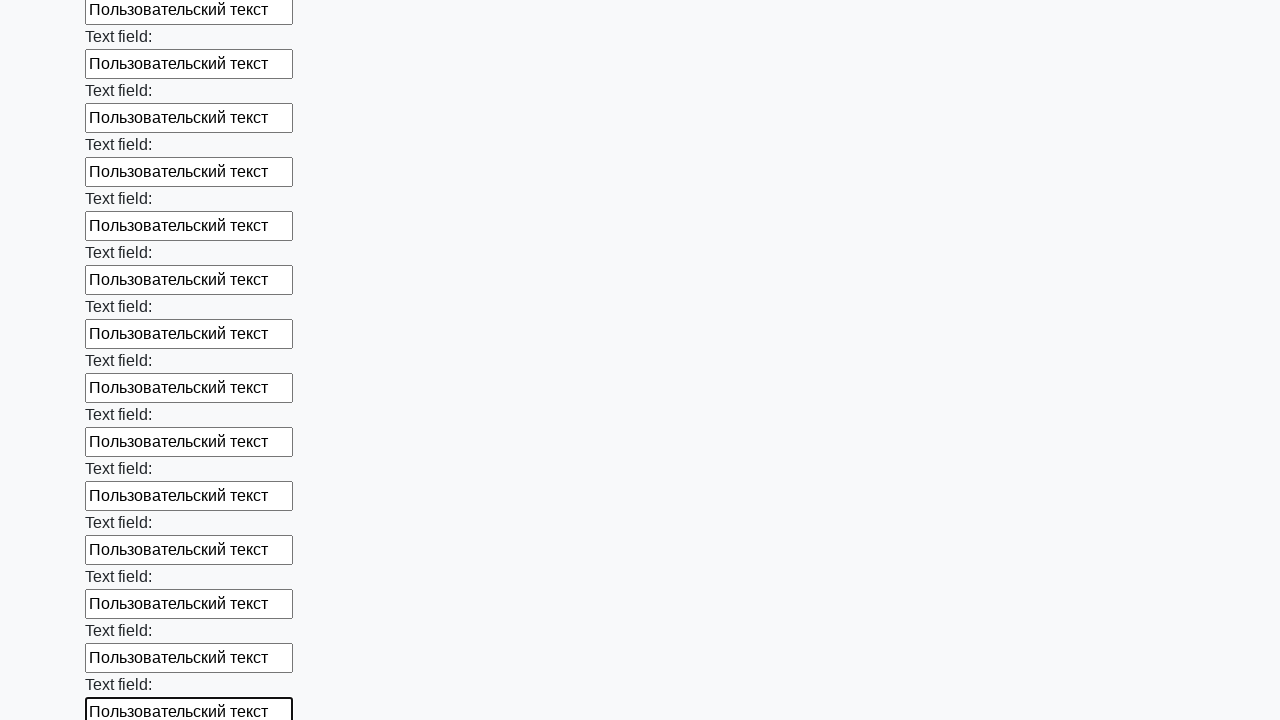

Filled an input field with 'Пользовательский текст' on input >> nth=81
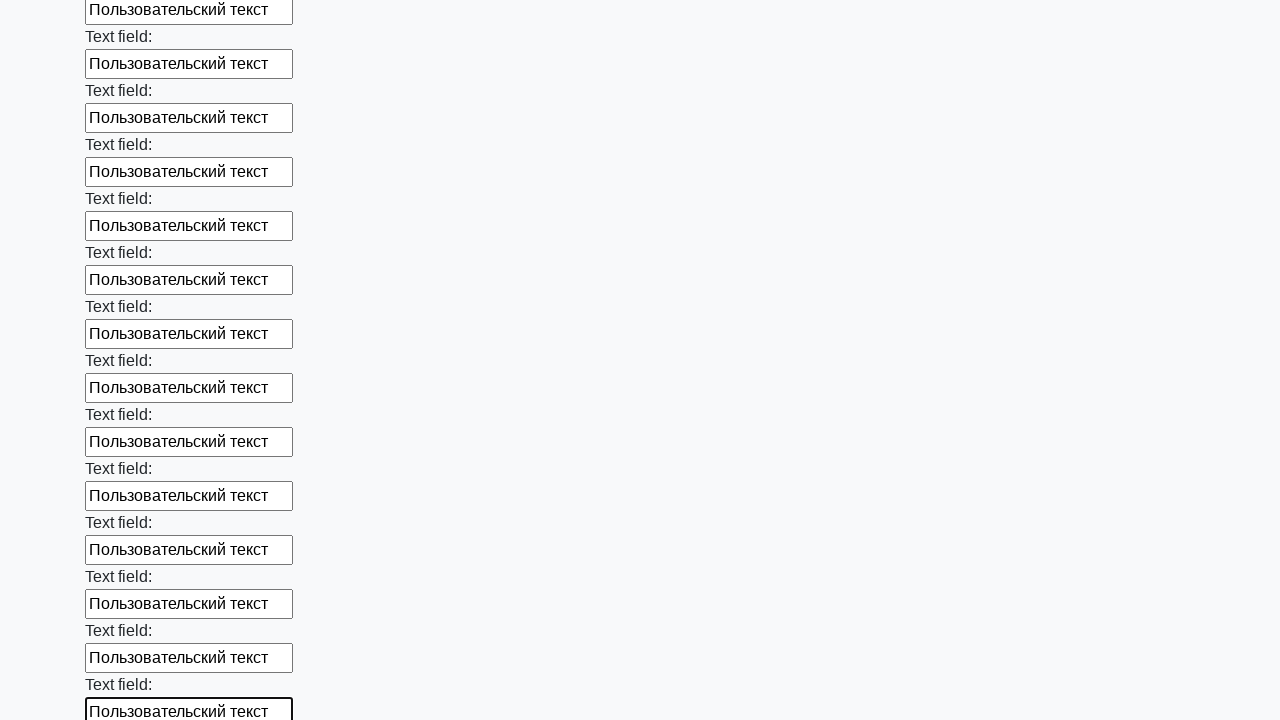

Filled an input field with 'Пользовательский текст' on input >> nth=82
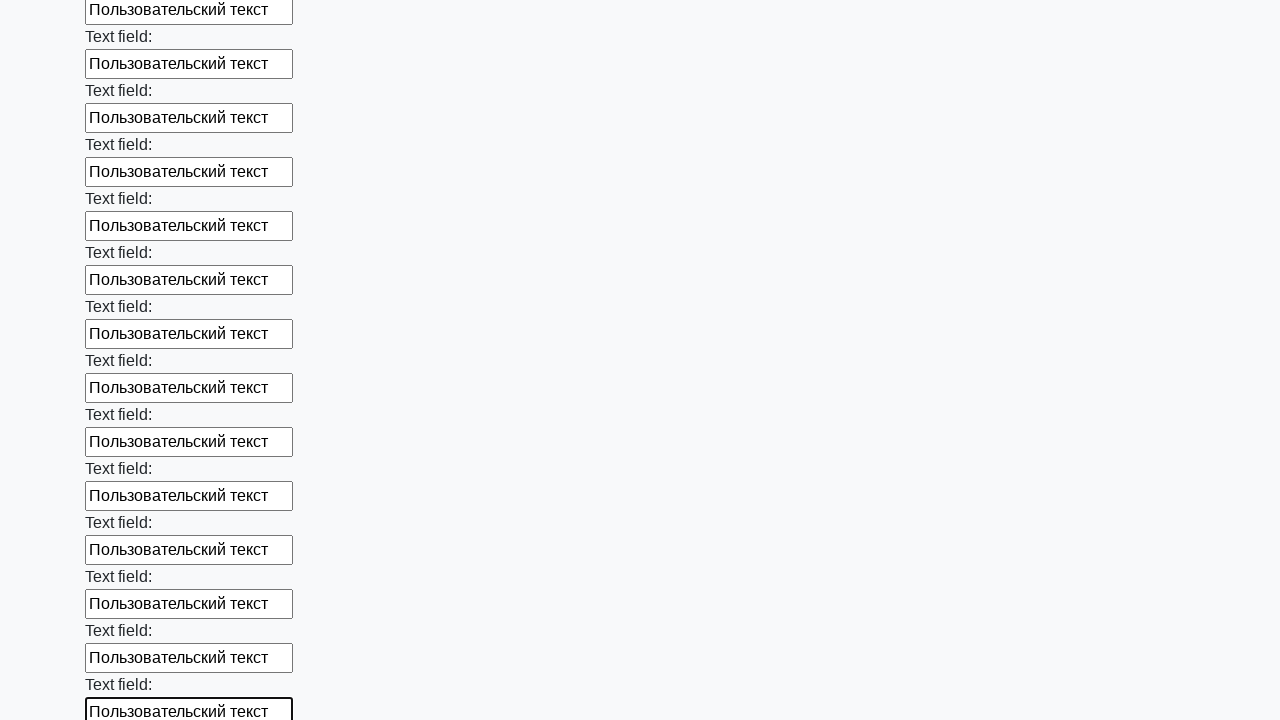

Filled an input field with 'Пользовательский текст' on input >> nth=83
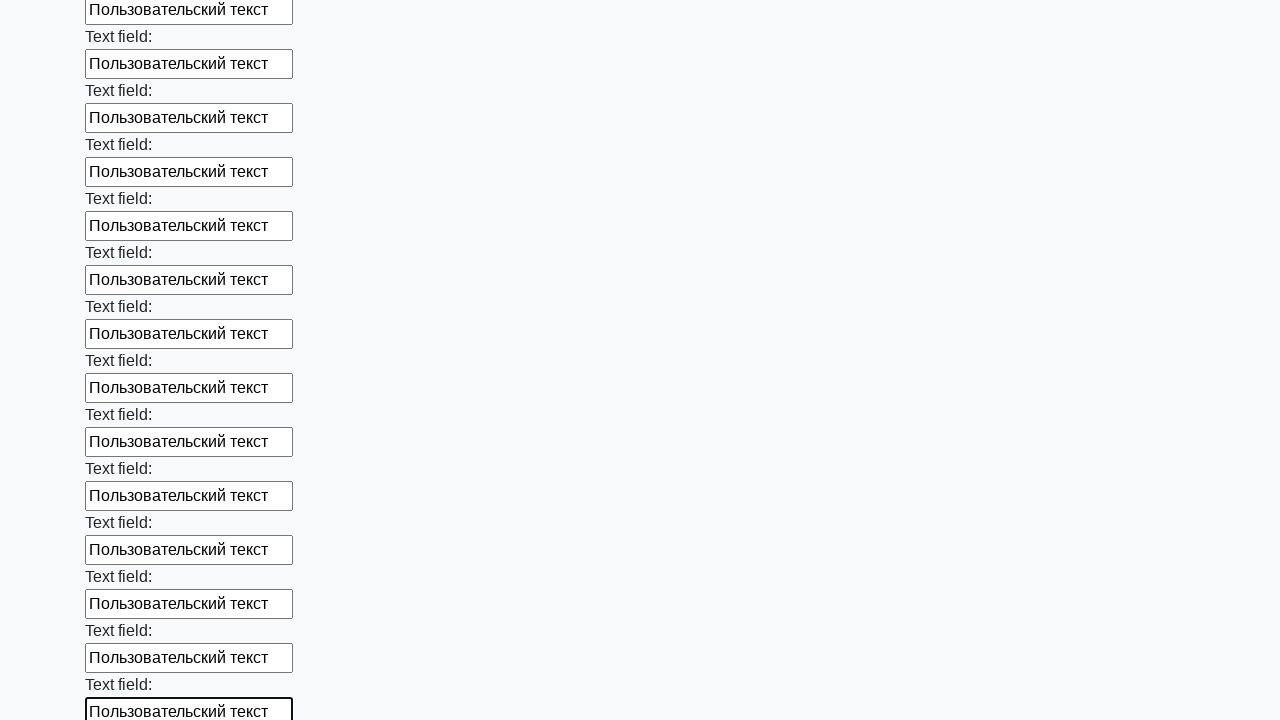

Filled an input field with 'Пользовательский текст' on input >> nth=84
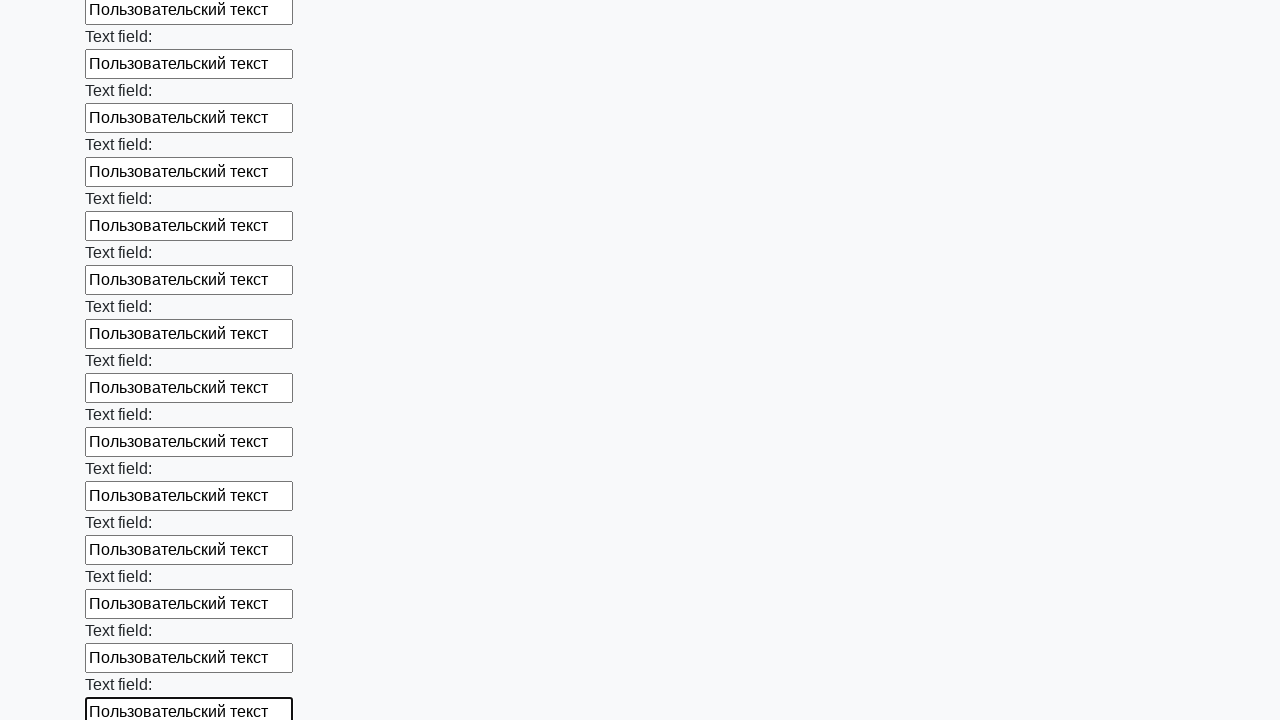

Filled an input field with 'Пользовательский текст' on input >> nth=85
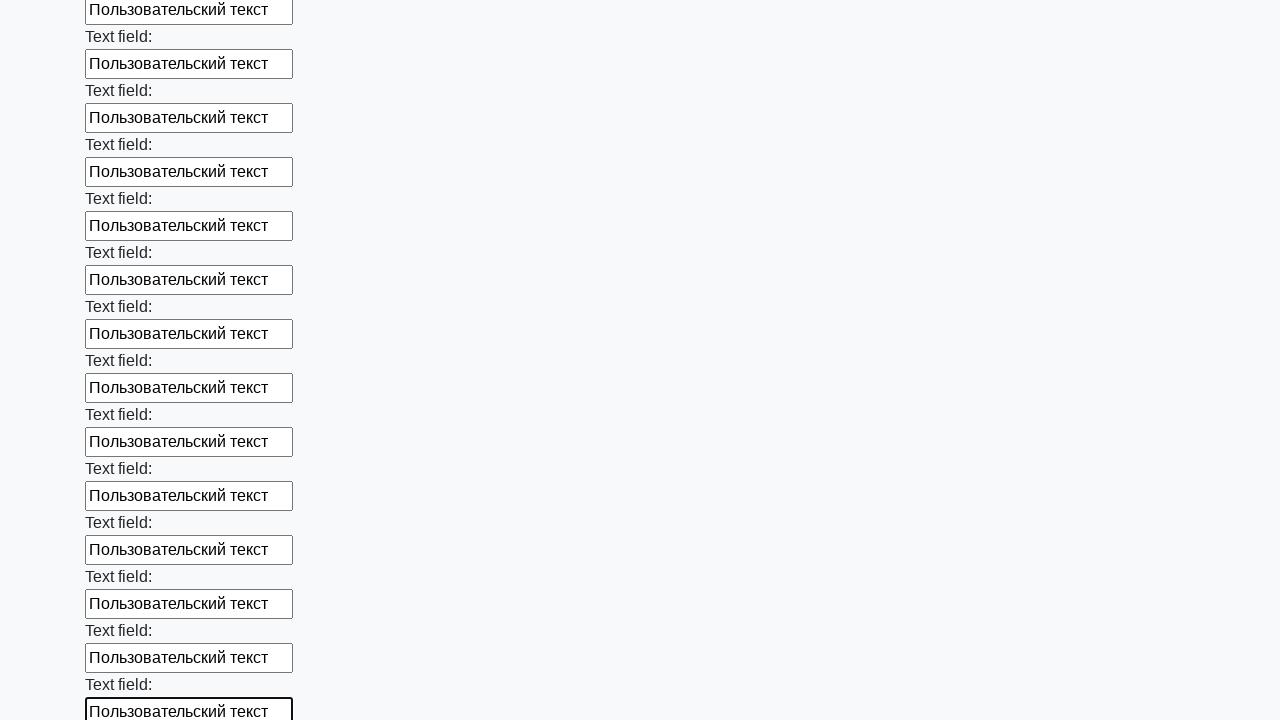

Filled an input field with 'Пользовательский текст' on input >> nth=86
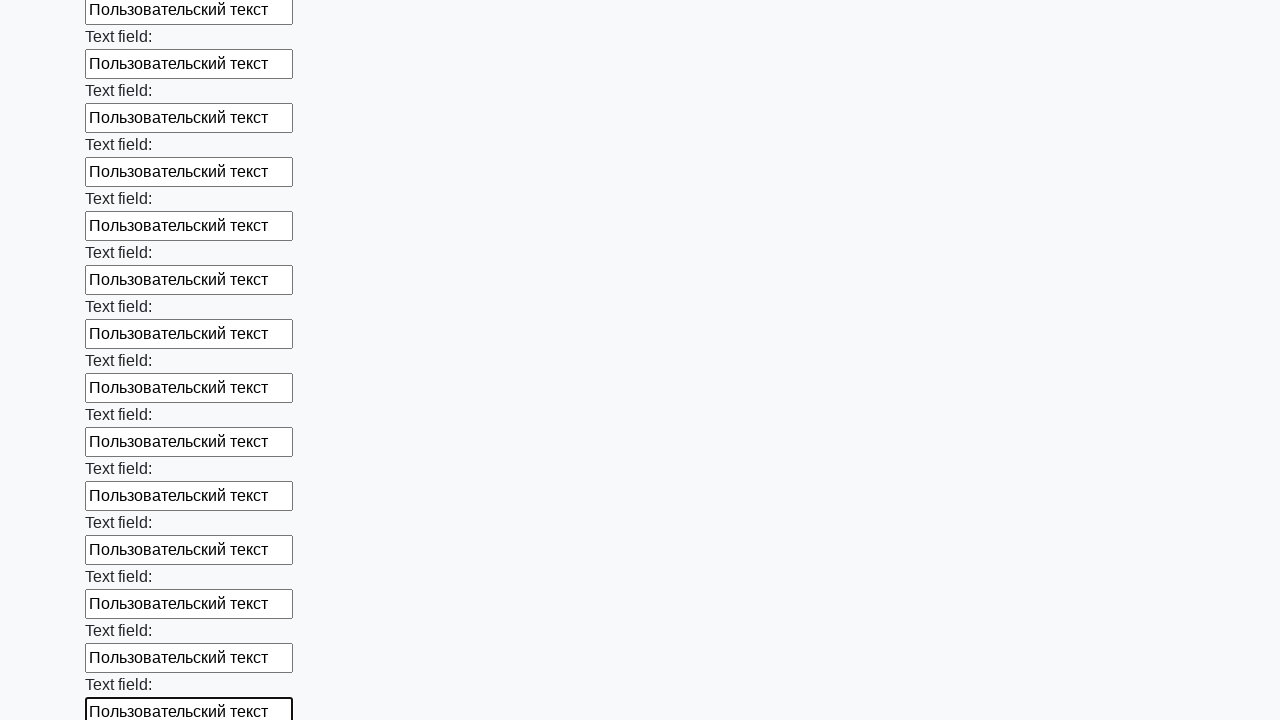

Filled an input field with 'Пользовательский текст' on input >> nth=87
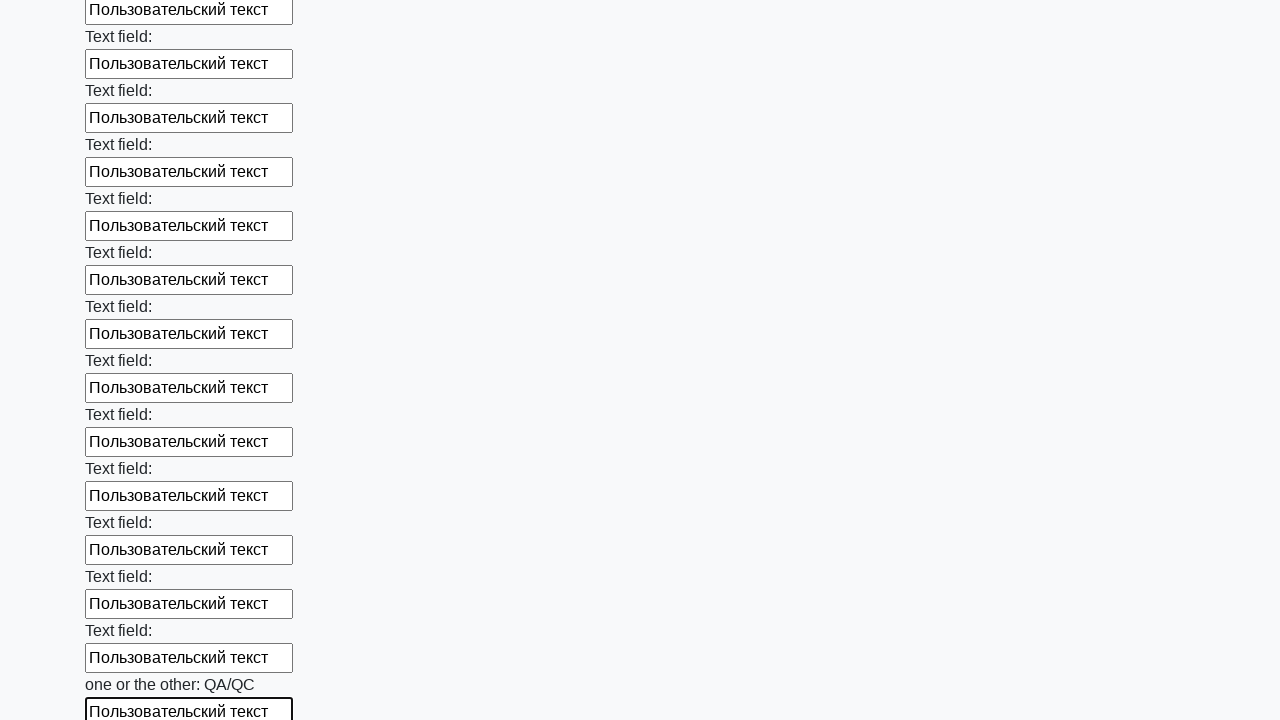

Filled an input field with 'Пользовательский текст' on input >> nth=88
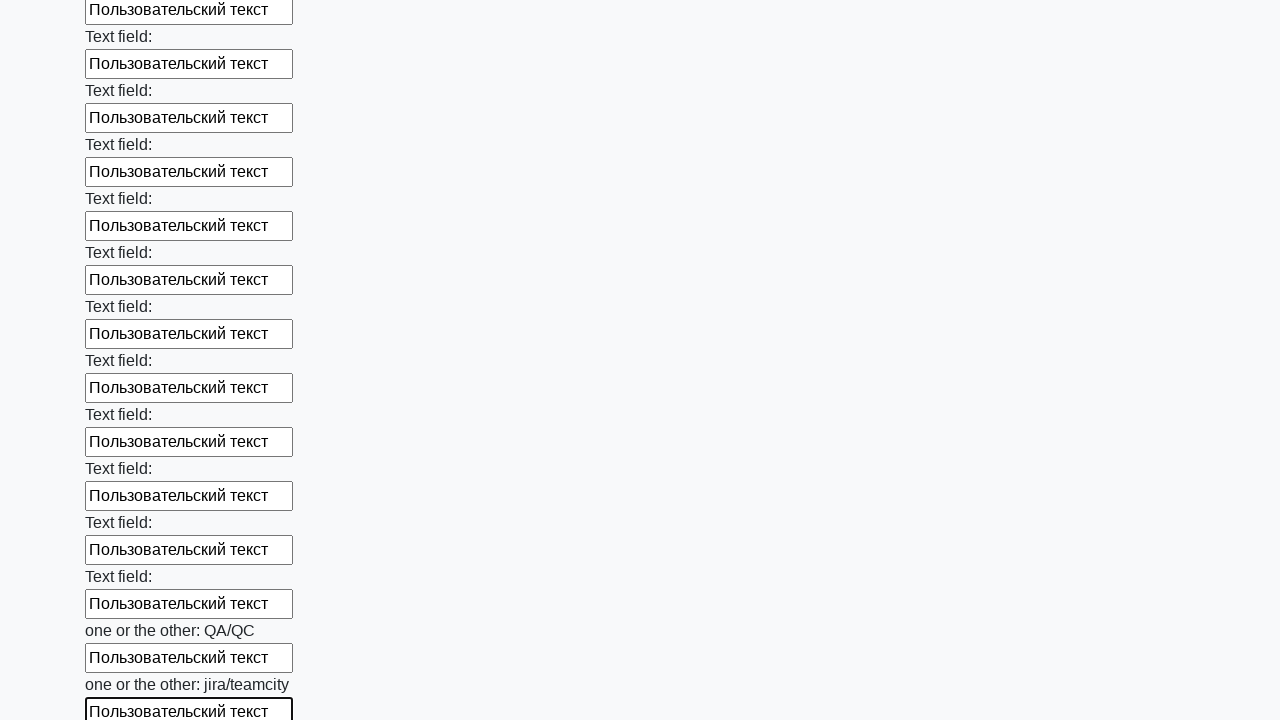

Filled an input field with 'Пользовательский текст' on input >> nth=89
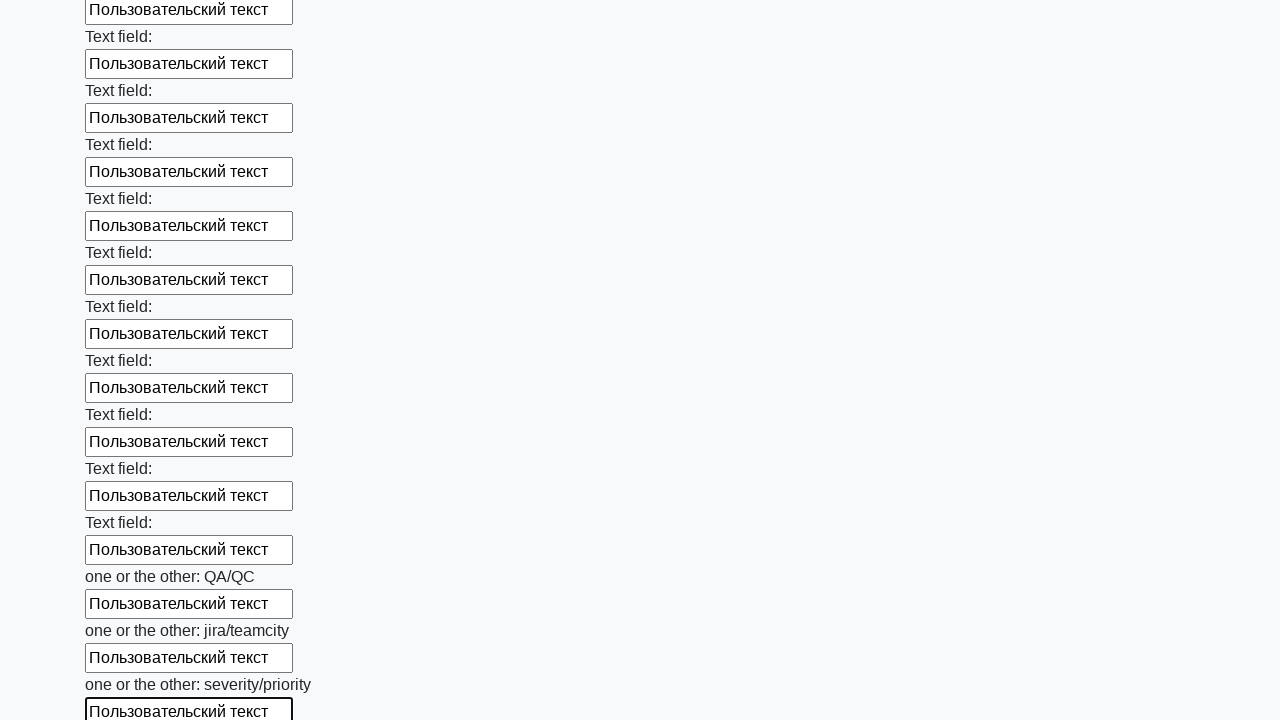

Filled an input field with 'Пользовательский текст' on input >> nth=90
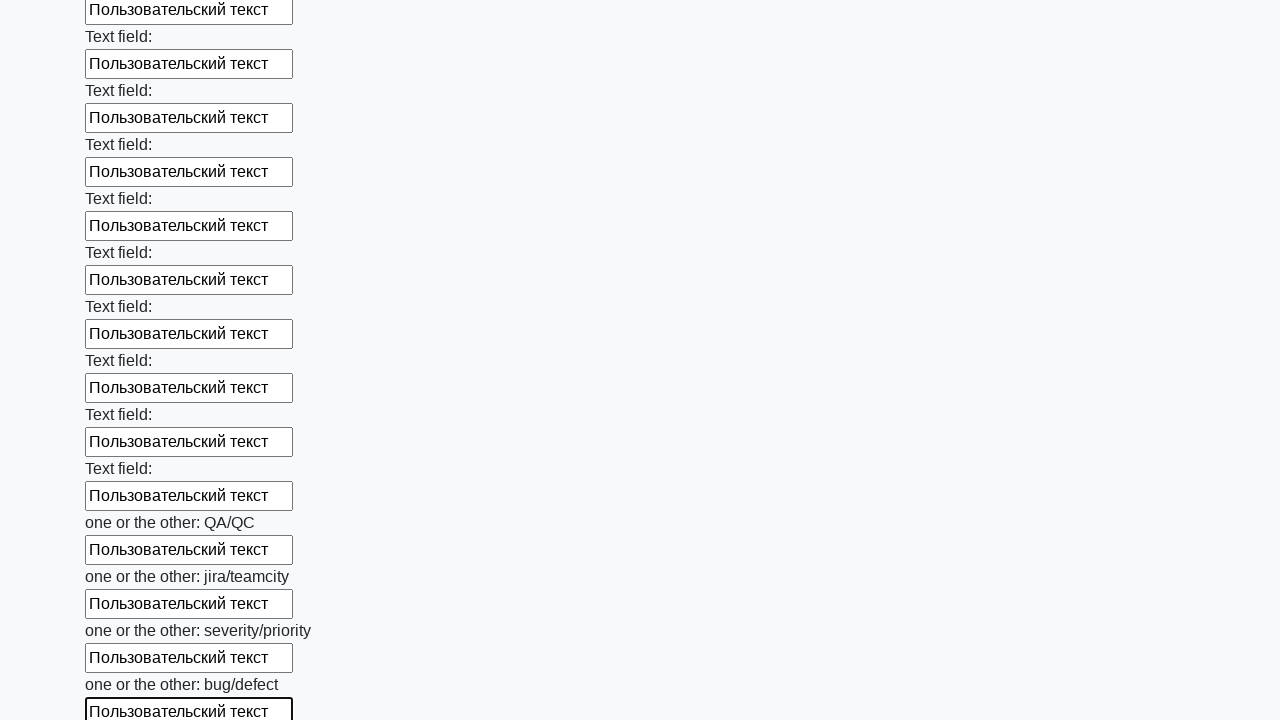

Filled an input field with 'Пользовательский текст' on input >> nth=91
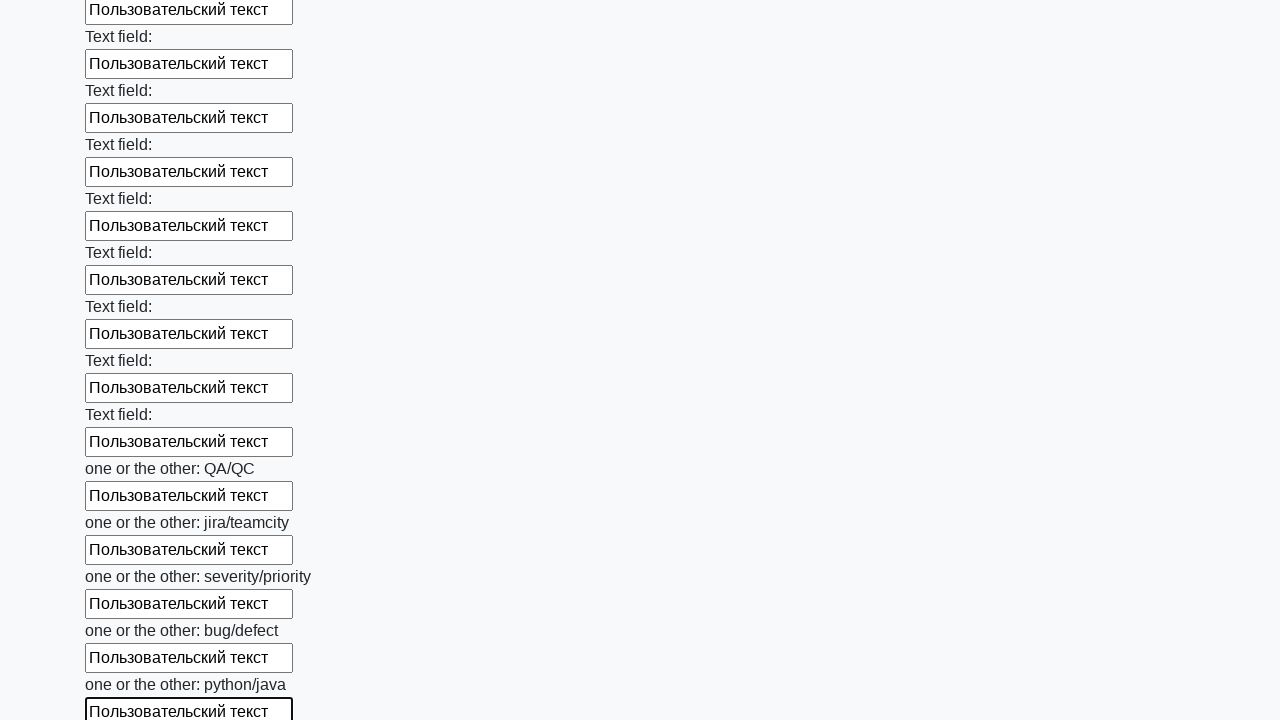

Filled an input field with 'Пользовательский текст' on input >> nth=92
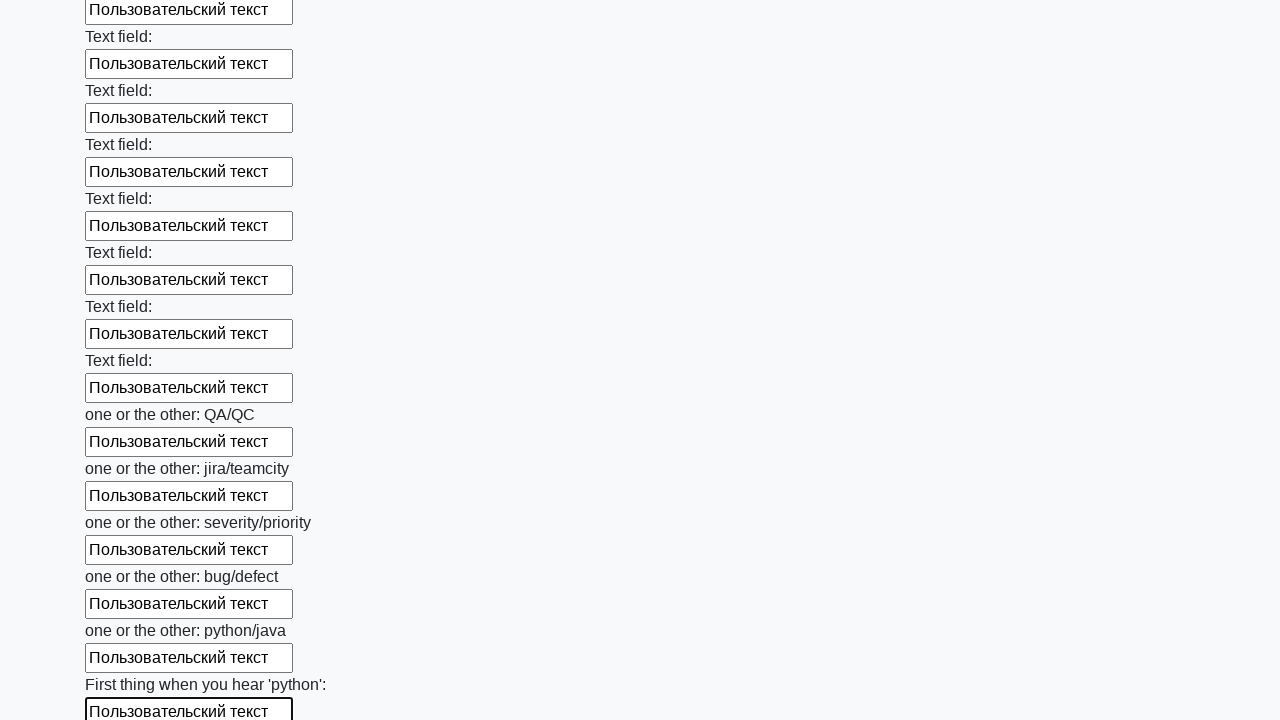

Filled an input field with 'Пользовательский текст' on input >> nth=93
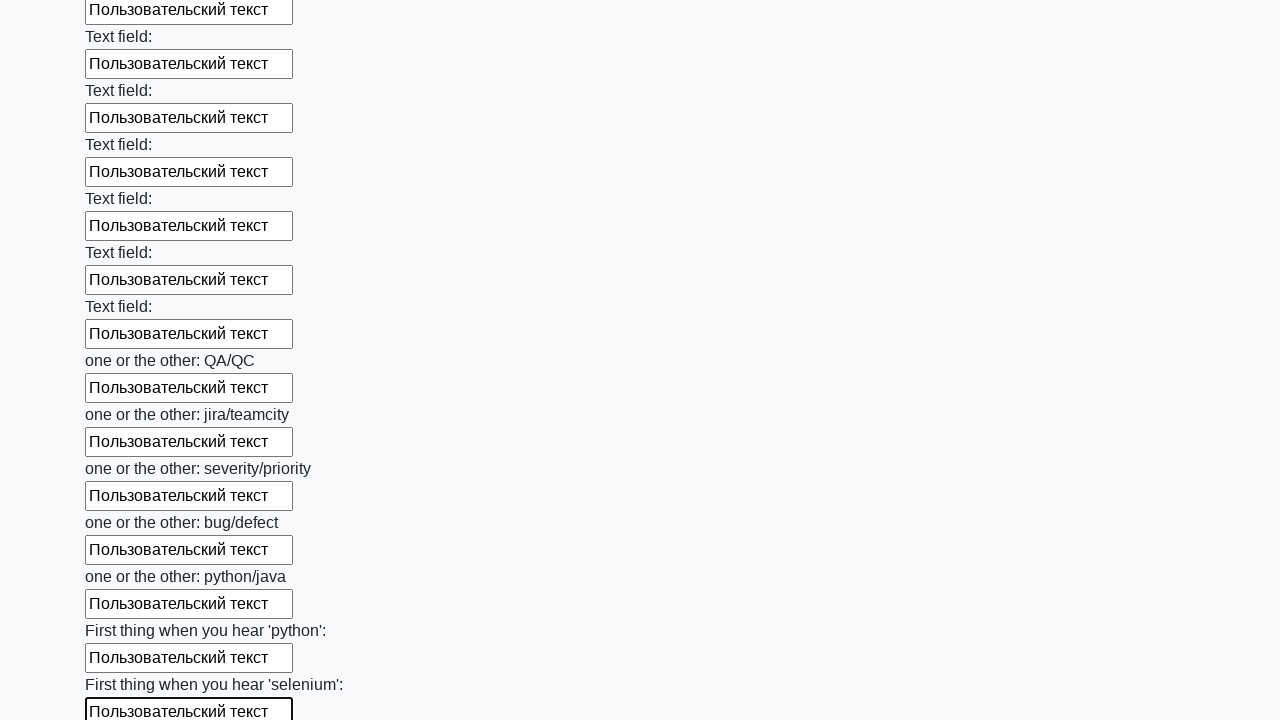

Filled an input field with 'Пользовательский текст' on input >> nth=94
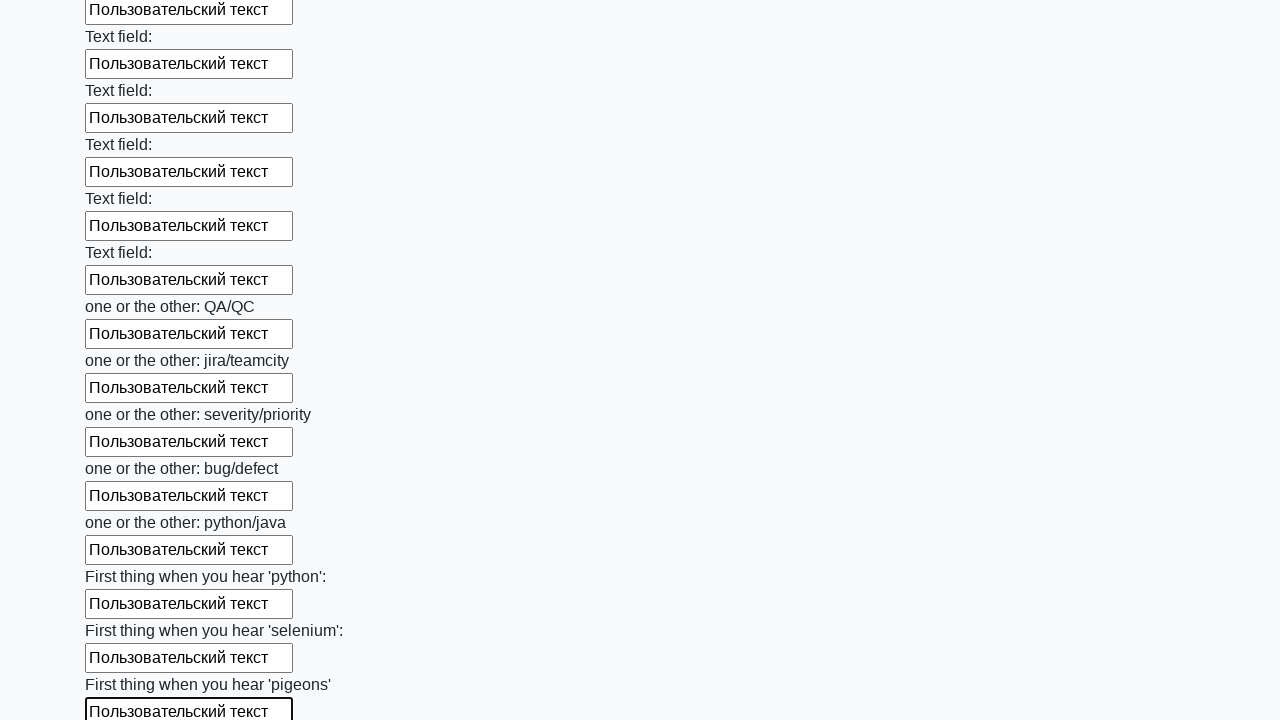

Filled an input field with 'Пользовательский текст' on input >> nth=95
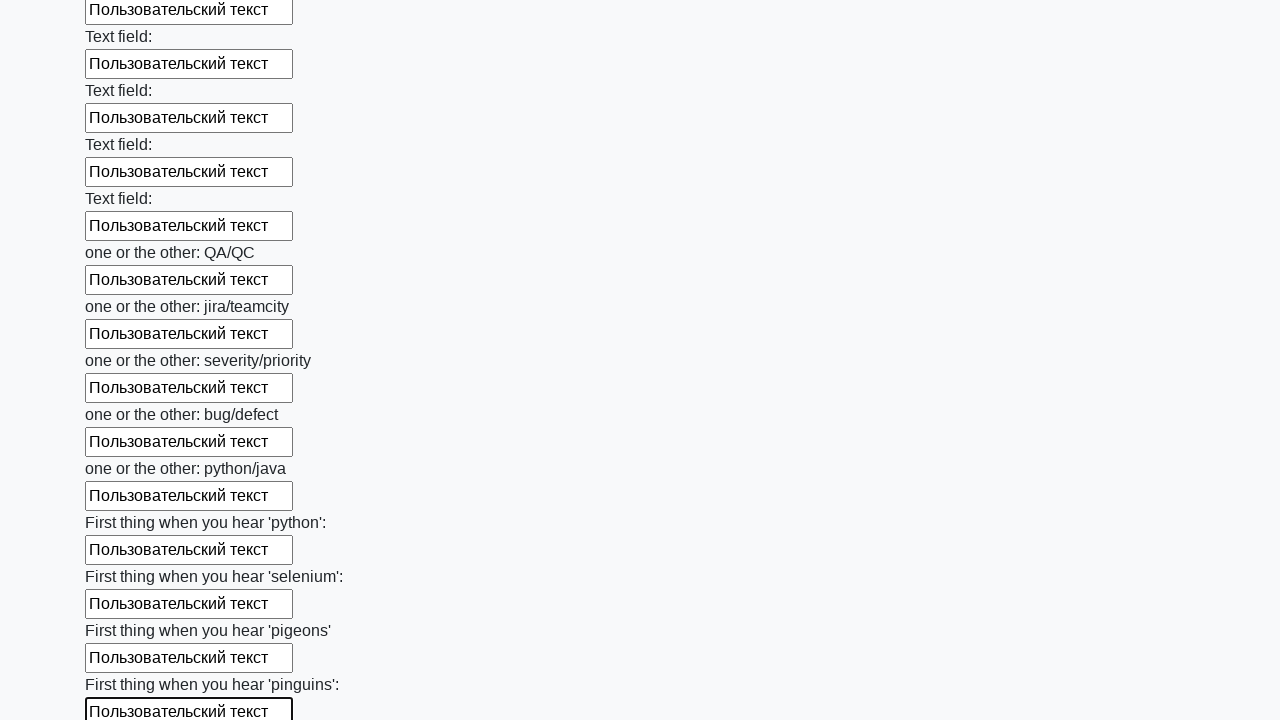

Filled an input field with 'Пользовательский текст' on input >> nth=96
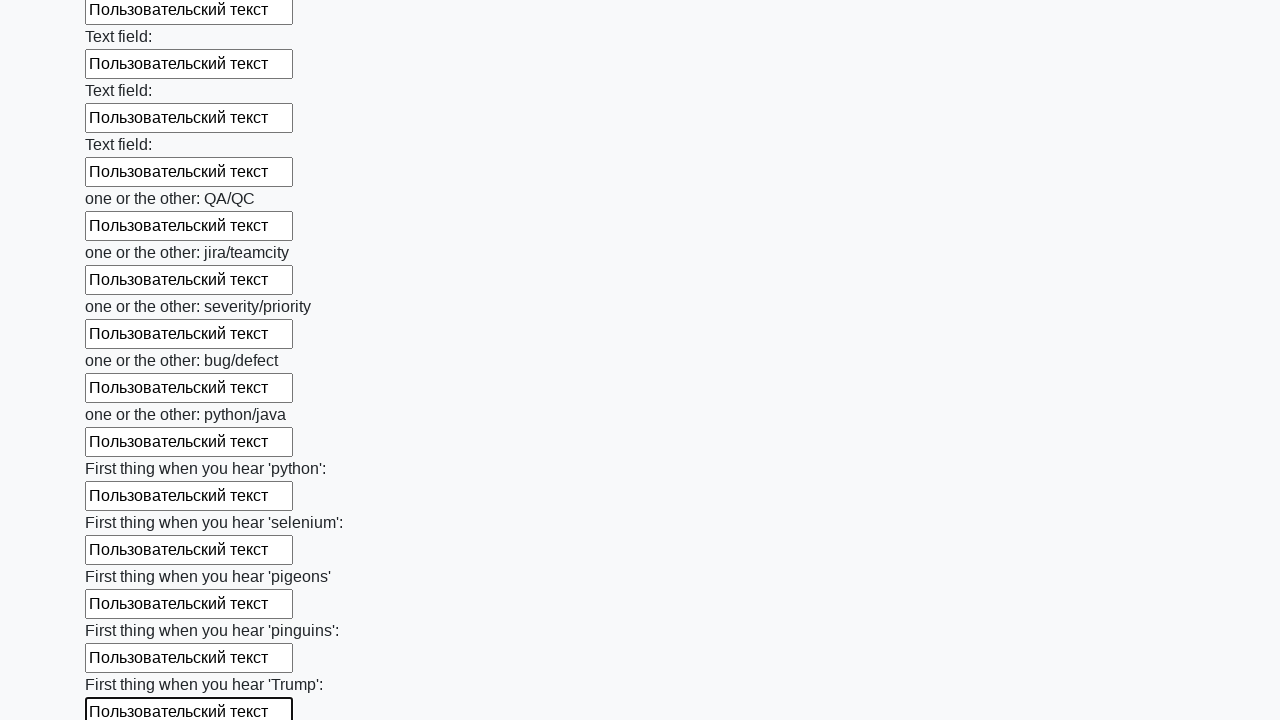

Filled an input field with 'Пользовательский текст' on input >> nth=97
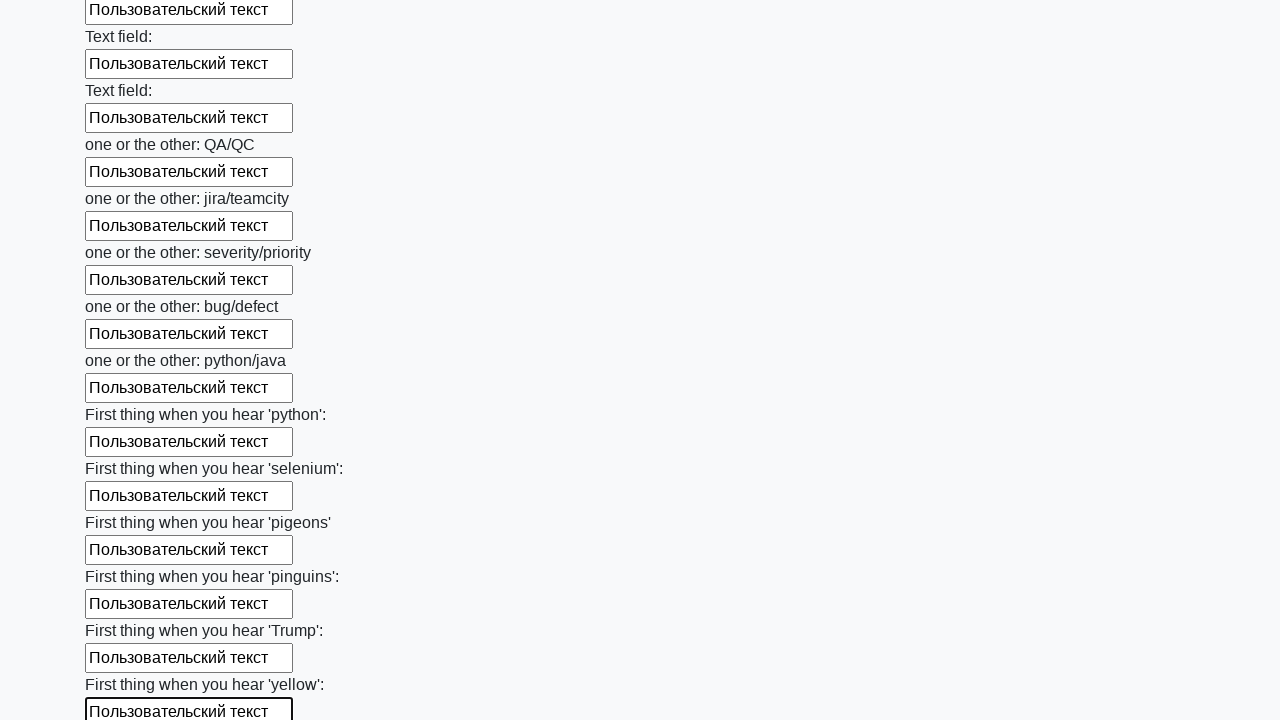

Filled an input field with 'Пользовательский текст' on input >> nth=98
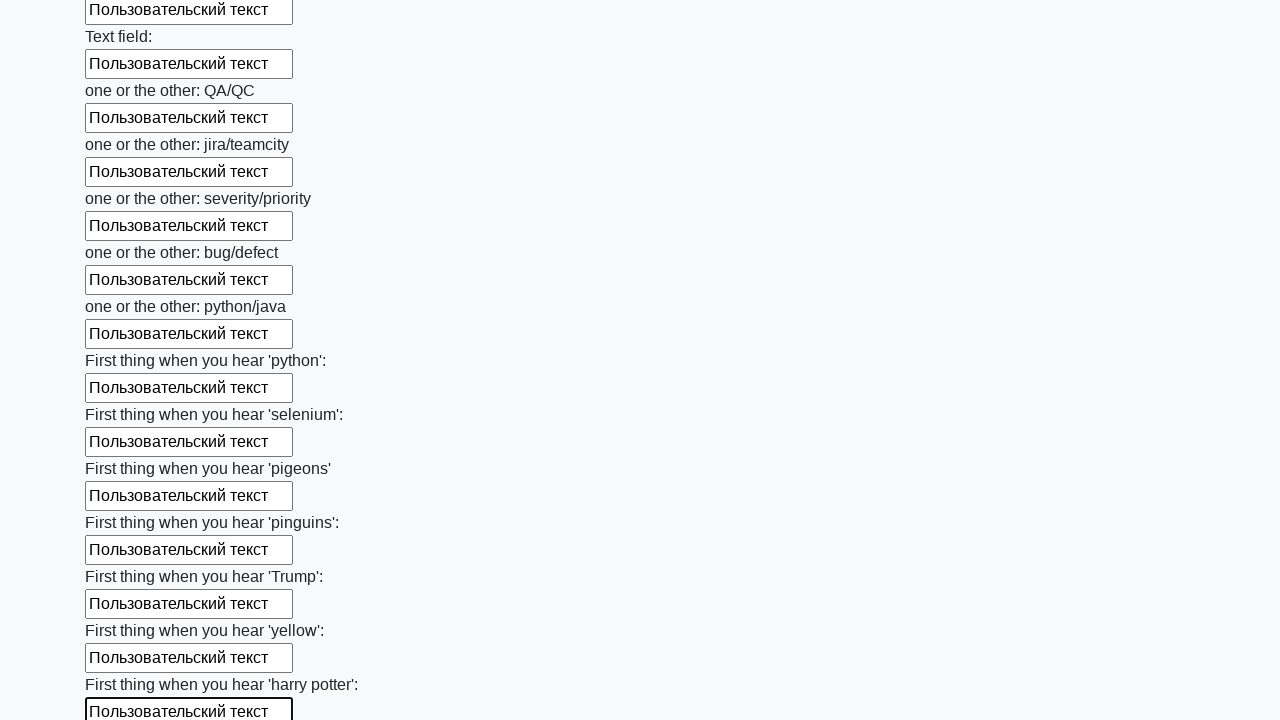

Filled an input field with 'Пользовательский текст' on input >> nth=99
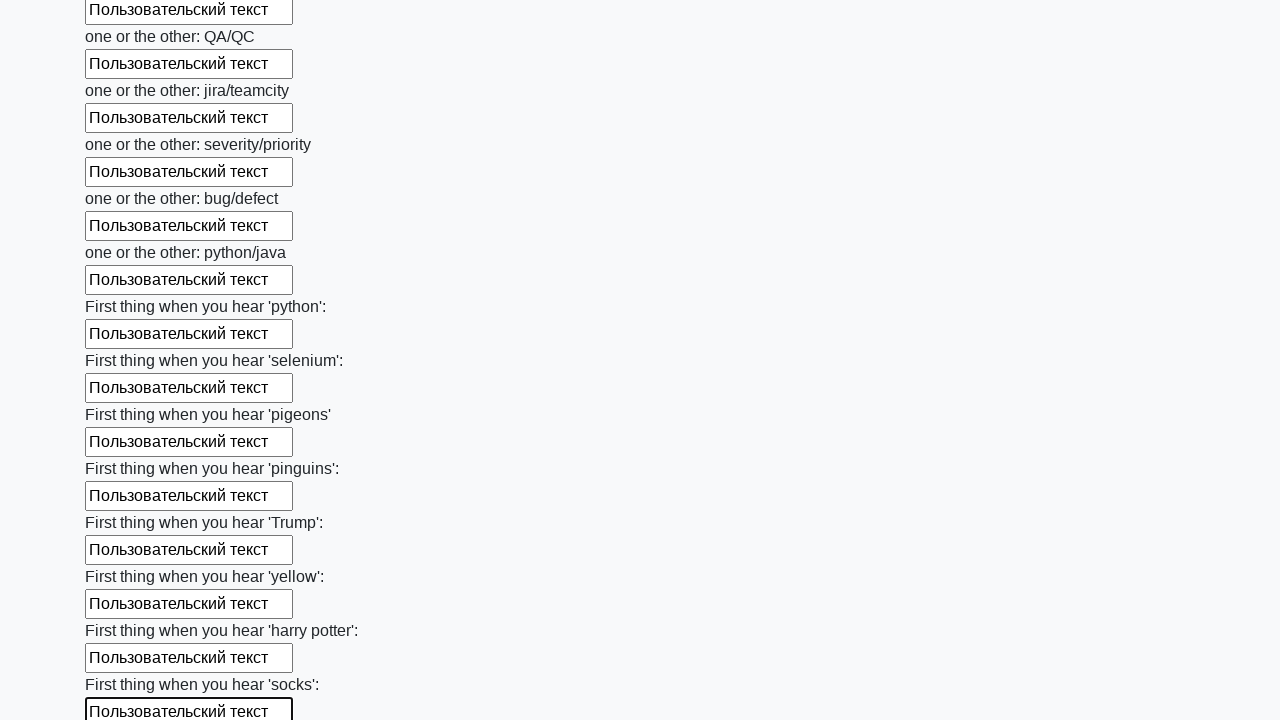

Clicked the Submit button at (123, 611) on button.btn
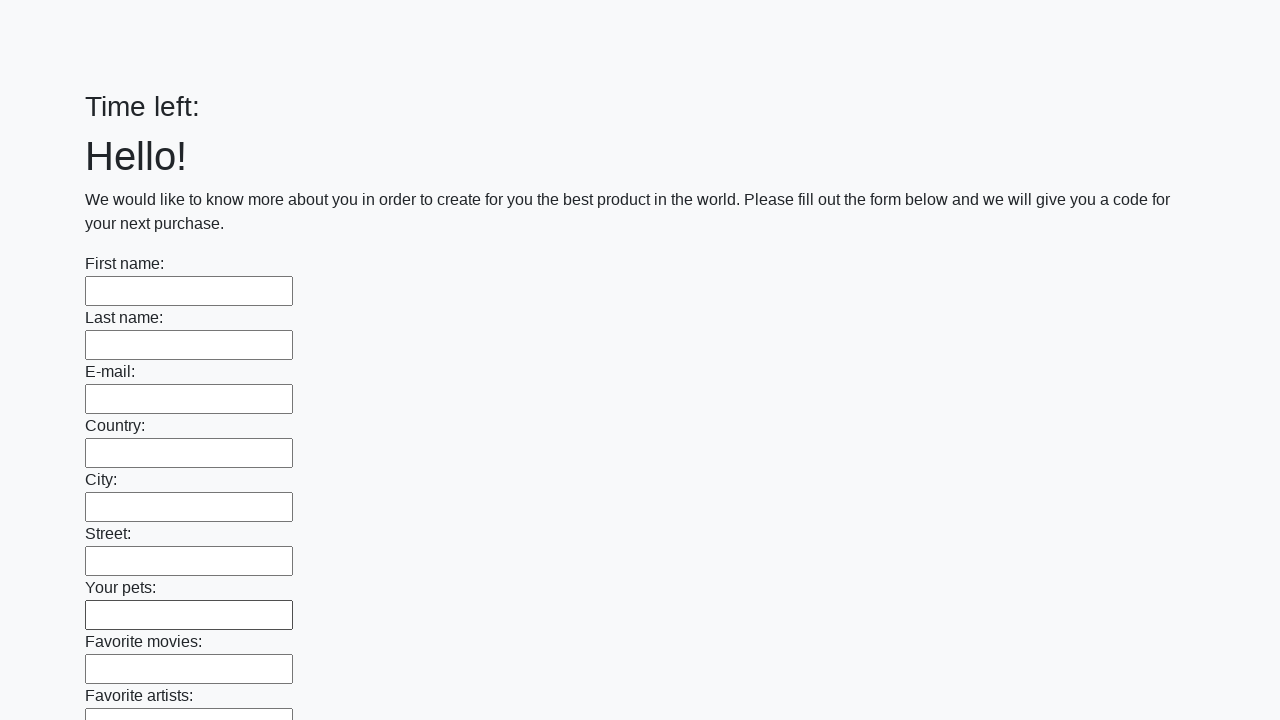

Set up dialog handler to accept alerts
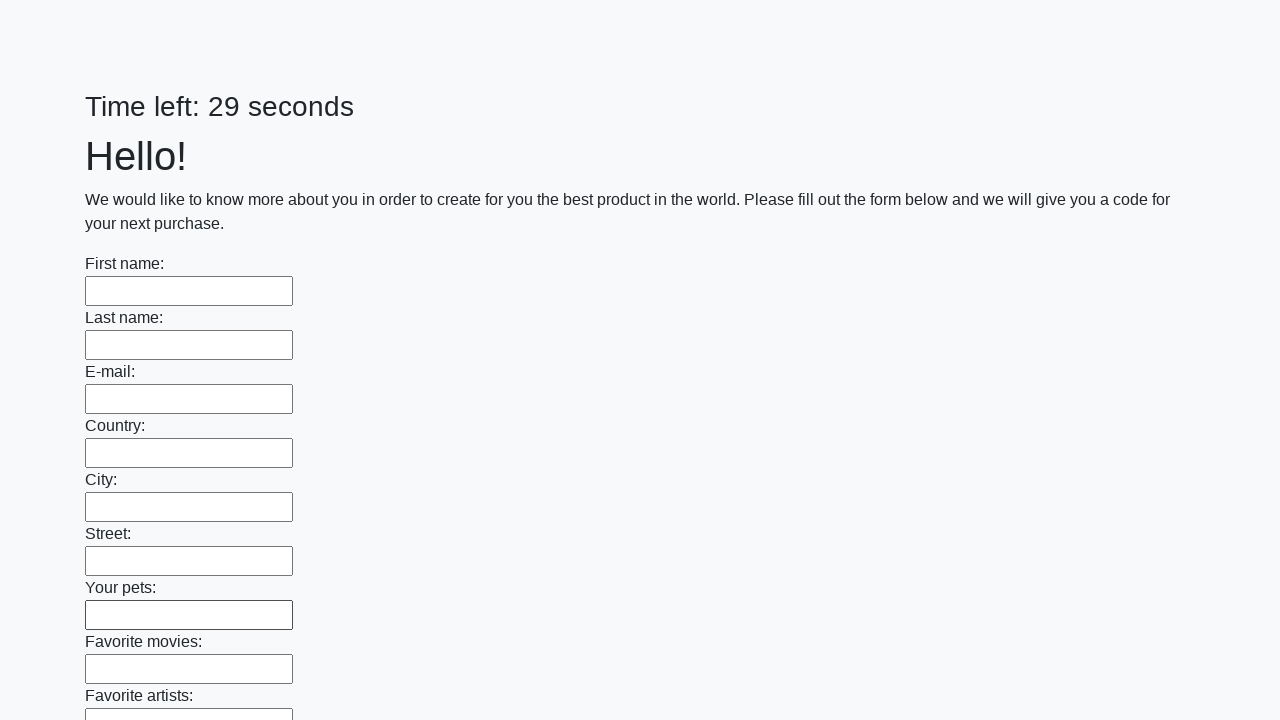

Waited for alert to appear and be handled
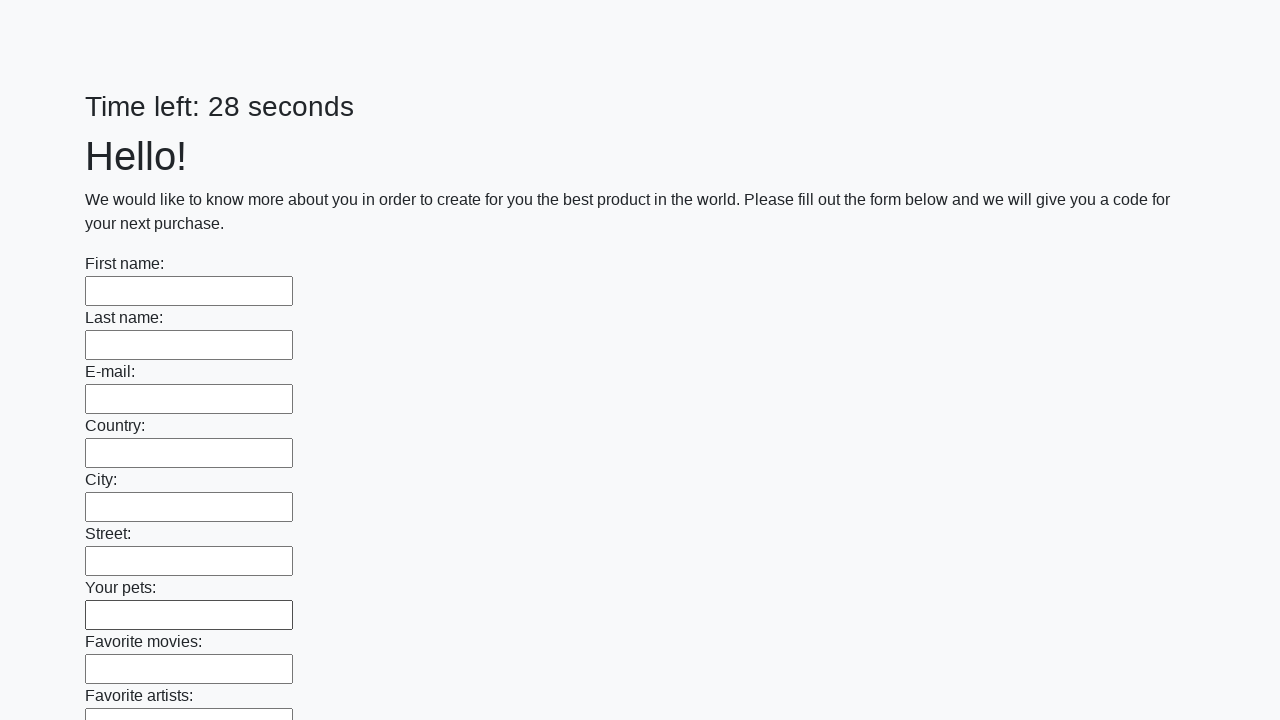

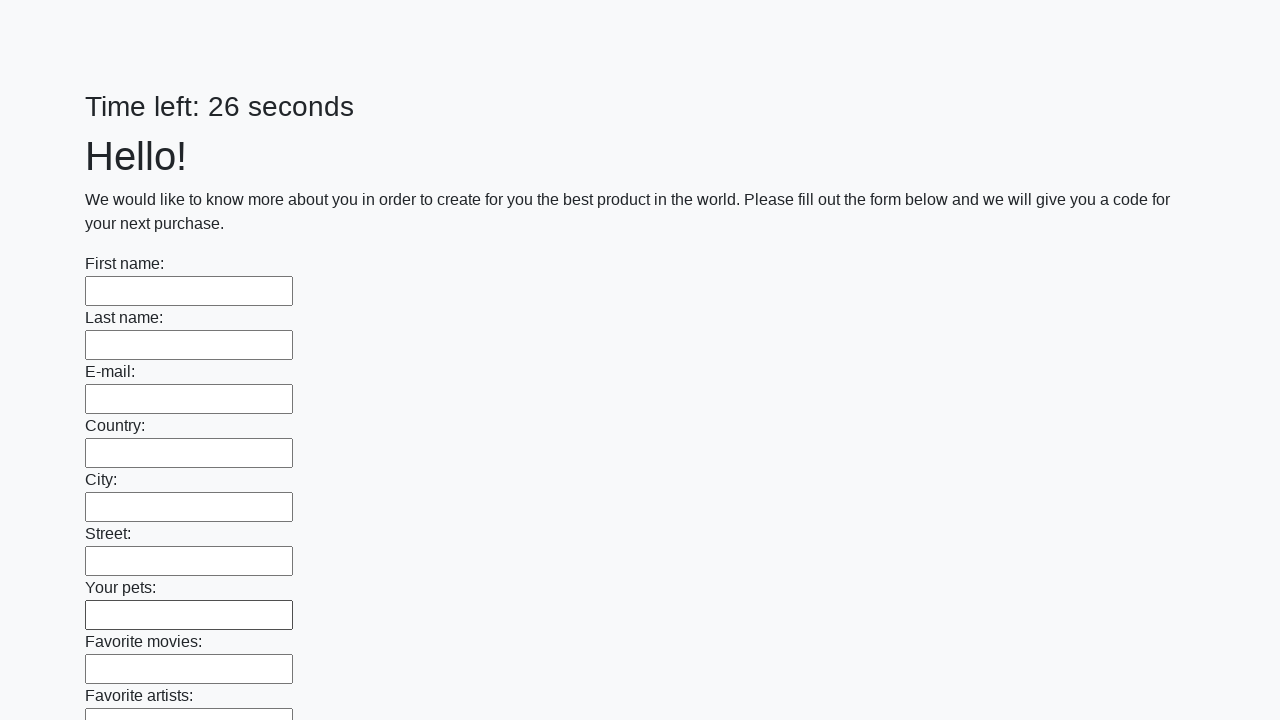